Tests the Add/Remove Elements page by clicking the "Add Element" button 100 times to create delete buttons, then clicking 20 delete buttons and validating that the correct number of buttons remain.

Starting URL: http://the-internet.herokuapp.com/add_remove_elements/

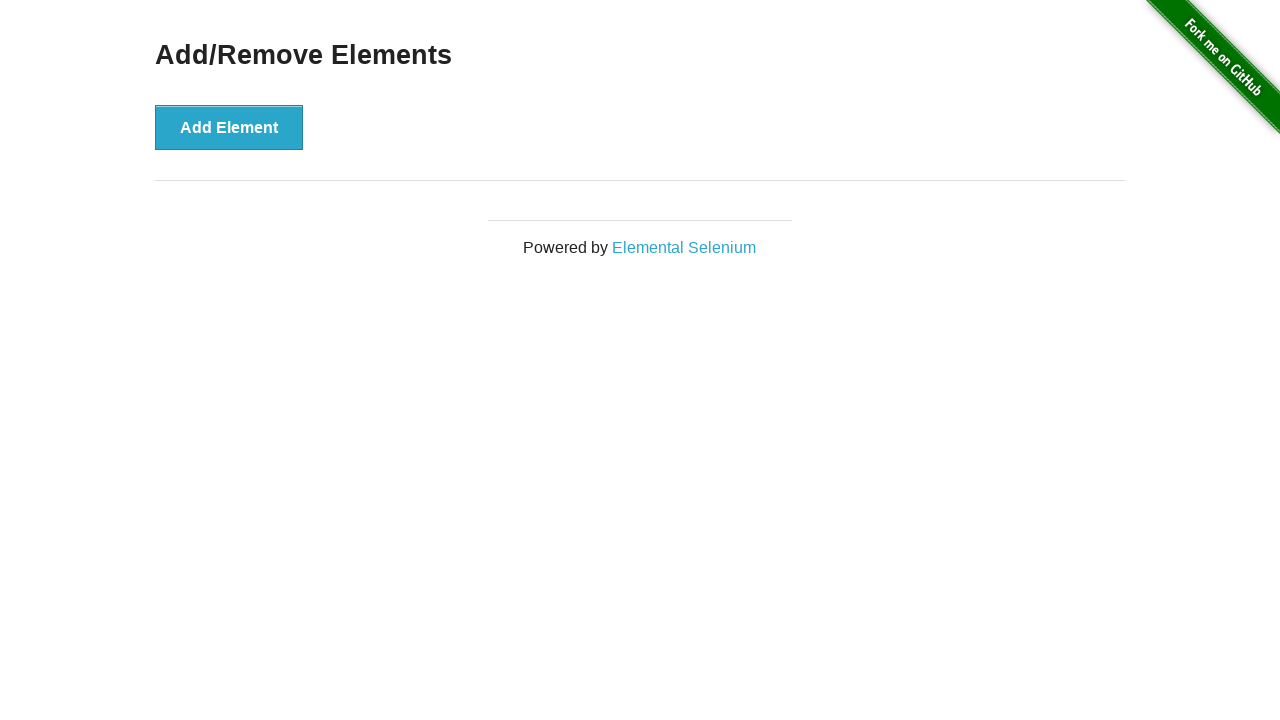

Clicked 'Add Element' button (iteration 1/100) at (229, 127) on button[onclick='addElement()']
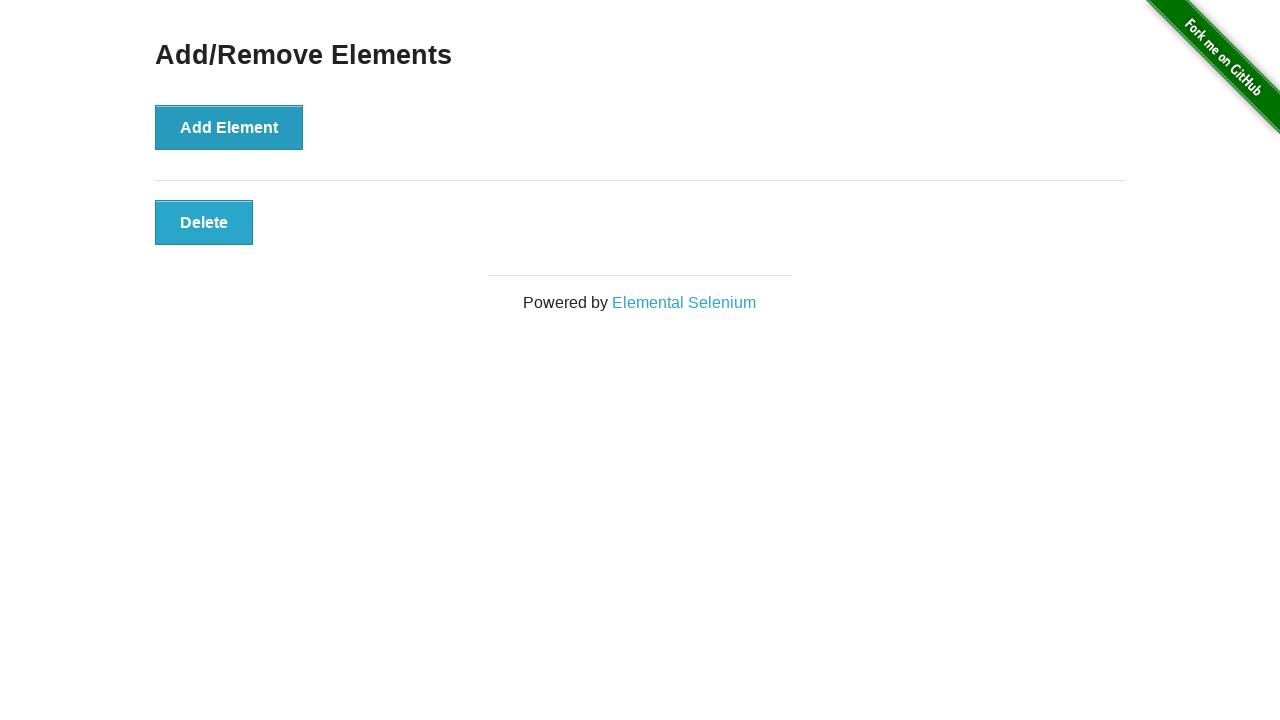

Clicked 'Add Element' button (iteration 2/100) at (229, 127) on button[onclick='addElement()']
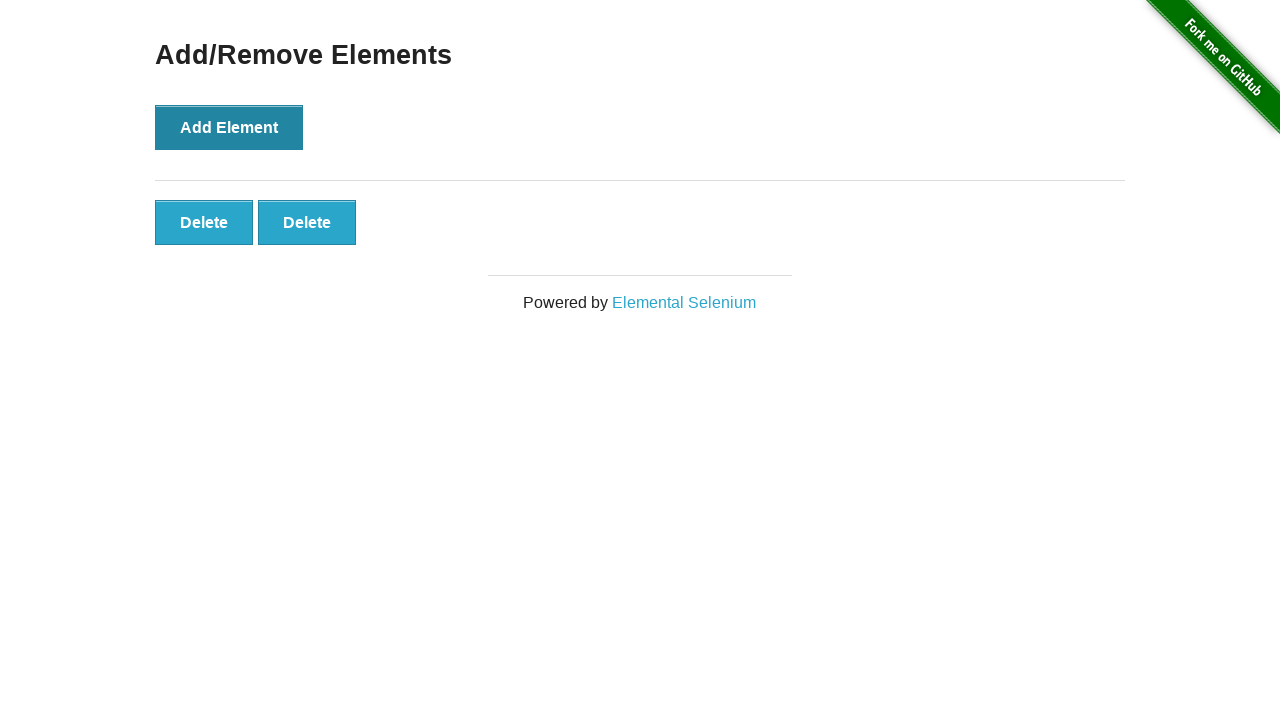

Clicked 'Add Element' button (iteration 3/100) at (229, 127) on button[onclick='addElement()']
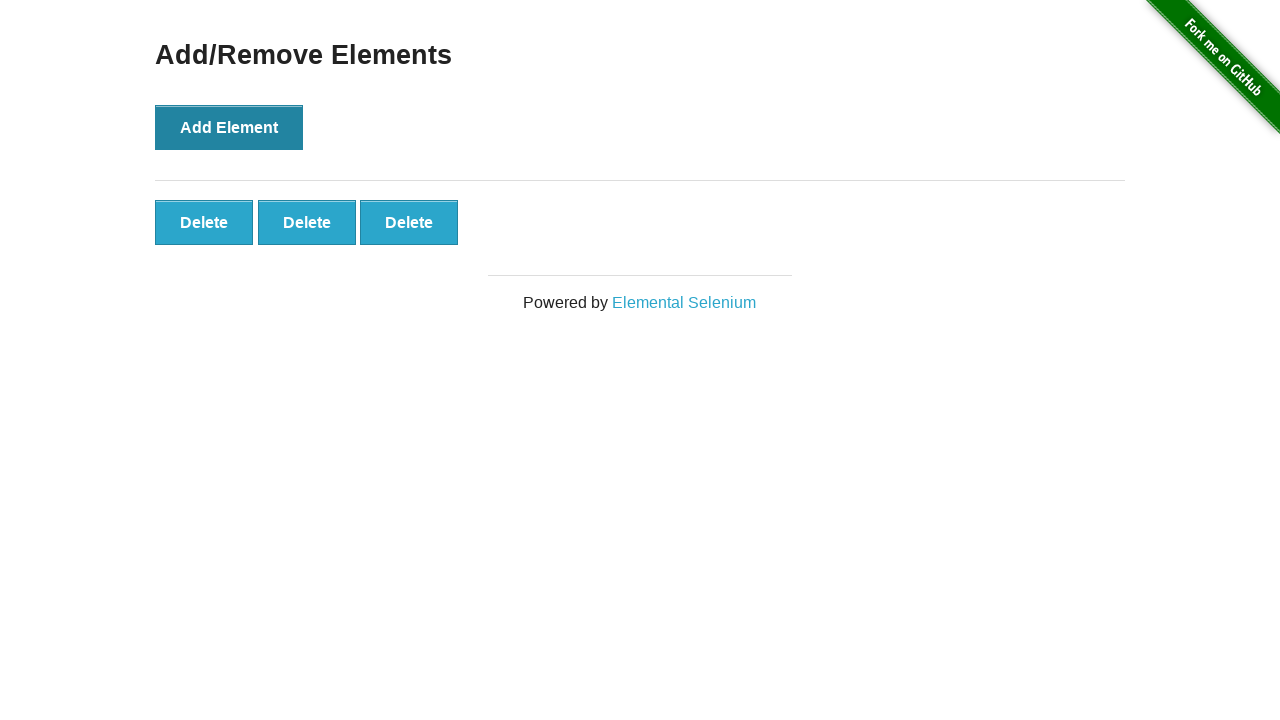

Clicked 'Add Element' button (iteration 4/100) at (229, 127) on button[onclick='addElement()']
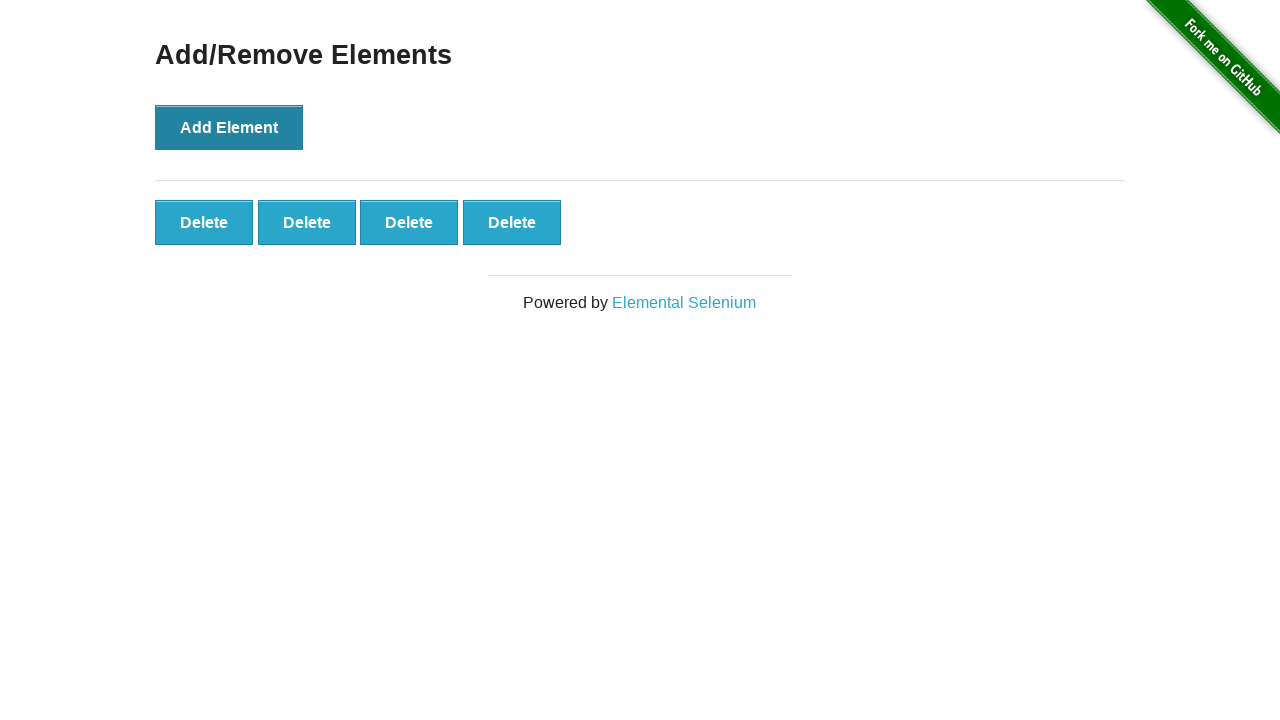

Clicked 'Add Element' button (iteration 5/100) at (229, 127) on button[onclick='addElement()']
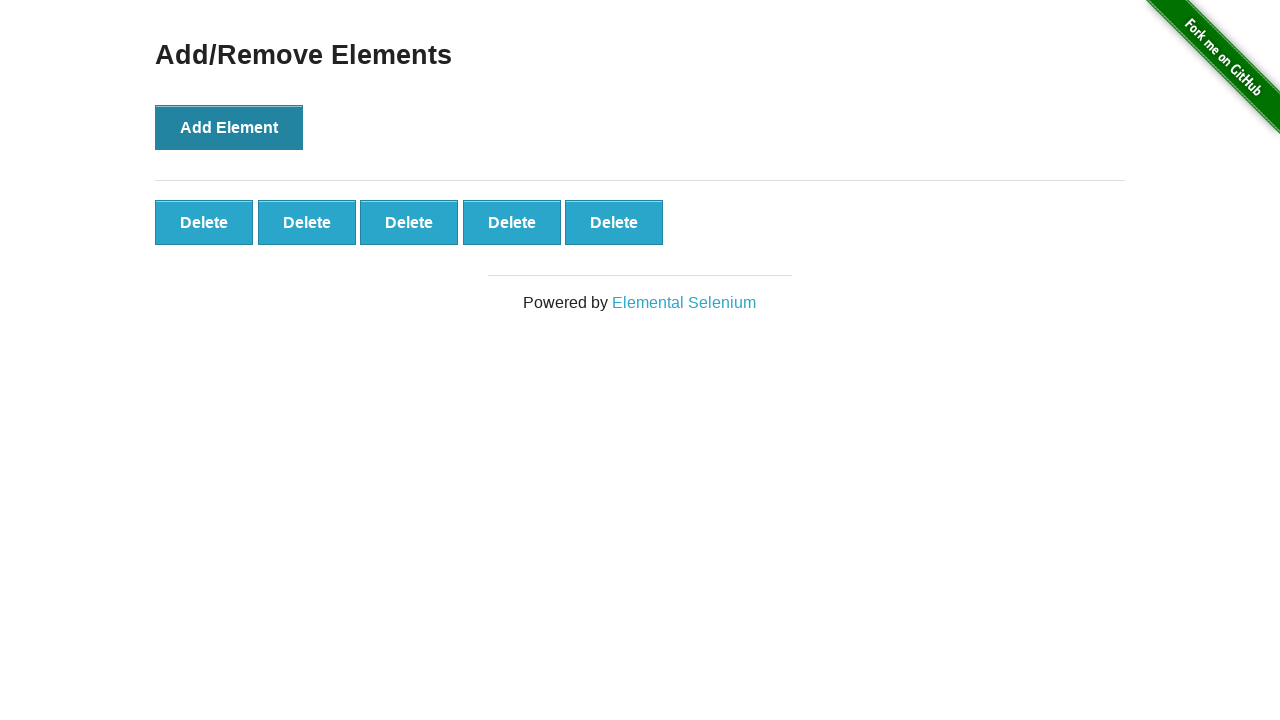

Clicked 'Add Element' button (iteration 6/100) at (229, 127) on button[onclick='addElement()']
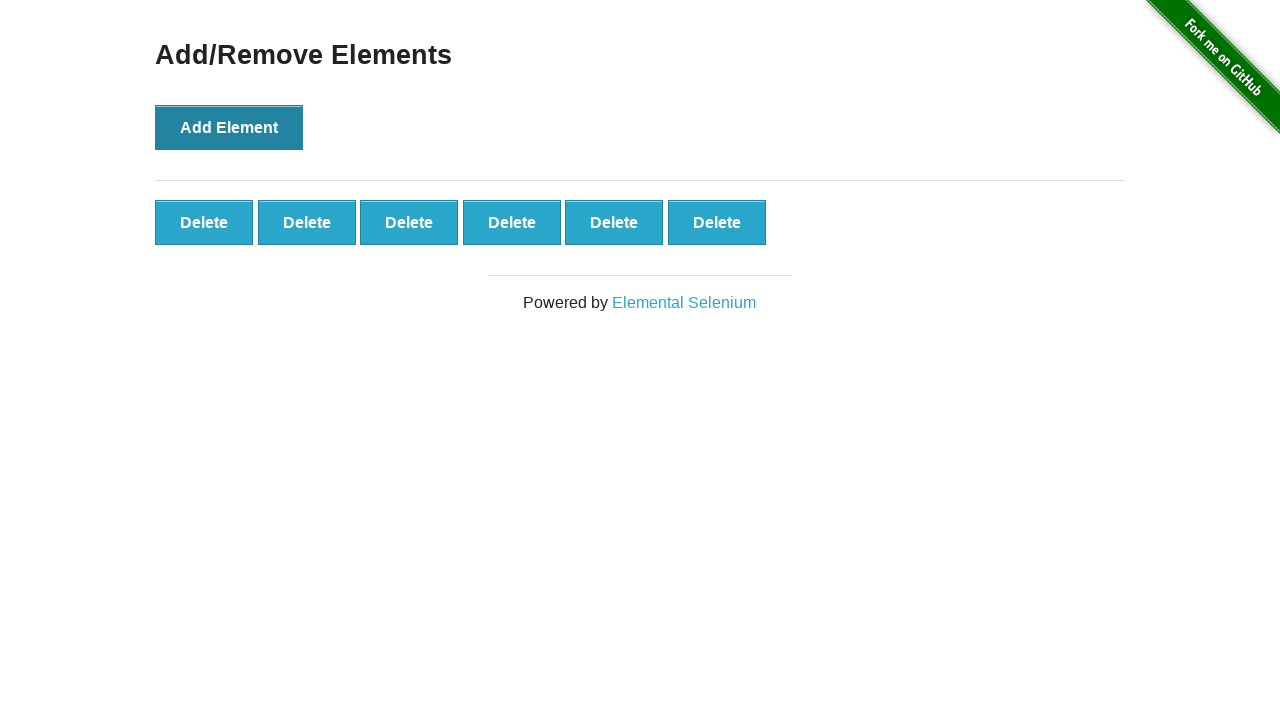

Clicked 'Add Element' button (iteration 7/100) at (229, 127) on button[onclick='addElement()']
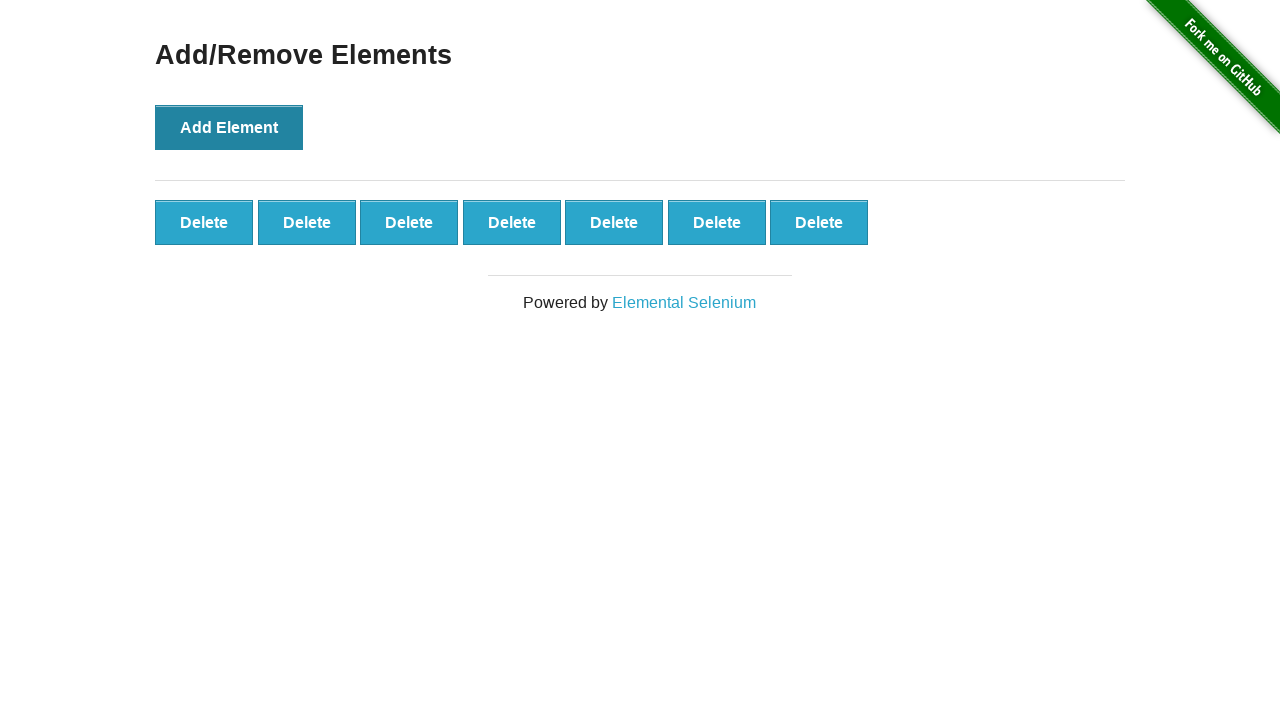

Clicked 'Add Element' button (iteration 8/100) at (229, 127) on button[onclick='addElement()']
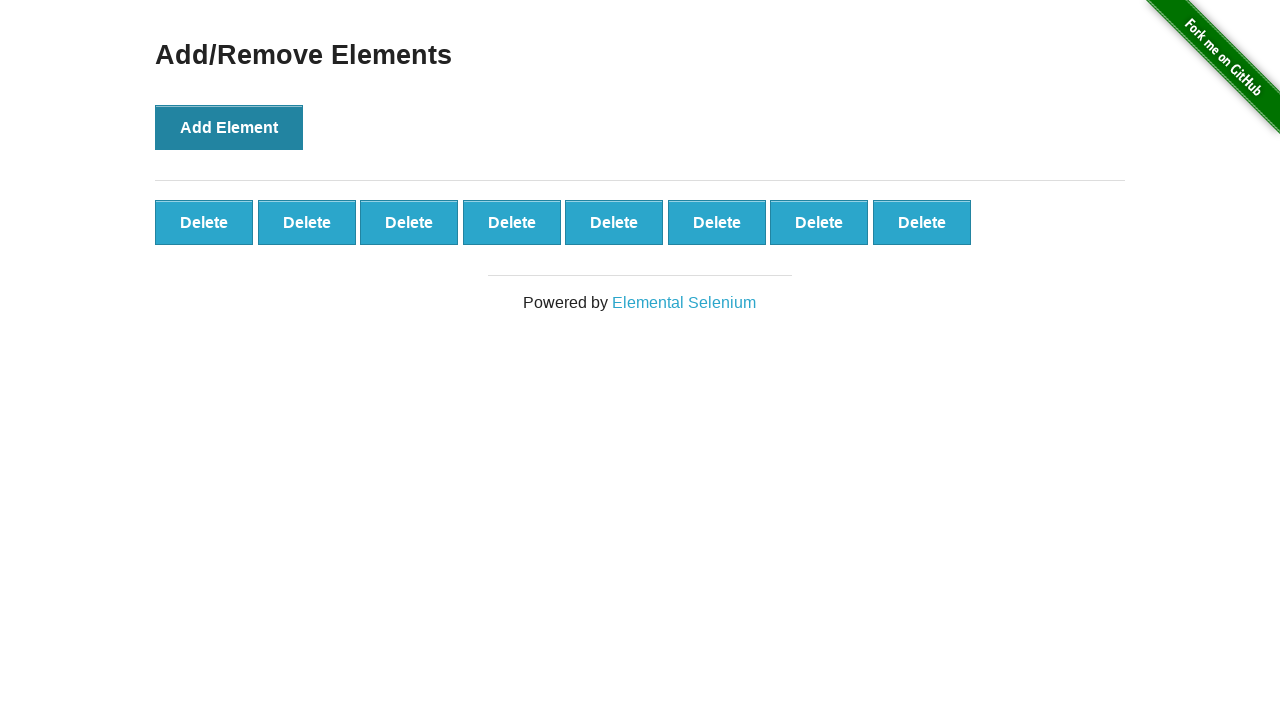

Clicked 'Add Element' button (iteration 9/100) at (229, 127) on button[onclick='addElement()']
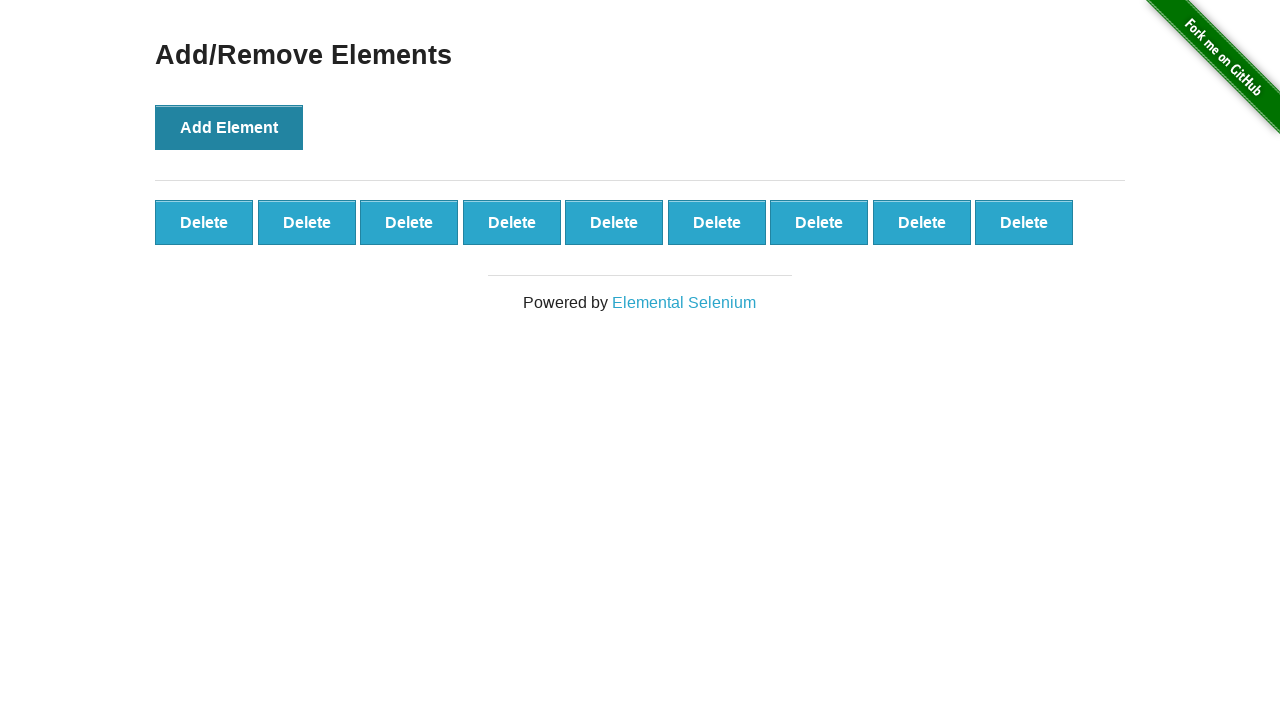

Clicked 'Add Element' button (iteration 10/100) at (229, 127) on button[onclick='addElement()']
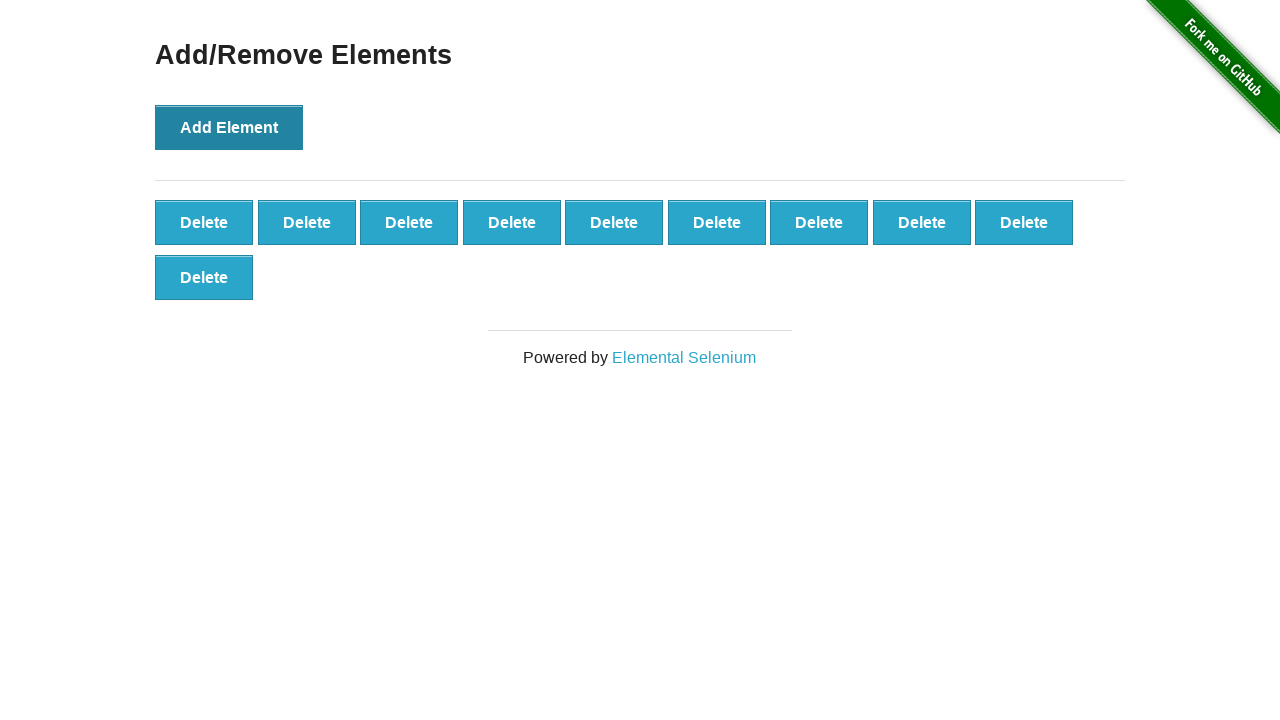

Clicked 'Add Element' button (iteration 11/100) at (229, 127) on button[onclick='addElement()']
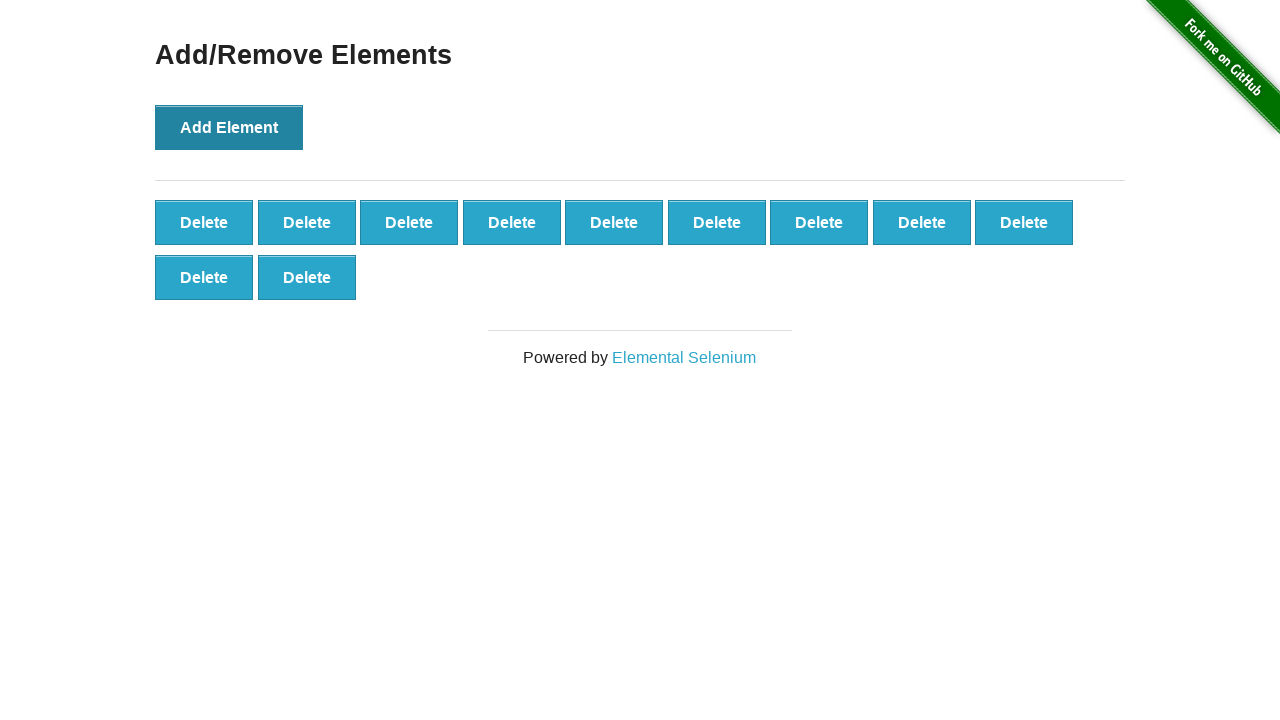

Clicked 'Add Element' button (iteration 12/100) at (229, 127) on button[onclick='addElement()']
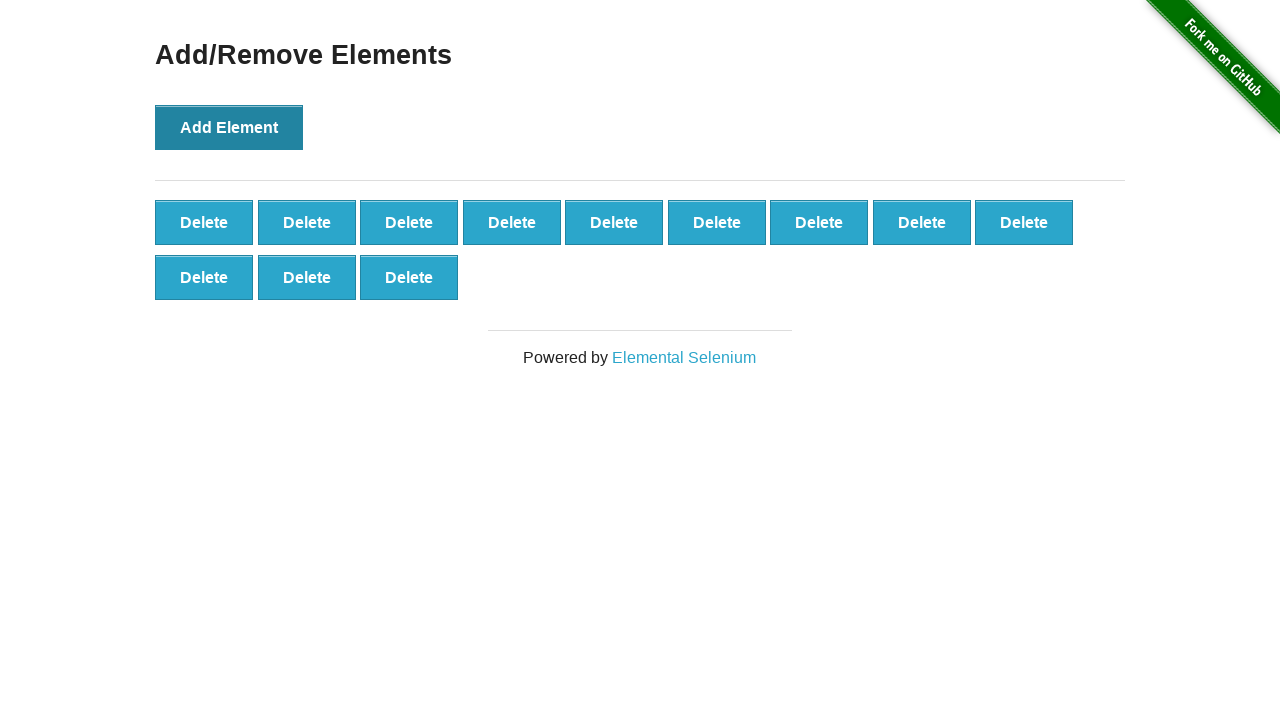

Clicked 'Add Element' button (iteration 13/100) at (229, 127) on button[onclick='addElement()']
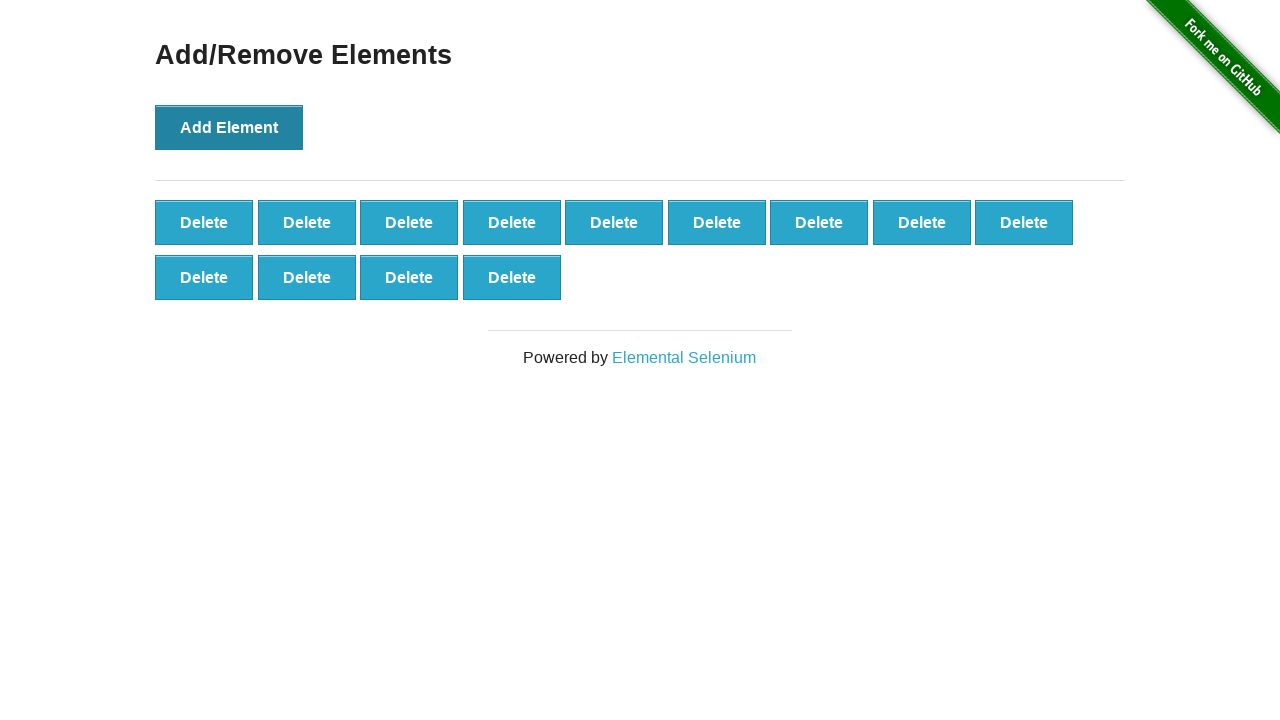

Clicked 'Add Element' button (iteration 14/100) at (229, 127) on button[onclick='addElement()']
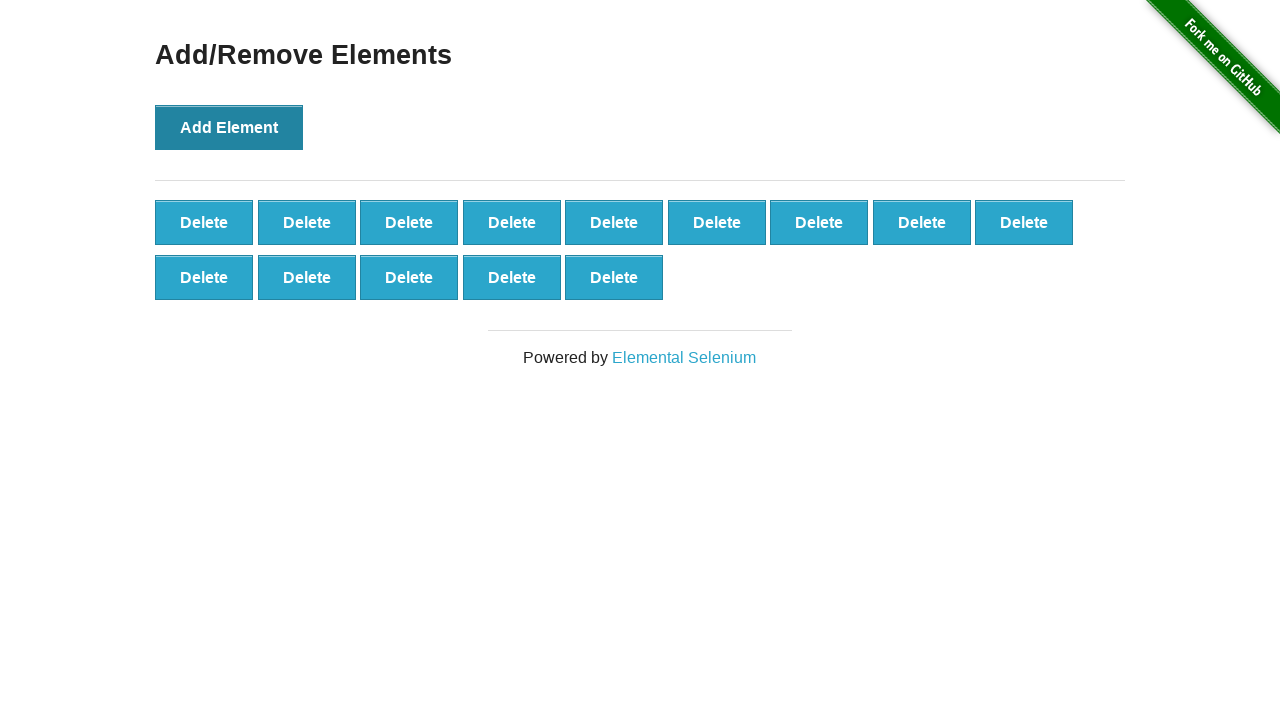

Clicked 'Add Element' button (iteration 15/100) at (229, 127) on button[onclick='addElement()']
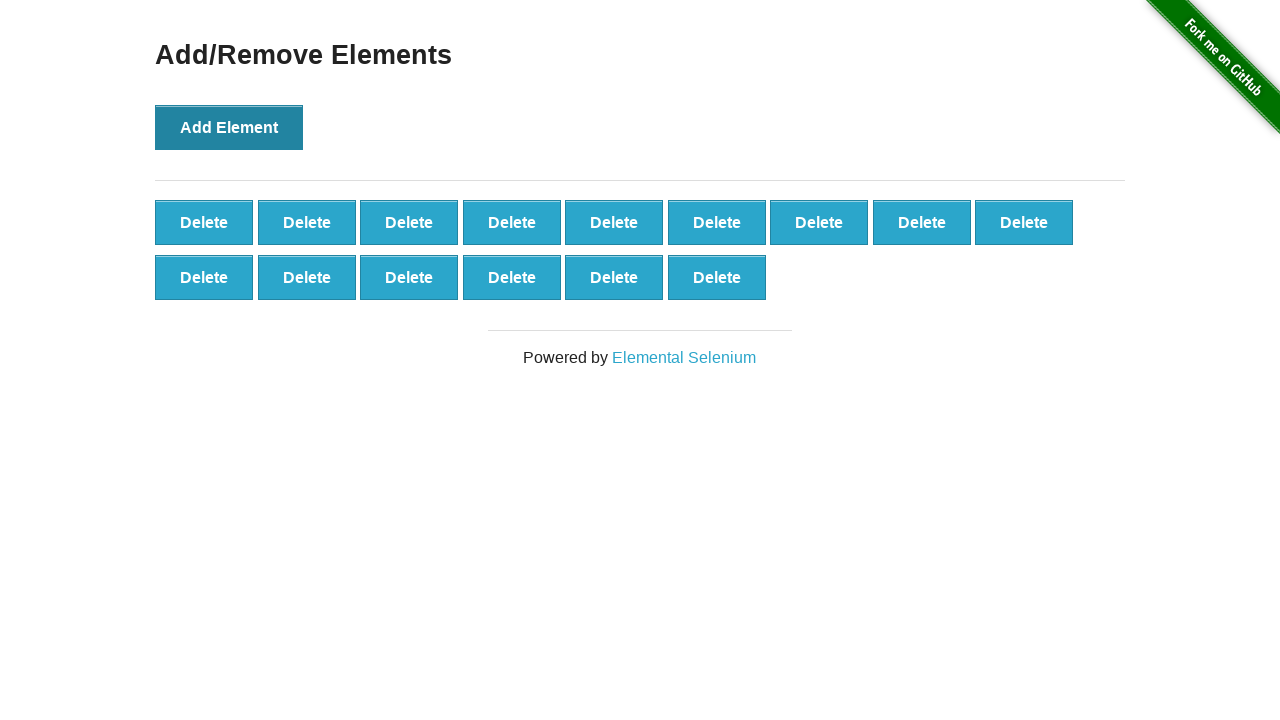

Clicked 'Add Element' button (iteration 16/100) at (229, 127) on button[onclick='addElement()']
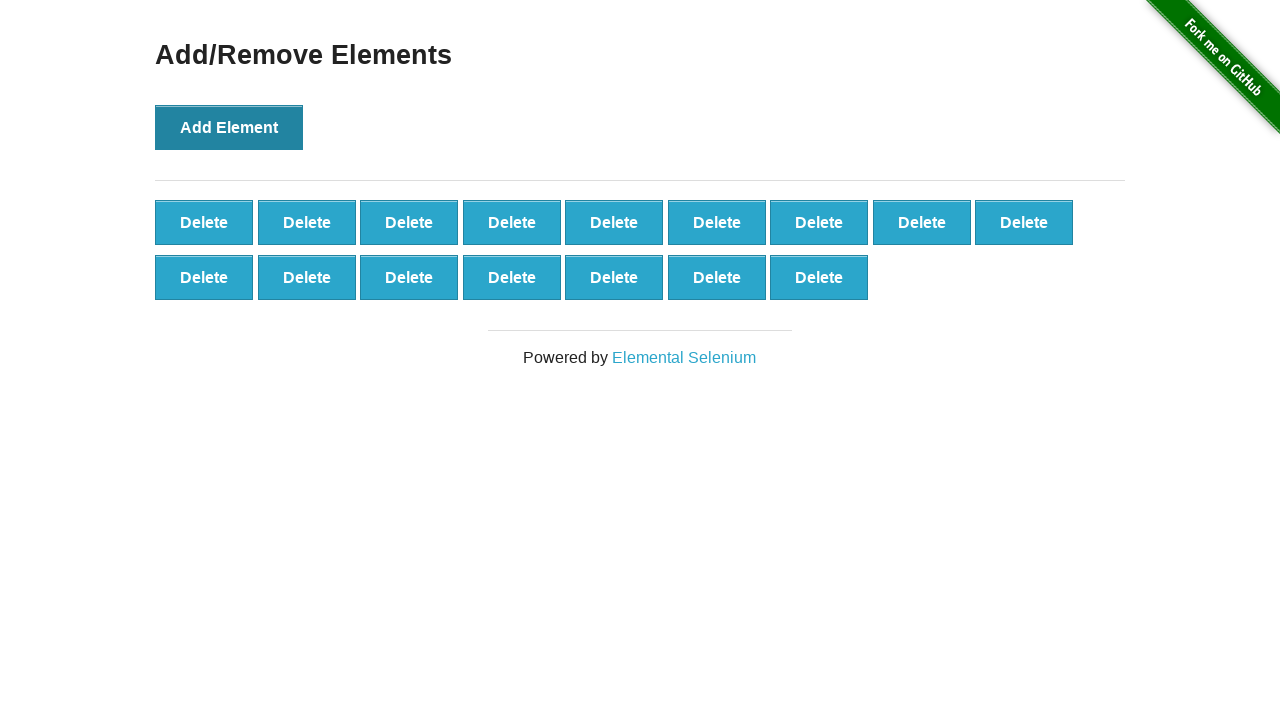

Clicked 'Add Element' button (iteration 17/100) at (229, 127) on button[onclick='addElement()']
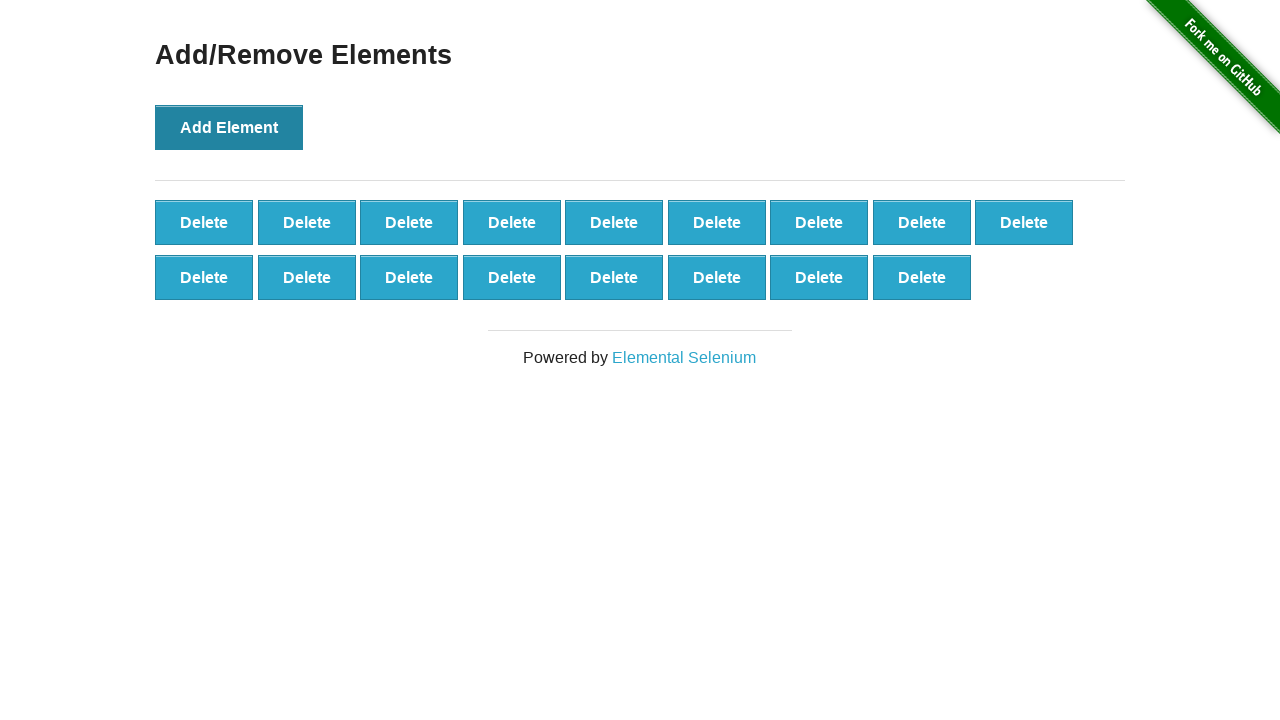

Clicked 'Add Element' button (iteration 18/100) at (229, 127) on button[onclick='addElement()']
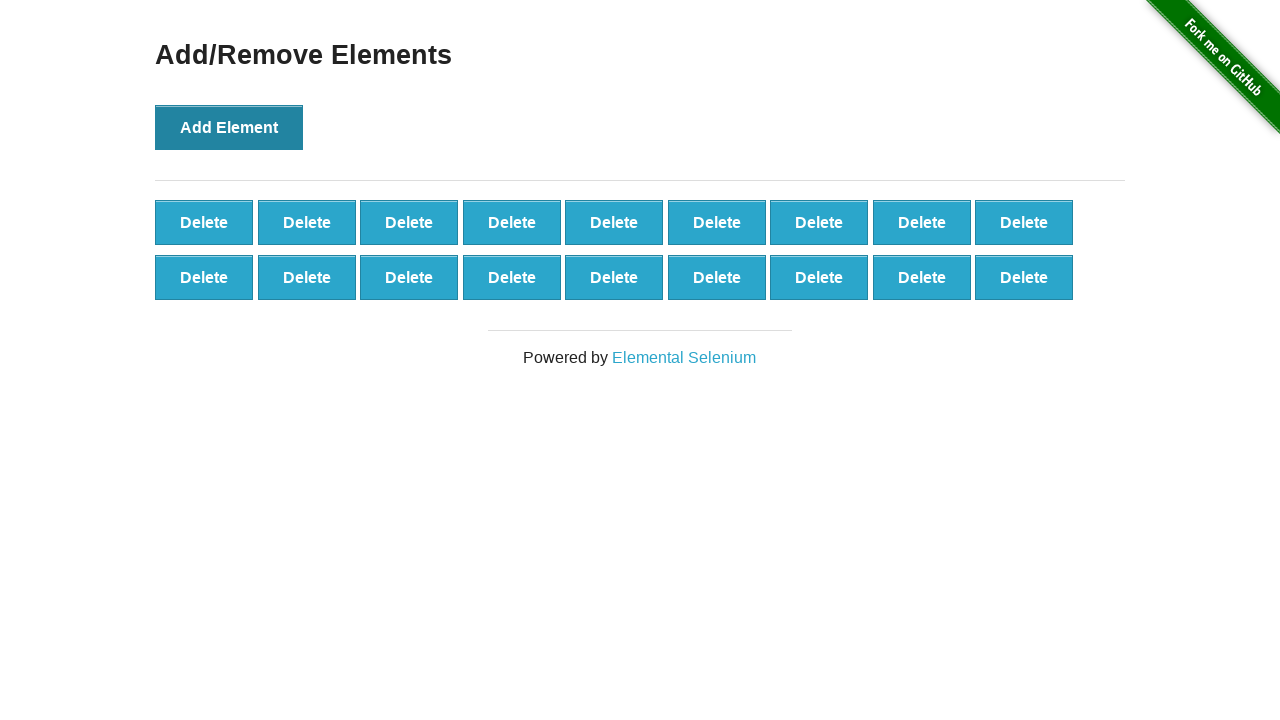

Clicked 'Add Element' button (iteration 19/100) at (229, 127) on button[onclick='addElement()']
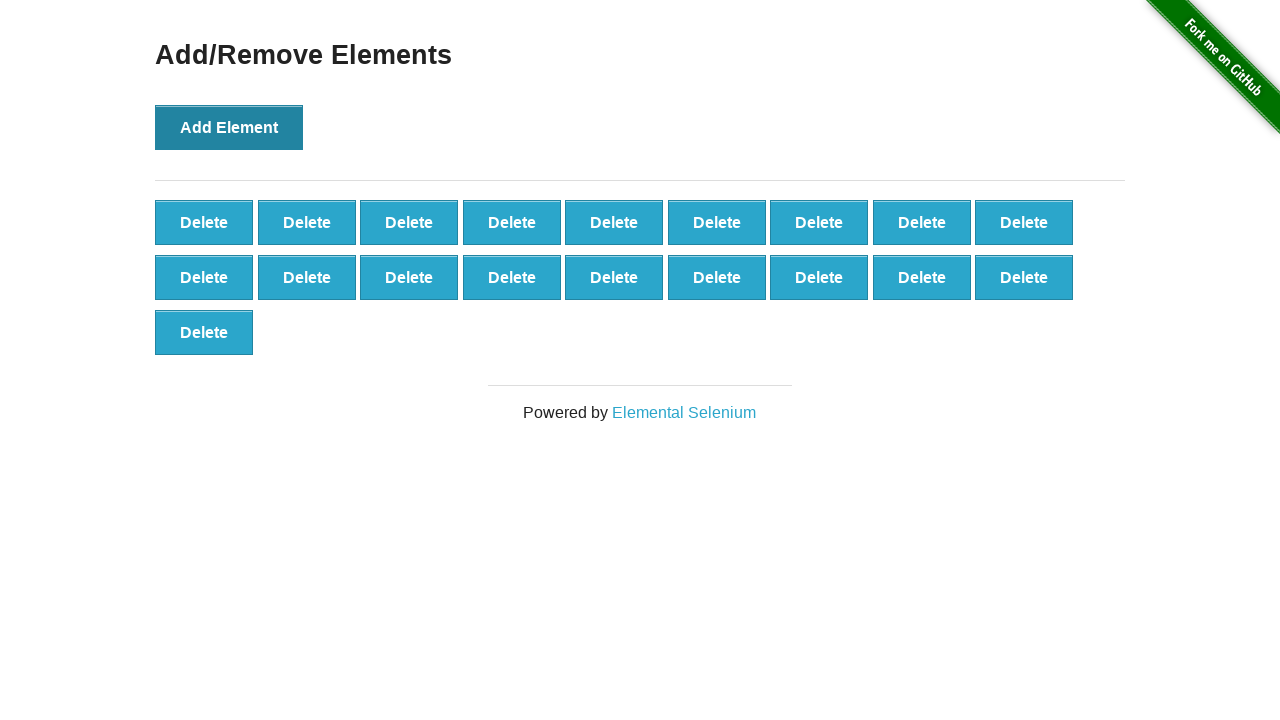

Clicked 'Add Element' button (iteration 20/100) at (229, 127) on button[onclick='addElement()']
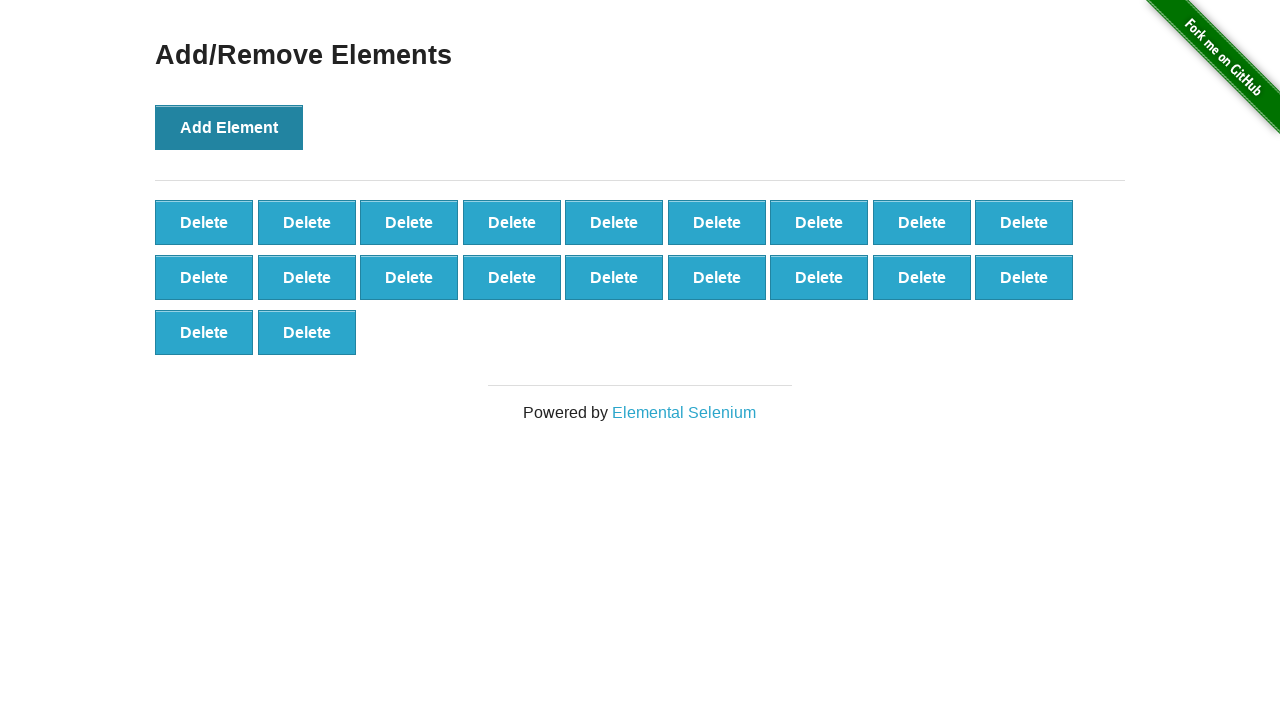

Clicked 'Add Element' button (iteration 21/100) at (229, 127) on button[onclick='addElement()']
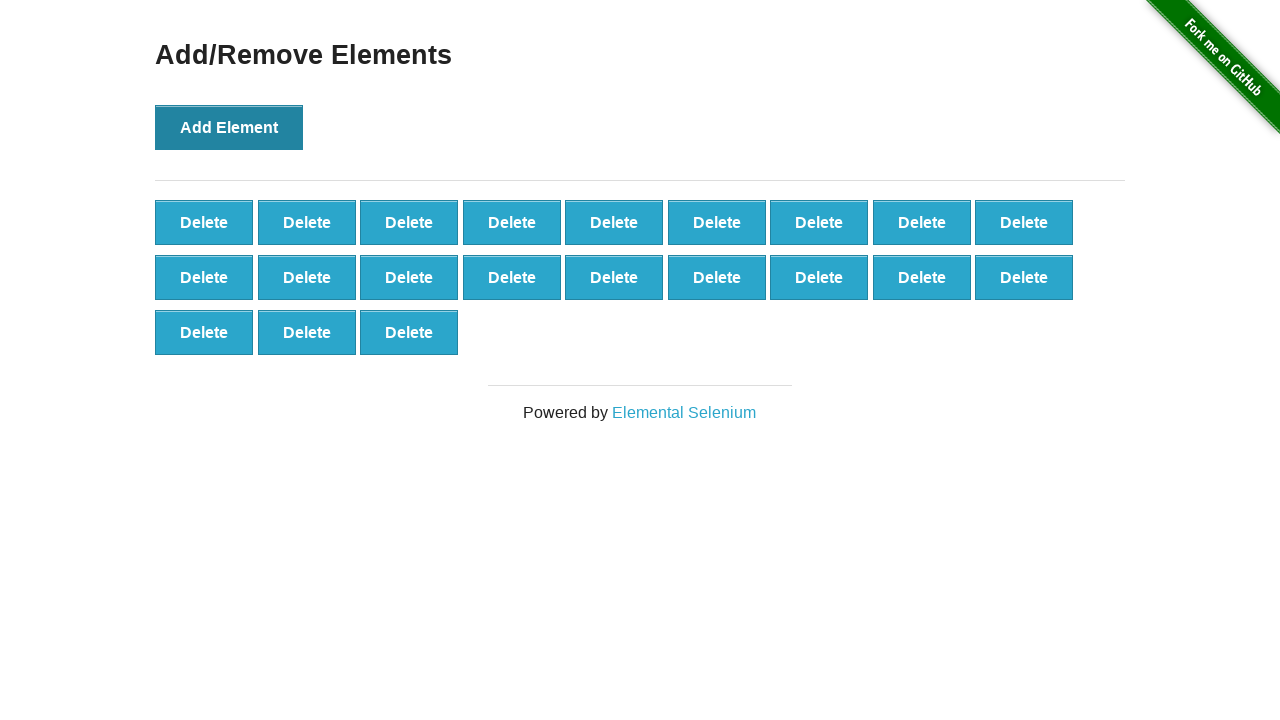

Clicked 'Add Element' button (iteration 22/100) at (229, 127) on button[onclick='addElement()']
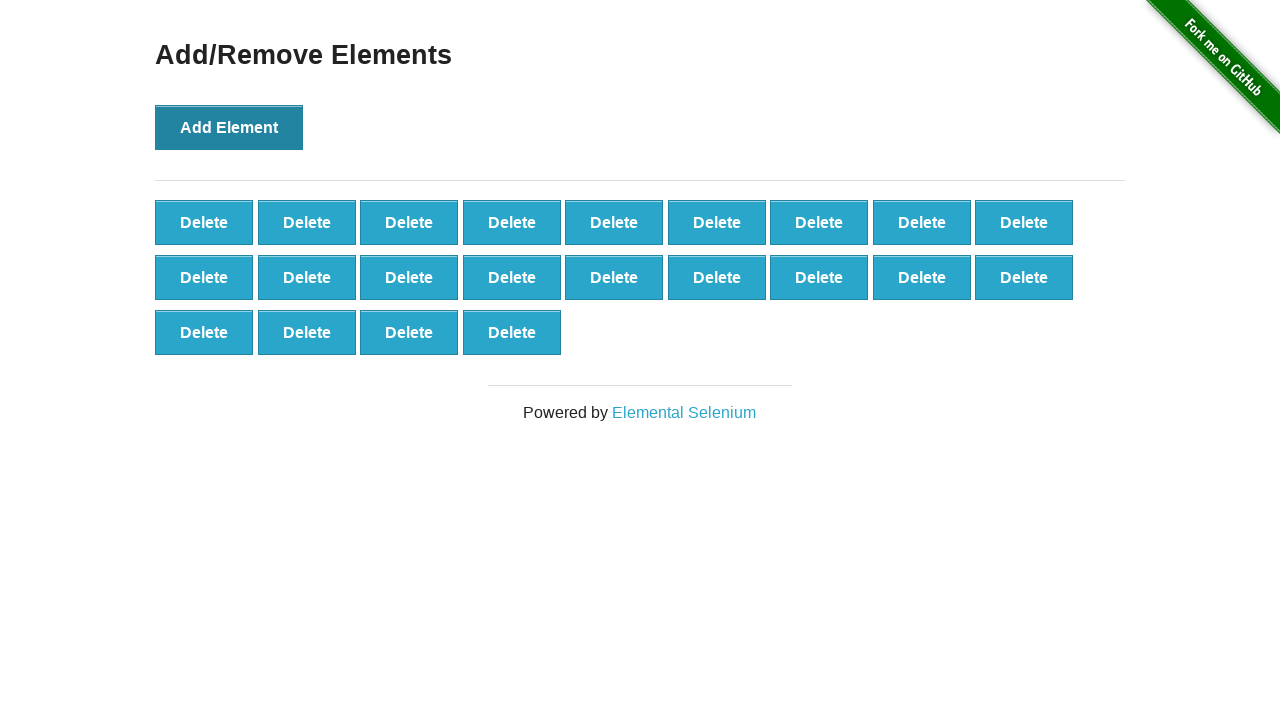

Clicked 'Add Element' button (iteration 23/100) at (229, 127) on button[onclick='addElement()']
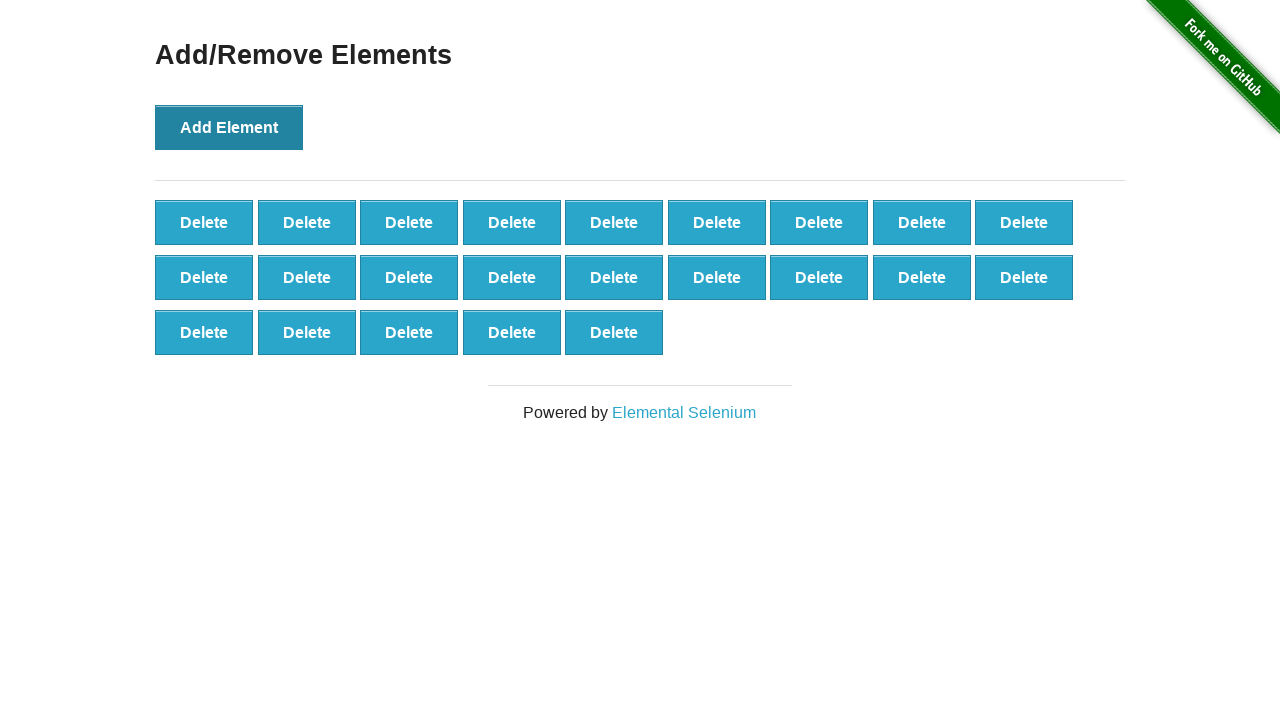

Clicked 'Add Element' button (iteration 24/100) at (229, 127) on button[onclick='addElement()']
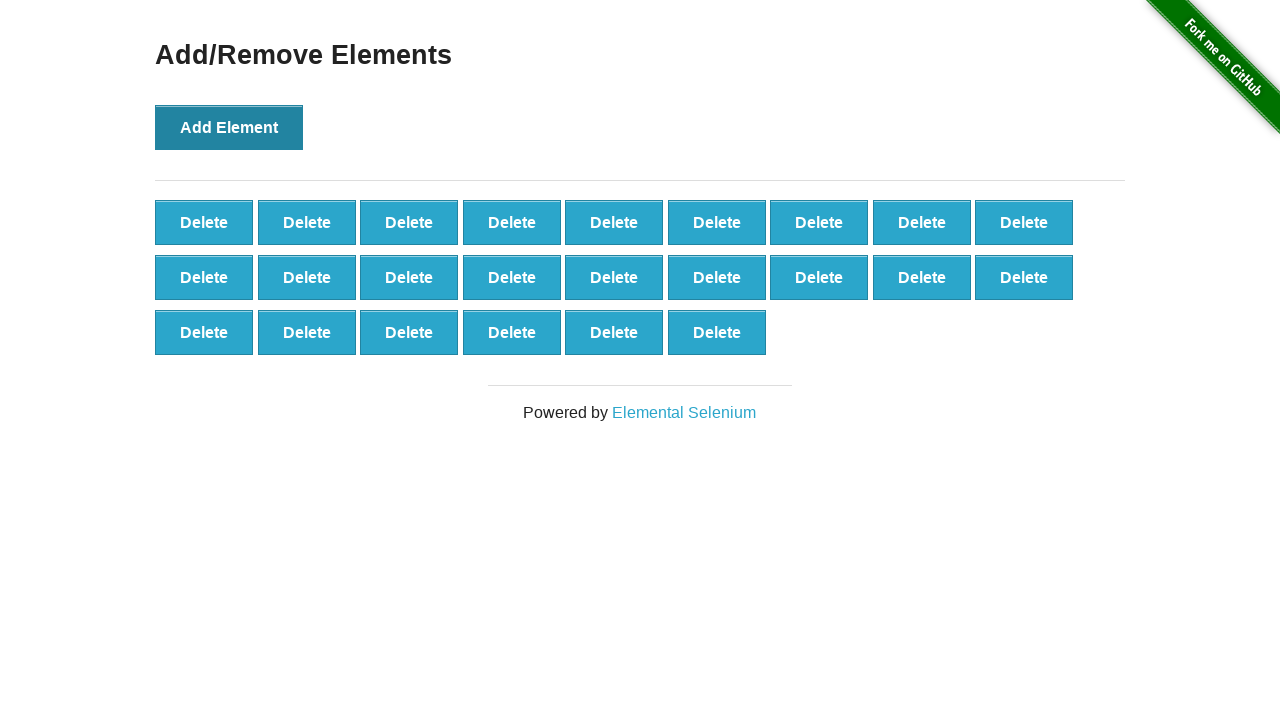

Clicked 'Add Element' button (iteration 25/100) at (229, 127) on button[onclick='addElement()']
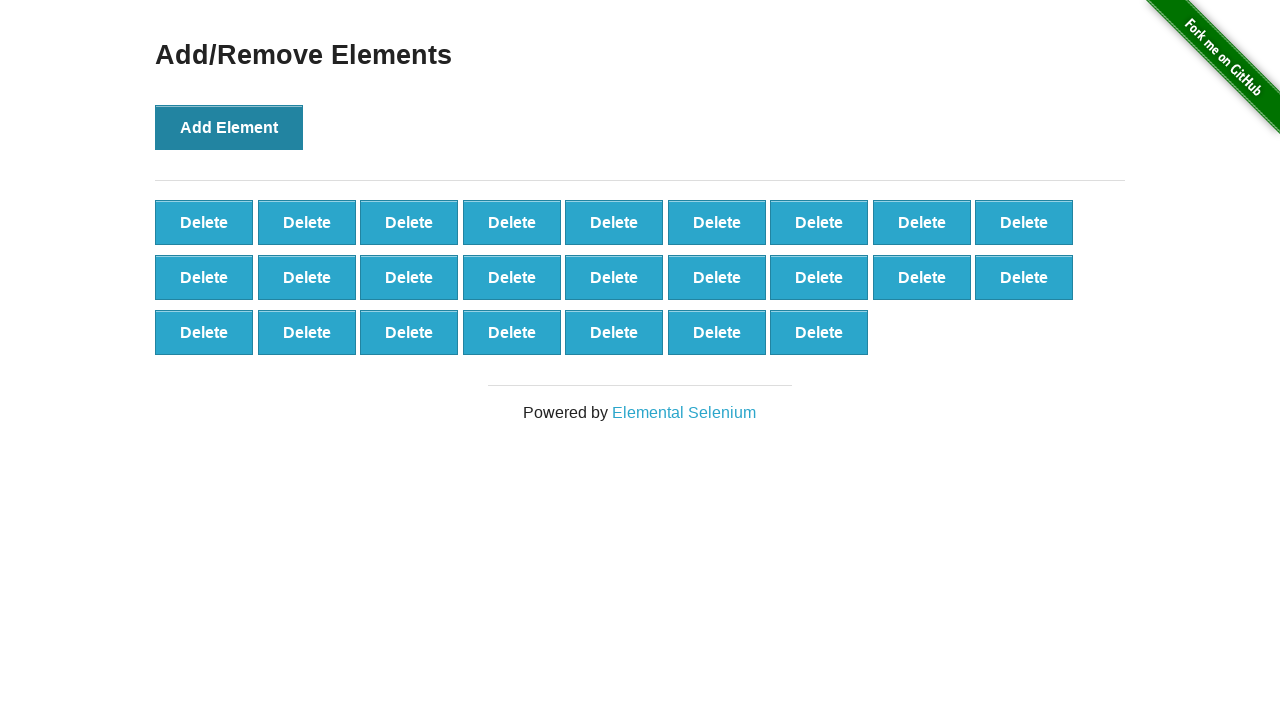

Clicked 'Add Element' button (iteration 26/100) at (229, 127) on button[onclick='addElement()']
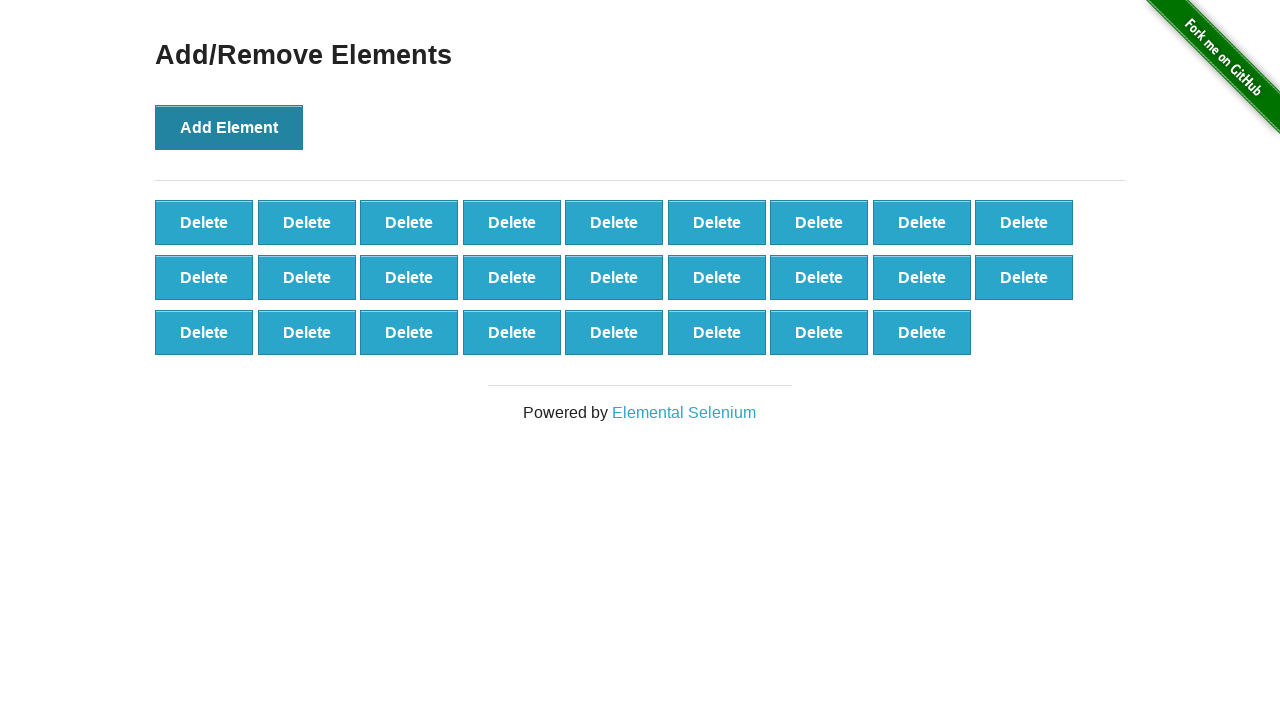

Clicked 'Add Element' button (iteration 27/100) at (229, 127) on button[onclick='addElement()']
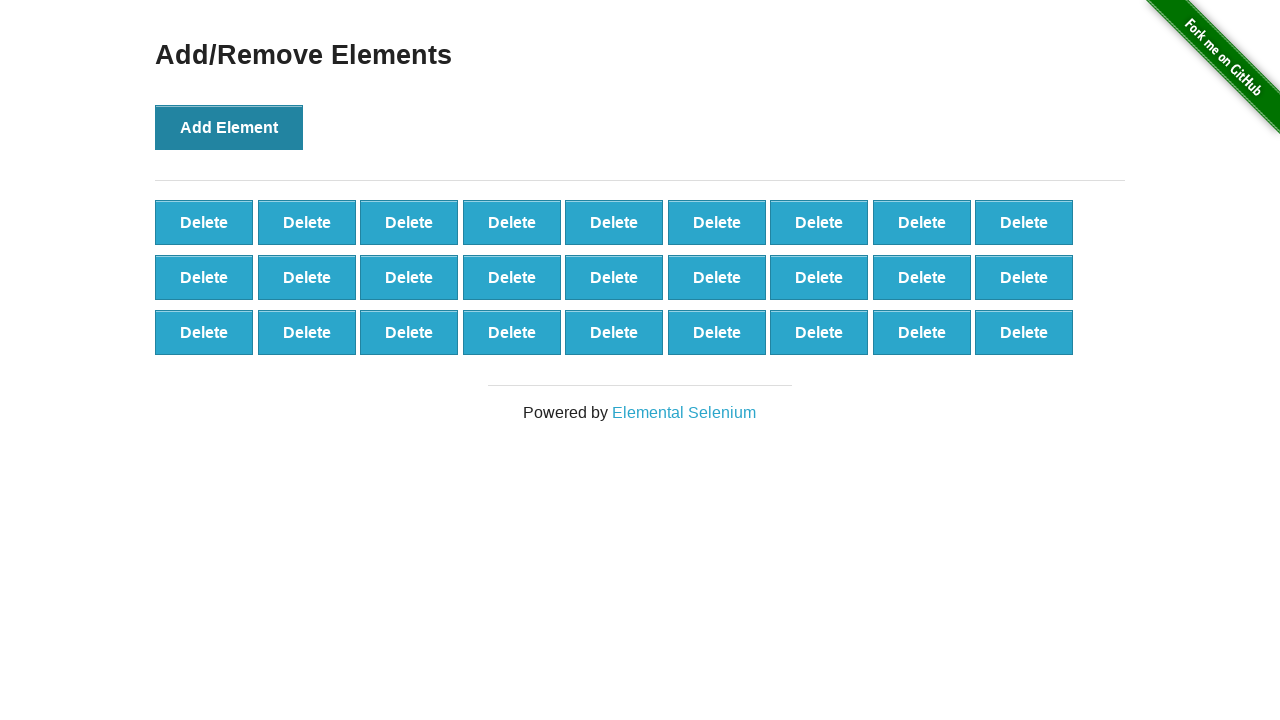

Clicked 'Add Element' button (iteration 28/100) at (229, 127) on button[onclick='addElement()']
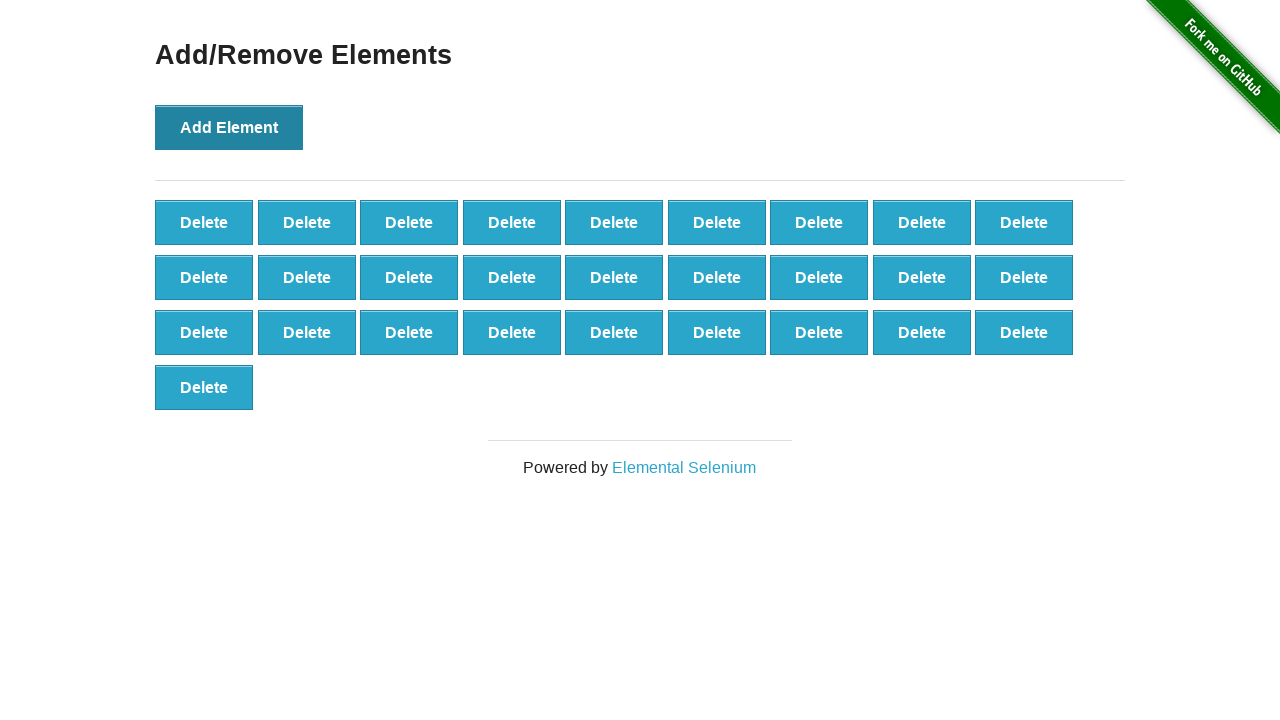

Clicked 'Add Element' button (iteration 29/100) at (229, 127) on button[onclick='addElement()']
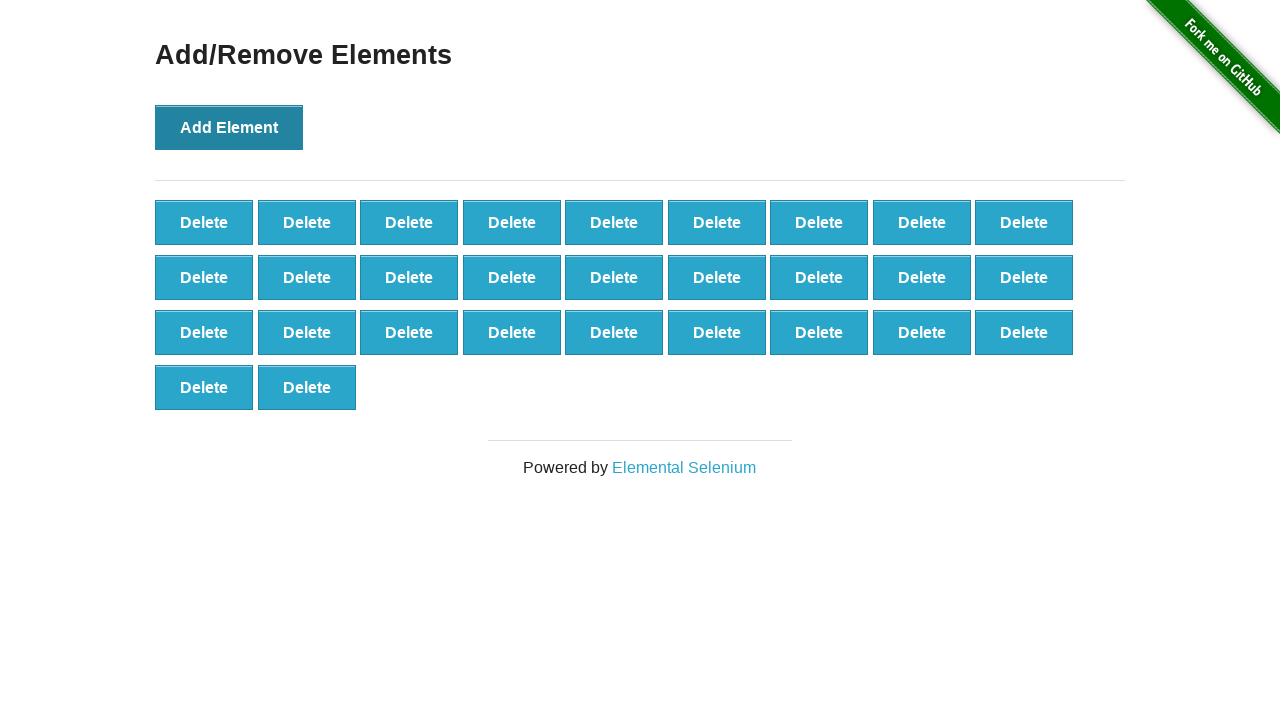

Clicked 'Add Element' button (iteration 30/100) at (229, 127) on button[onclick='addElement()']
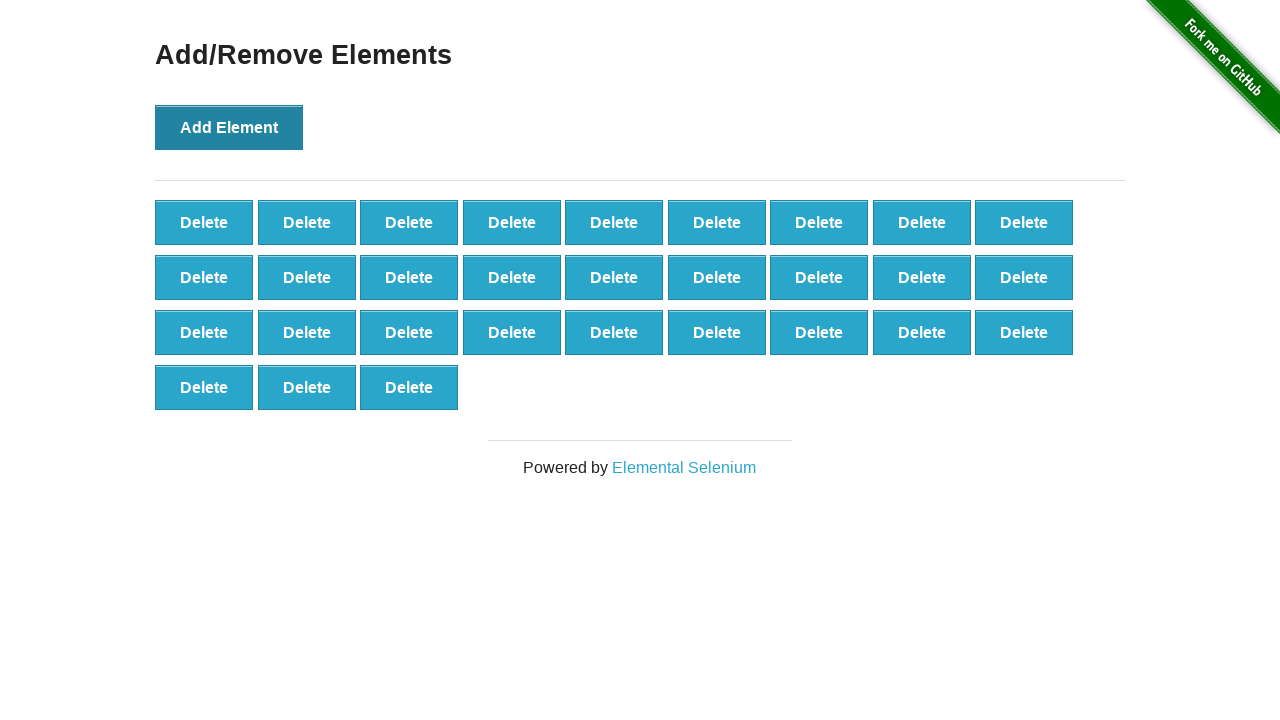

Clicked 'Add Element' button (iteration 31/100) at (229, 127) on button[onclick='addElement()']
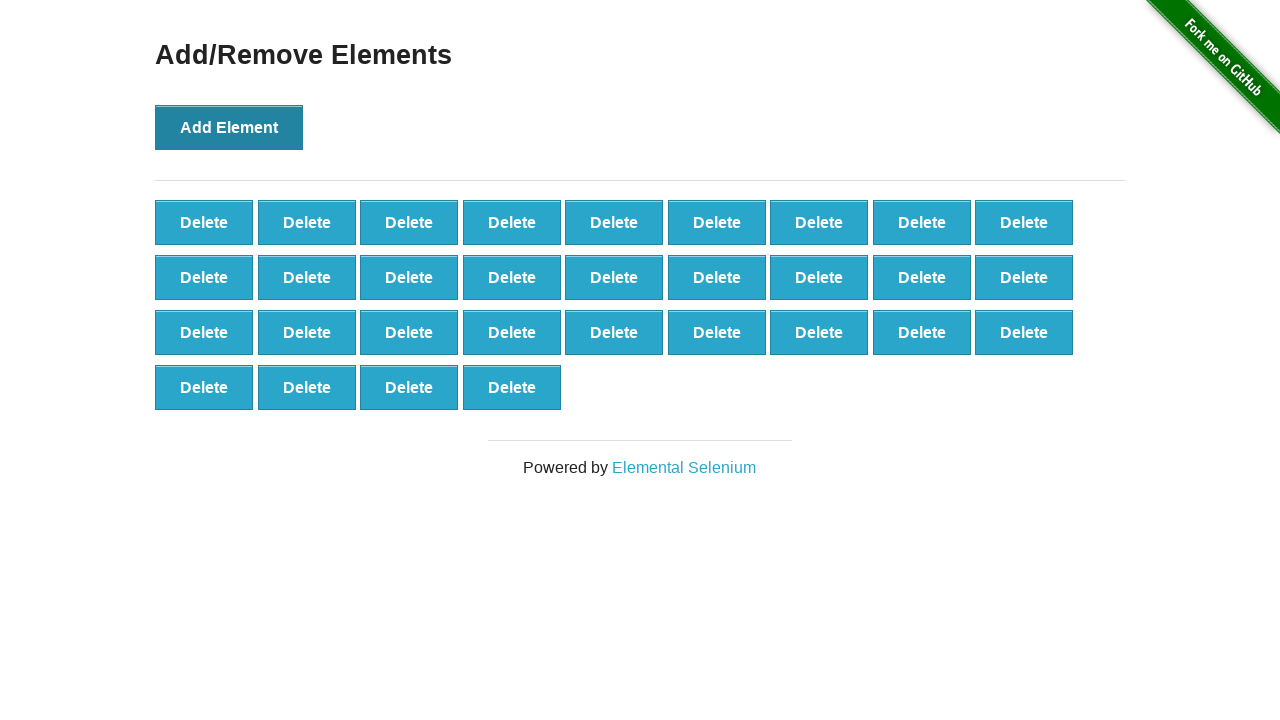

Clicked 'Add Element' button (iteration 32/100) at (229, 127) on button[onclick='addElement()']
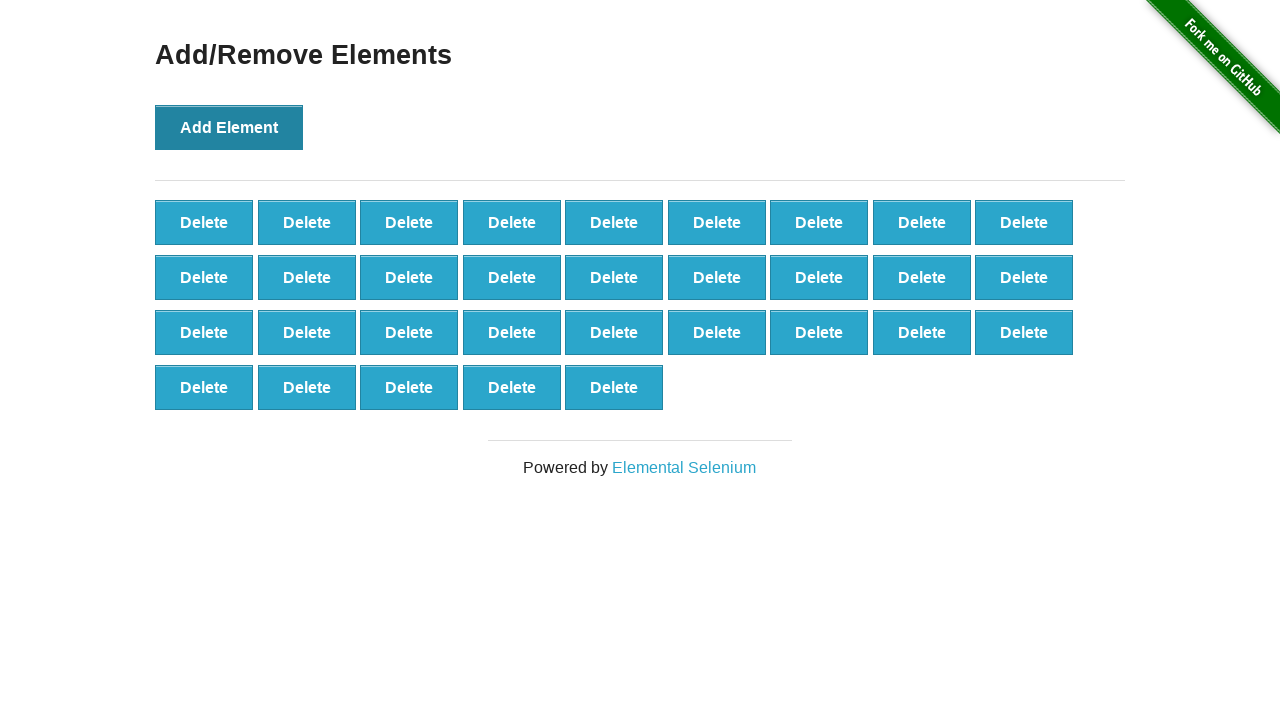

Clicked 'Add Element' button (iteration 33/100) at (229, 127) on button[onclick='addElement()']
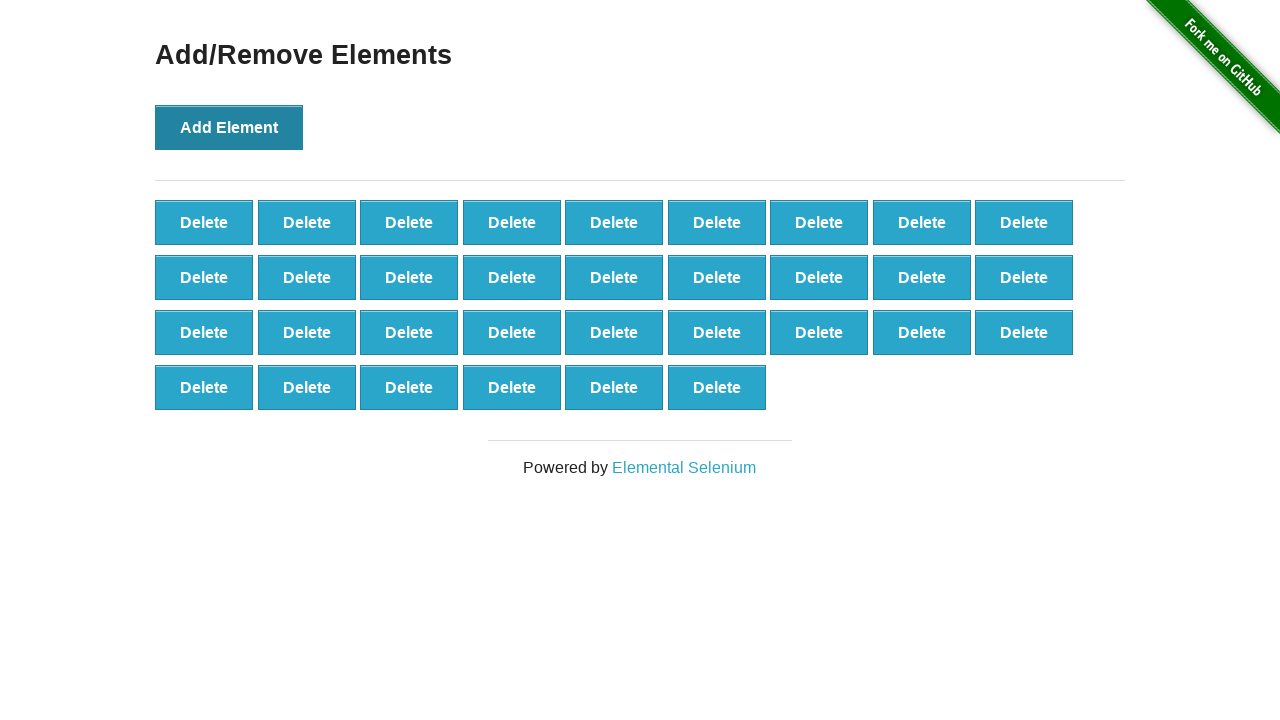

Clicked 'Add Element' button (iteration 34/100) at (229, 127) on button[onclick='addElement()']
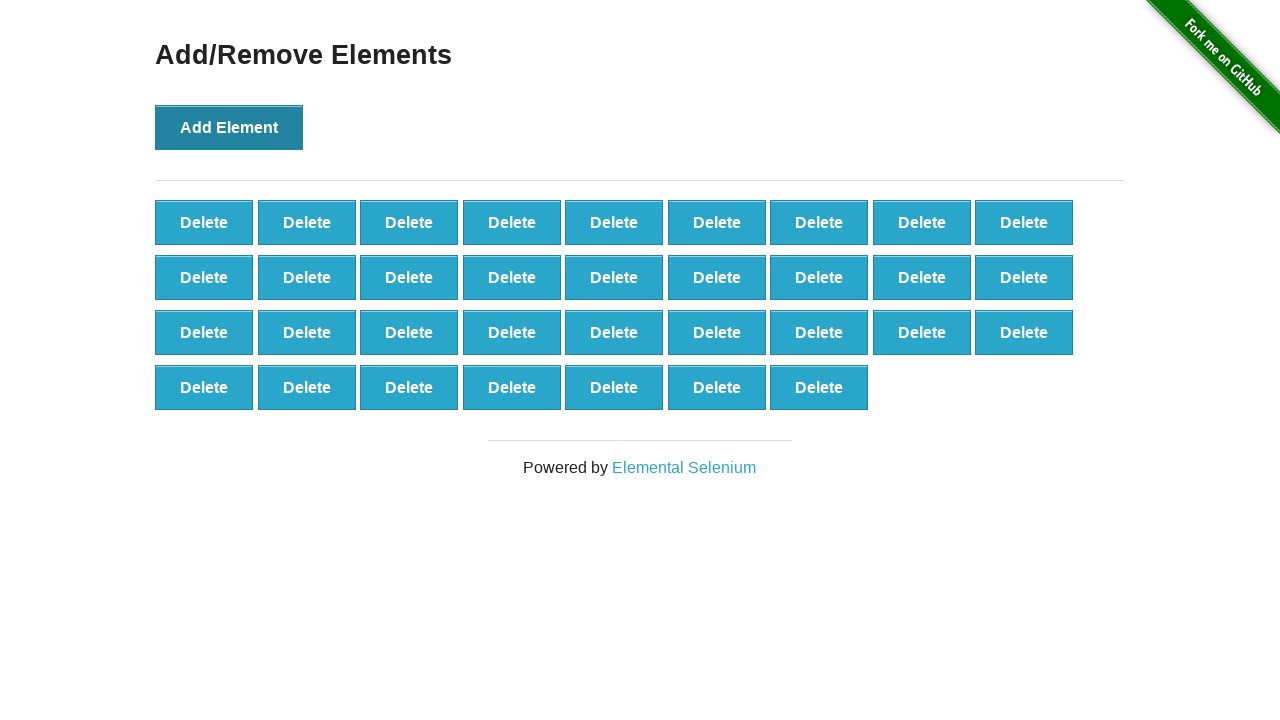

Clicked 'Add Element' button (iteration 35/100) at (229, 127) on button[onclick='addElement()']
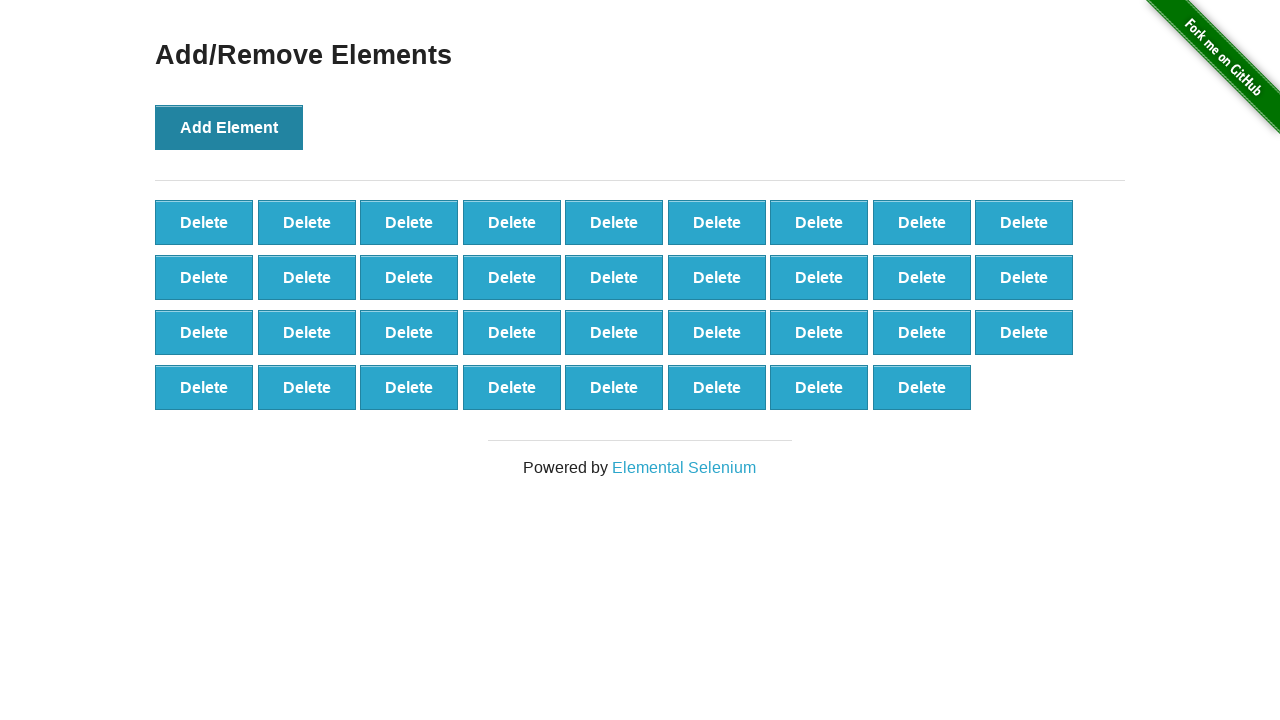

Clicked 'Add Element' button (iteration 36/100) at (229, 127) on button[onclick='addElement()']
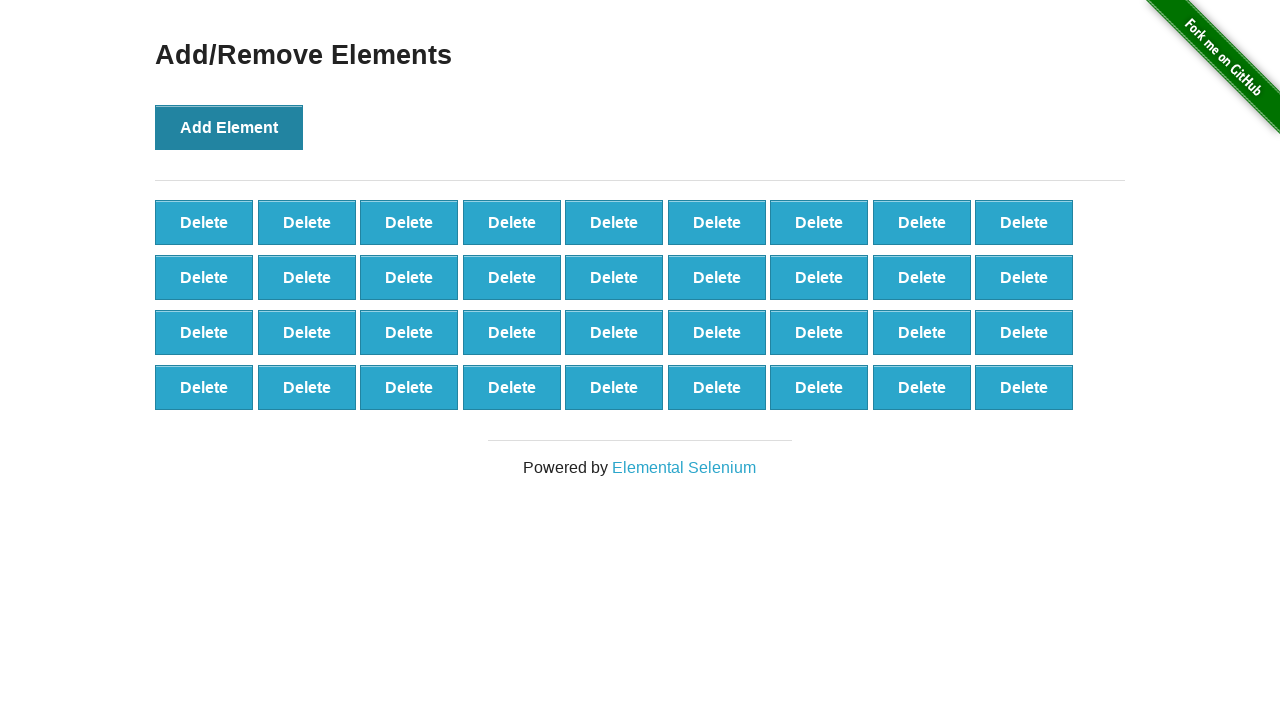

Clicked 'Add Element' button (iteration 37/100) at (229, 127) on button[onclick='addElement()']
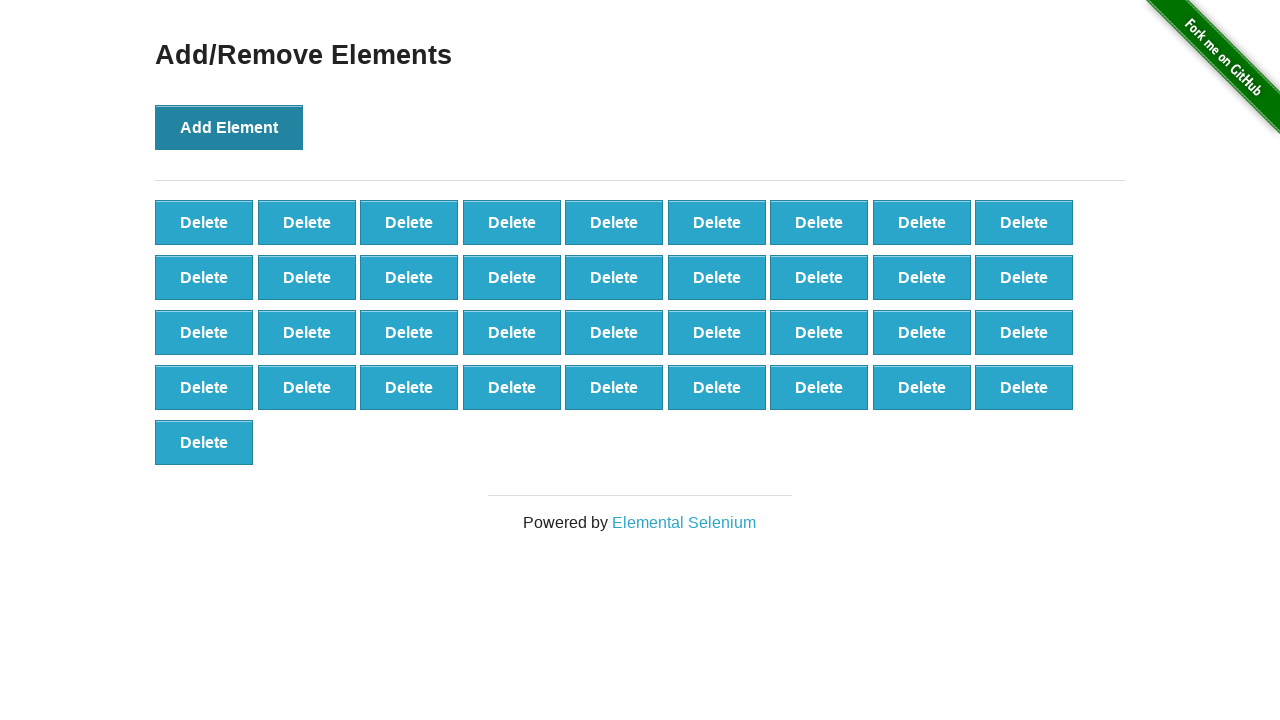

Clicked 'Add Element' button (iteration 38/100) at (229, 127) on button[onclick='addElement()']
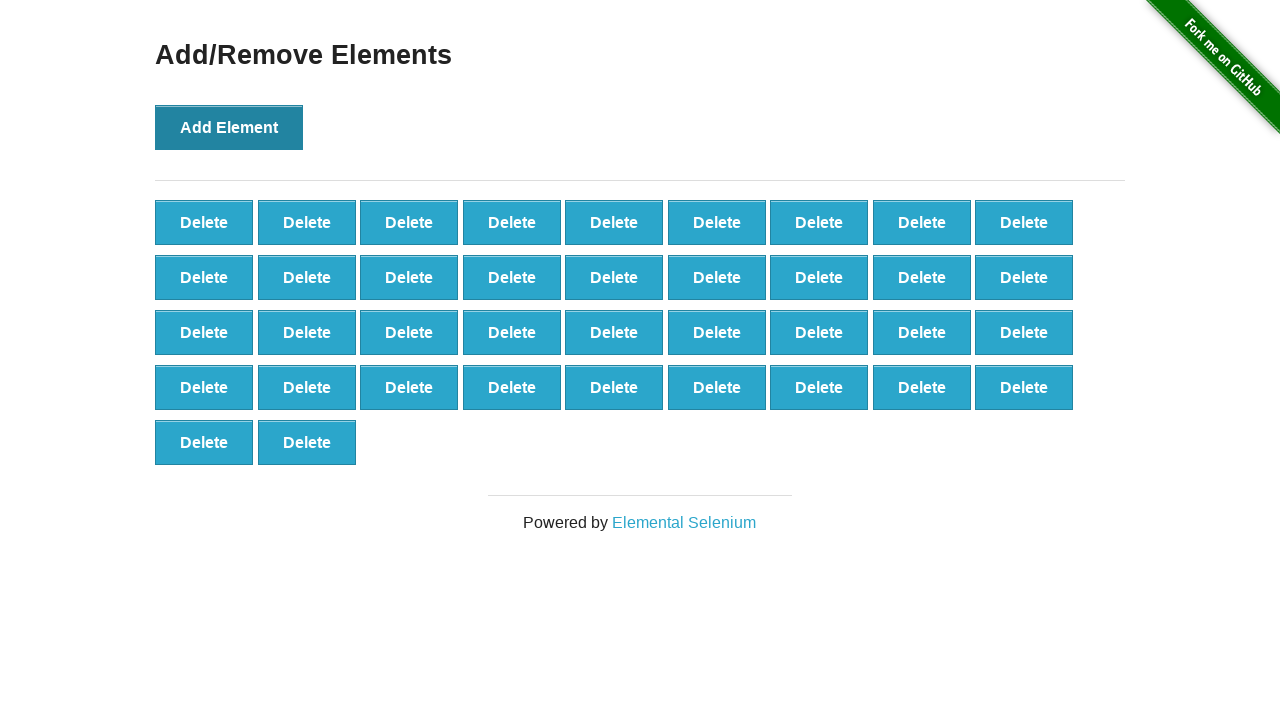

Clicked 'Add Element' button (iteration 39/100) at (229, 127) on button[onclick='addElement()']
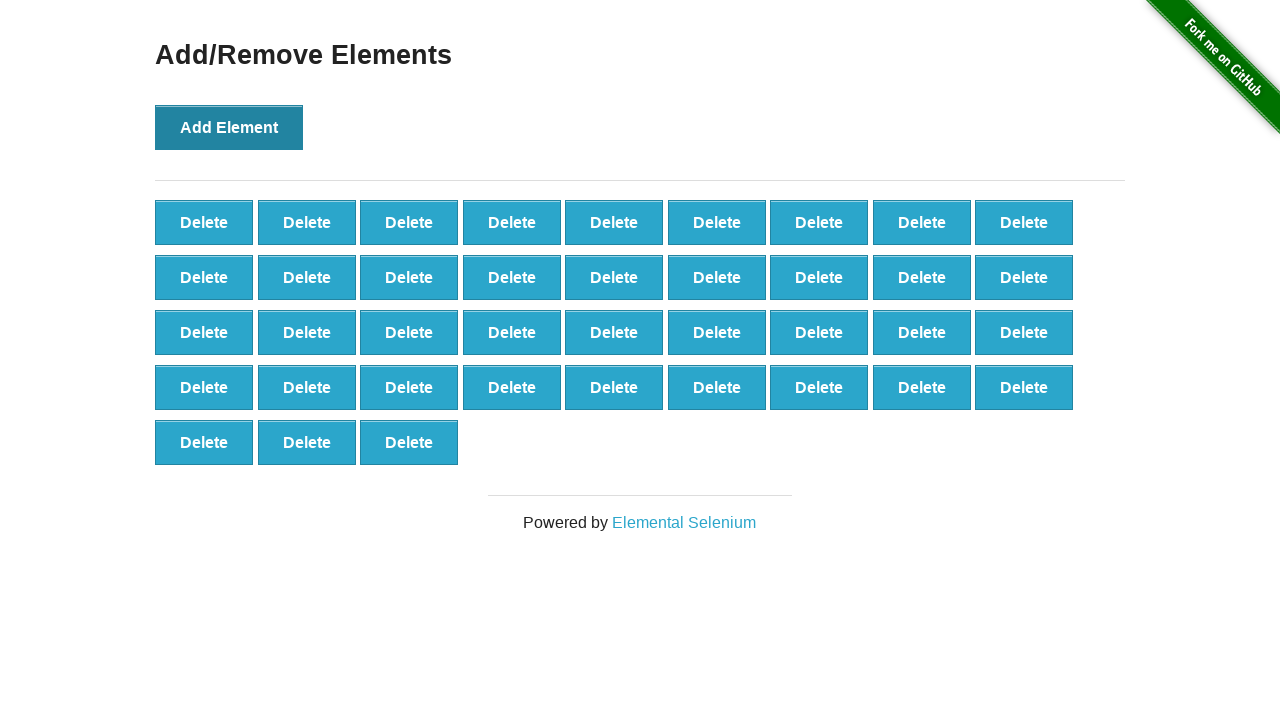

Clicked 'Add Element' button (iteration 40/100) at (229, 127) on button[onclick='addElement()']
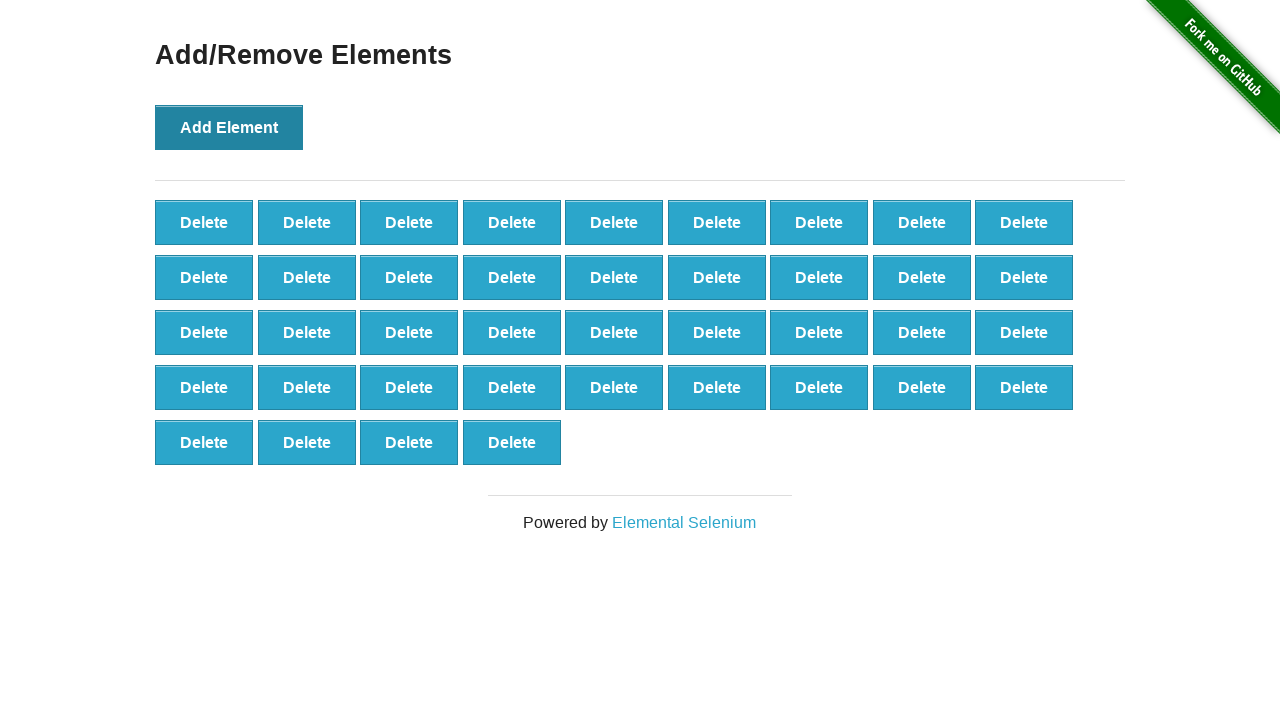

Clicked 'Add Element' button (iteration 41/100) at (229, 127) on button[onclick='addElement()']
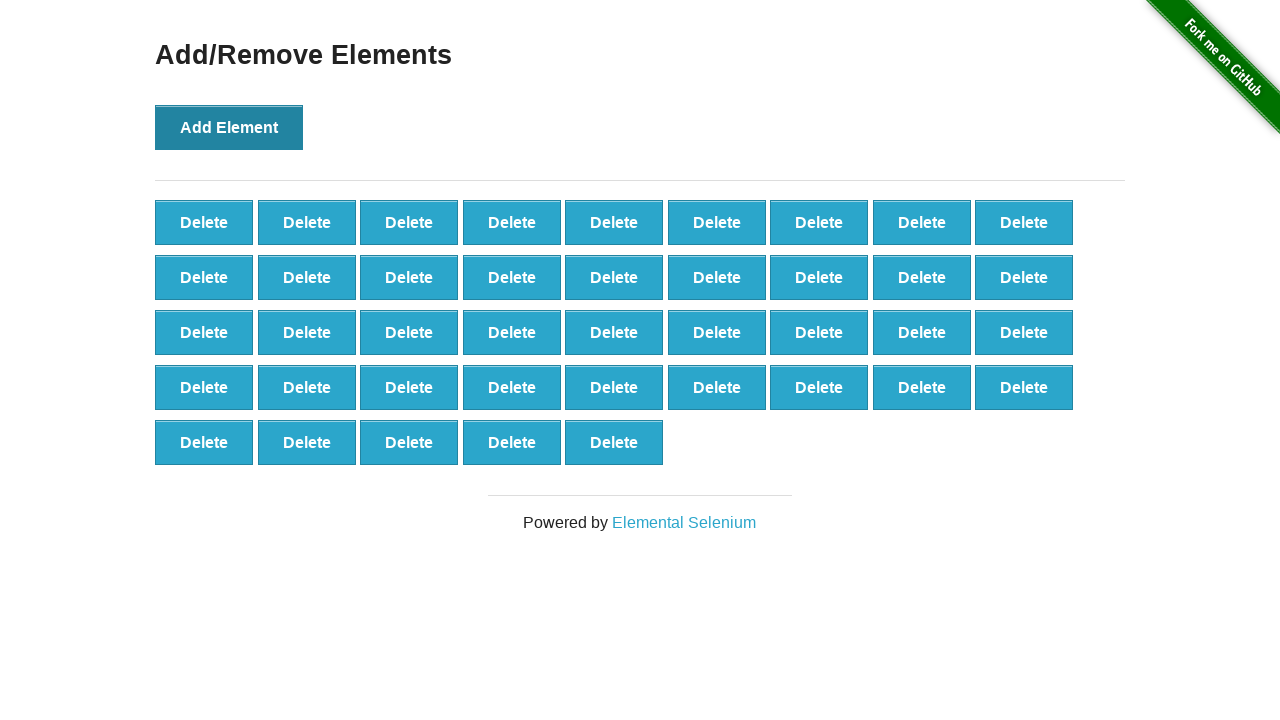

Clicked 'Add Element' button (iteration 42/100) at (229, 127) on button[onclick='addElement()']
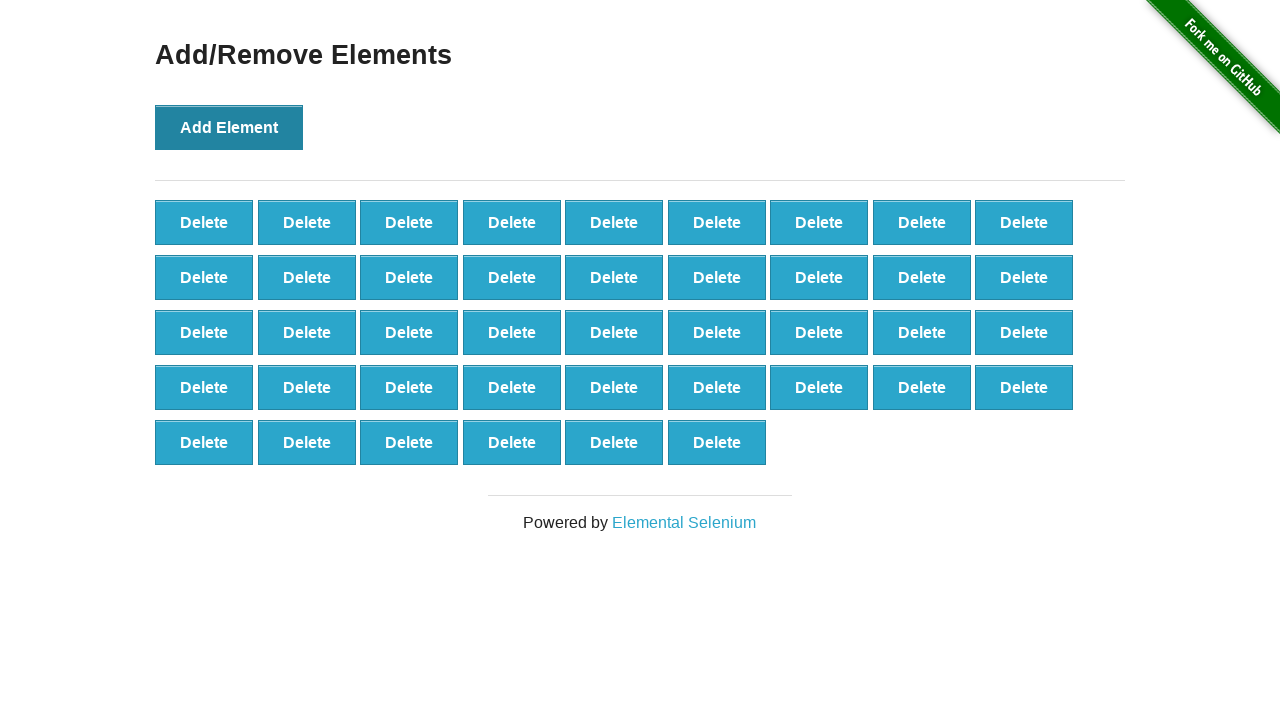

Clicked 'Add Element' button (iteration 43/100) at (229, 127) on button[onclick='addElement()']
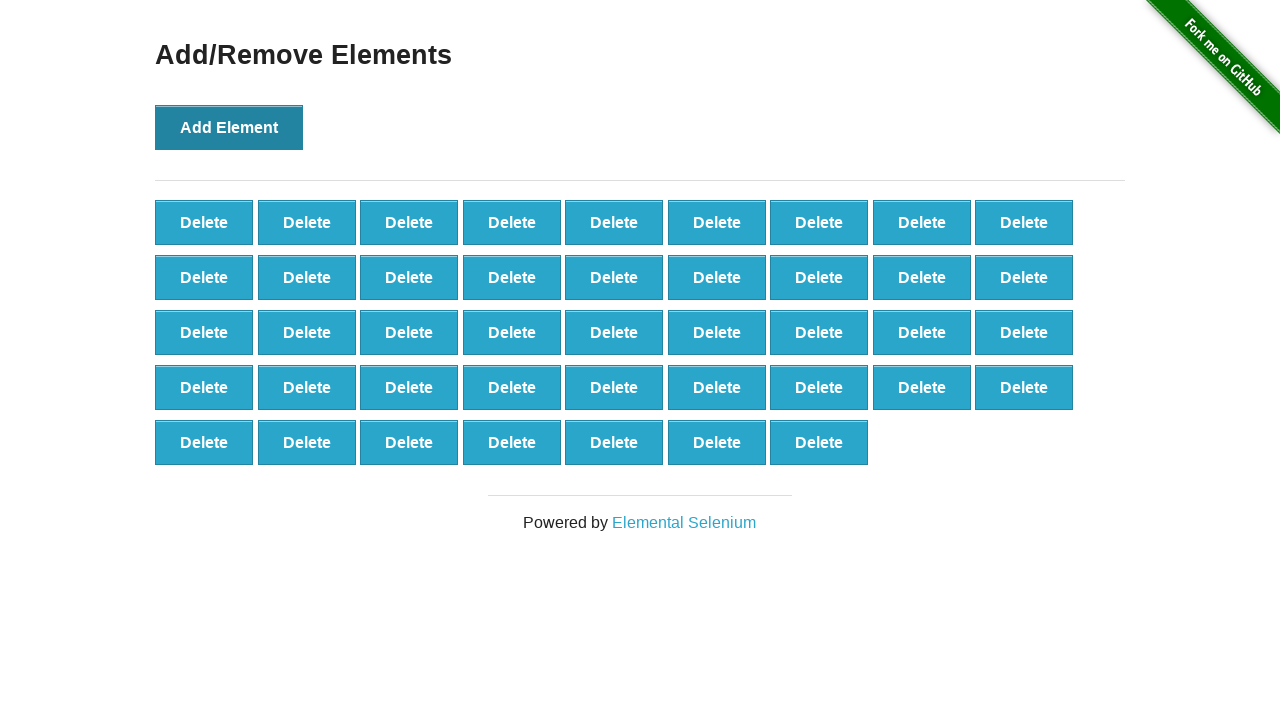

Clicked 'Add Element' button (iteration 44/100) at (229, 127) on button[onclick='addElement()']
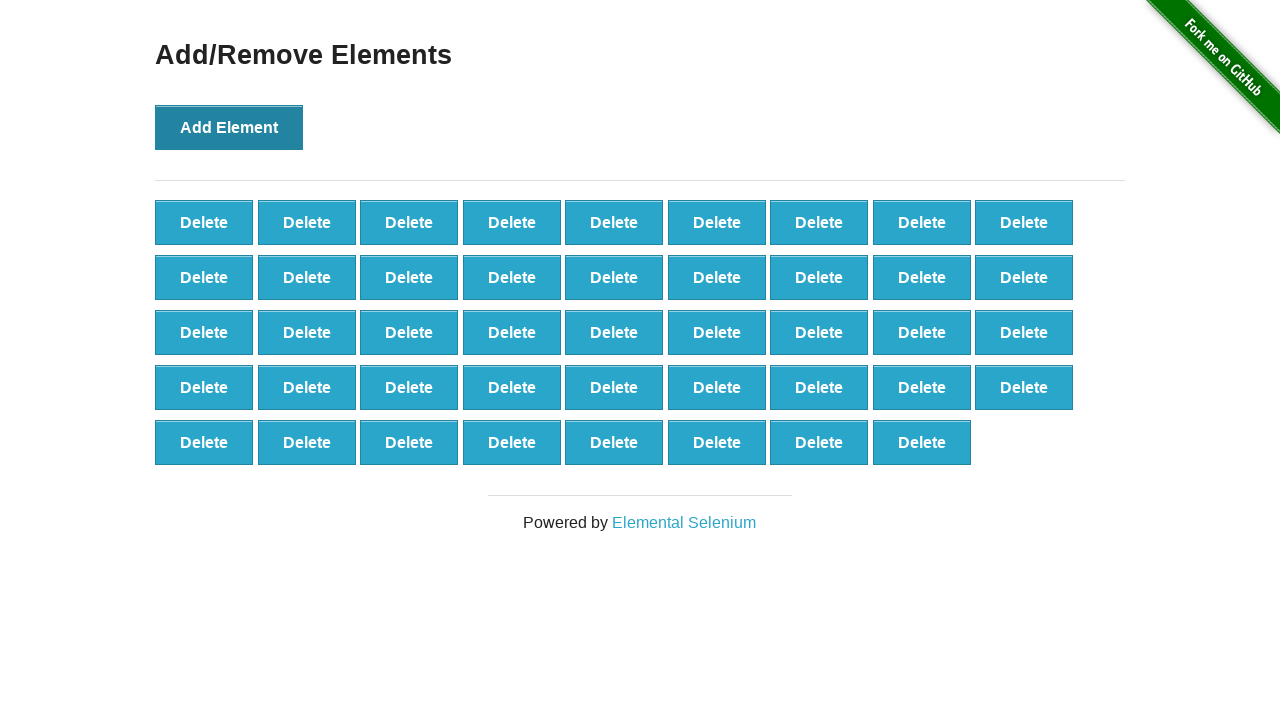

Clicked 'Add Element' button (iteration 45/100) at (229, 127) on button[onclick='addElement()']
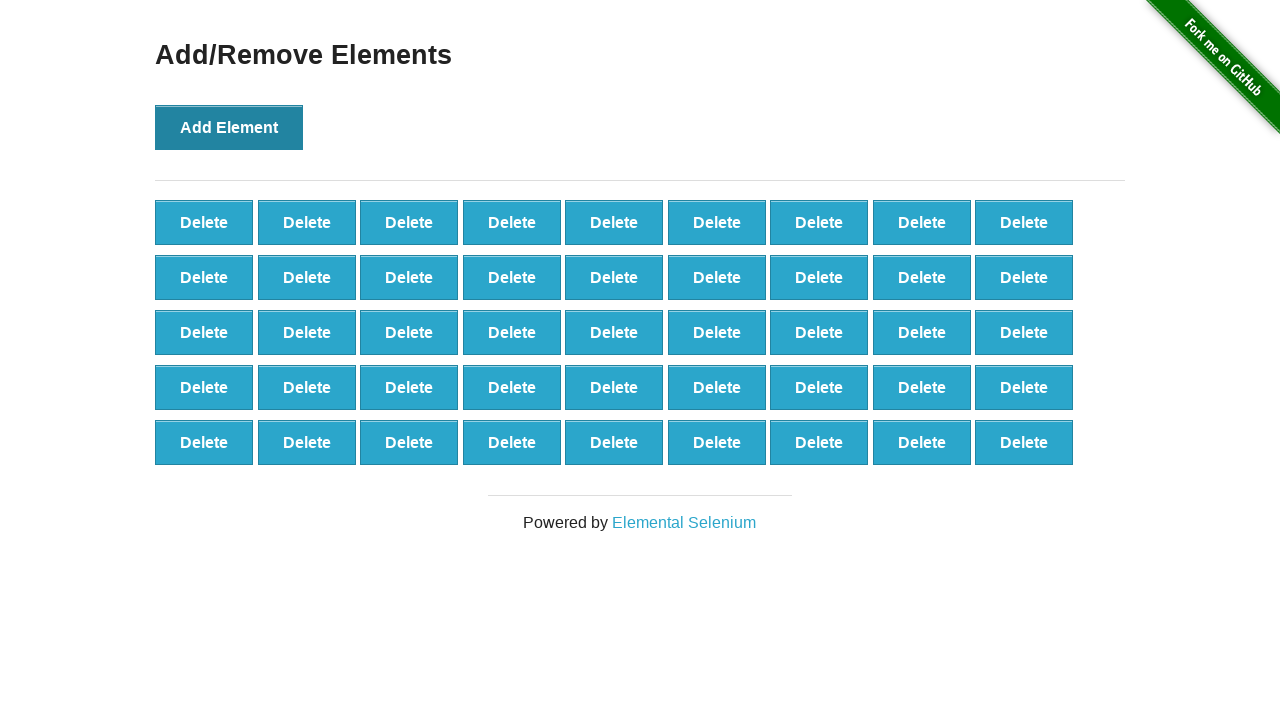

Clicked 'Add Element' button (iteration 46/100) at (229, 127) on button[onclick='addElement()']
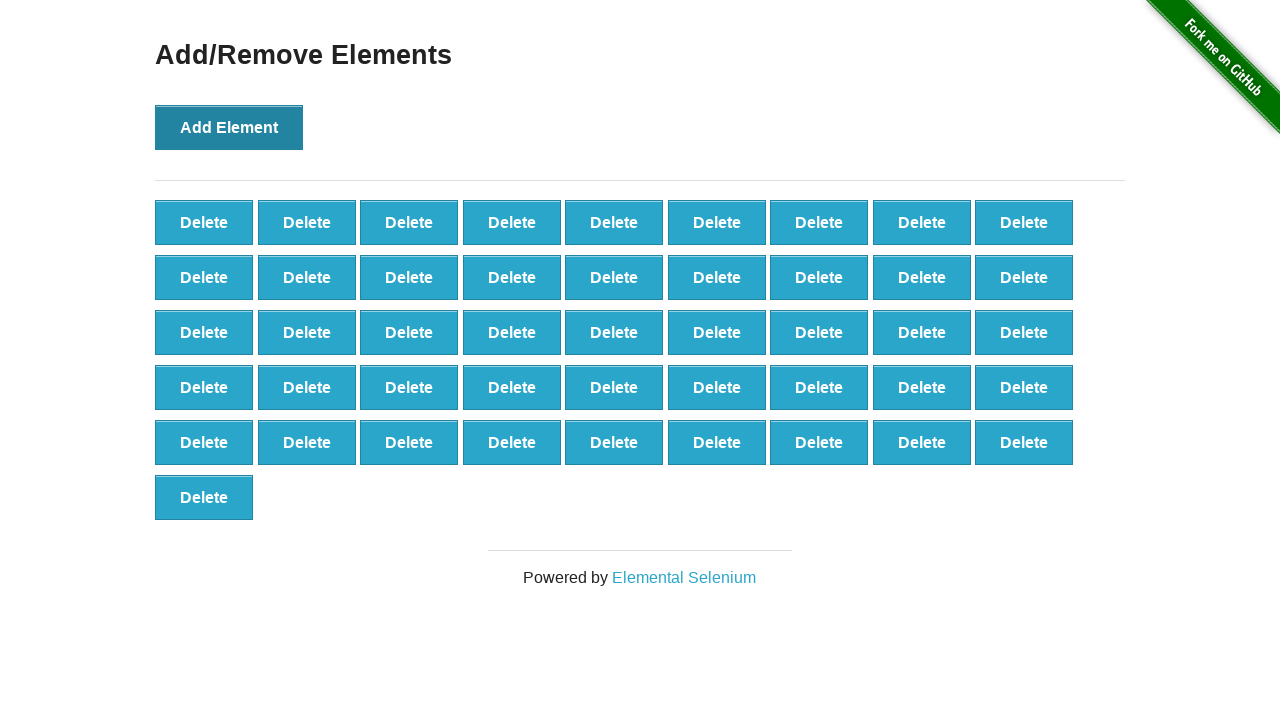

Clicked 'Add Element' button (iteration 47/100) at (229, 127) on button[onclick='addElement()']
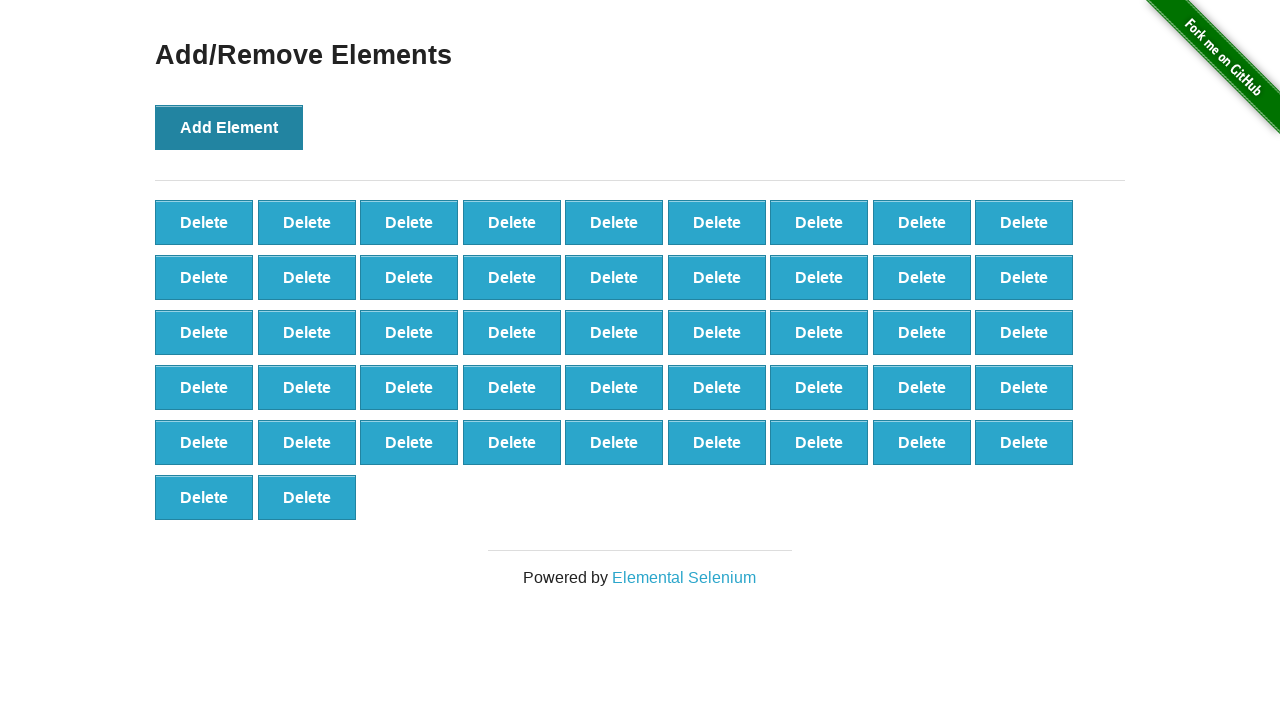

Clicked 'Add Element' button (iteration 48/100) at (229, 127) on button[onclick='addElement()']
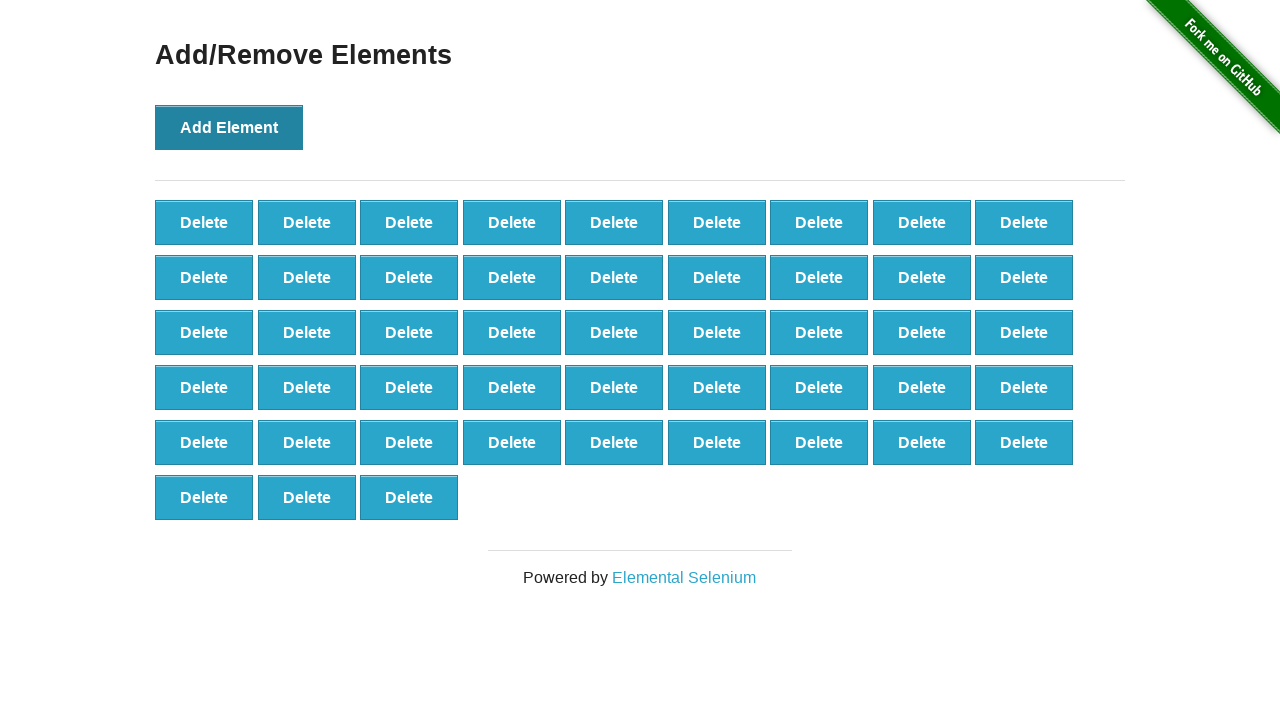

Clicked 'Add Element' button (iteration 49/100) at (229, 127) on button[onclick='addElement()']
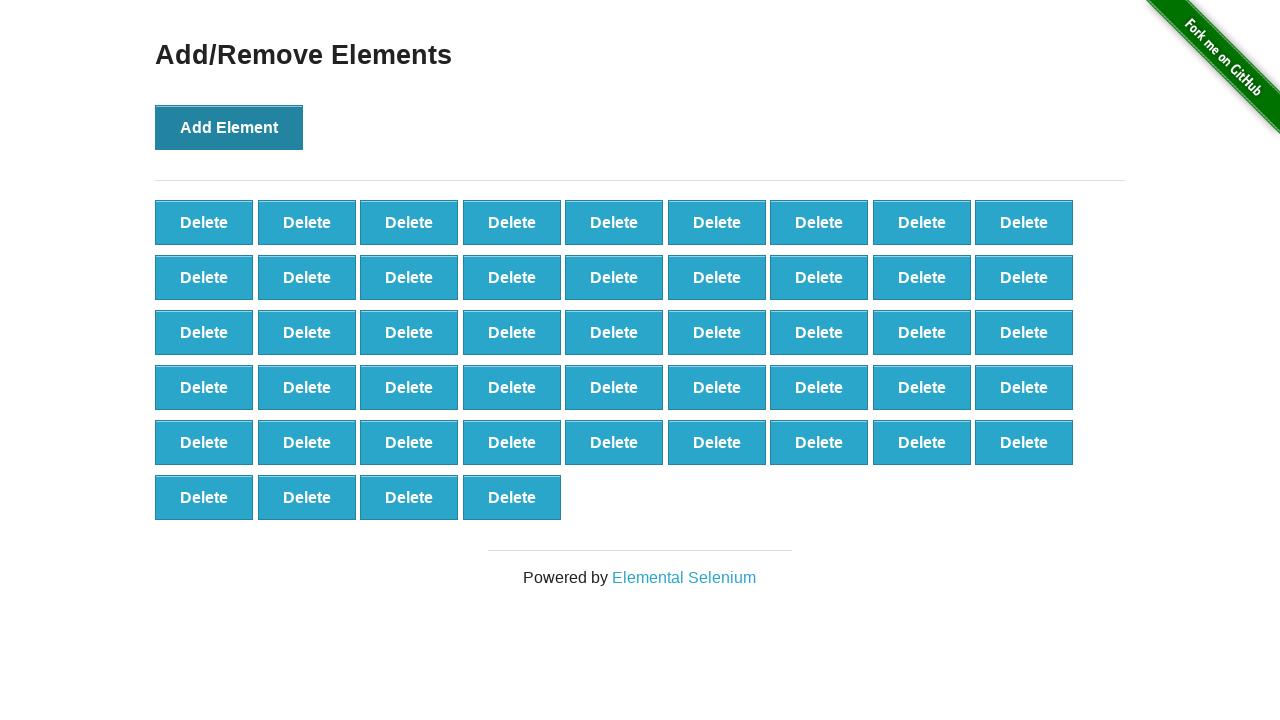

Clicked 'Add Element' button (iteration 50/100) at (229, 127) on button[onclick='addElement()']
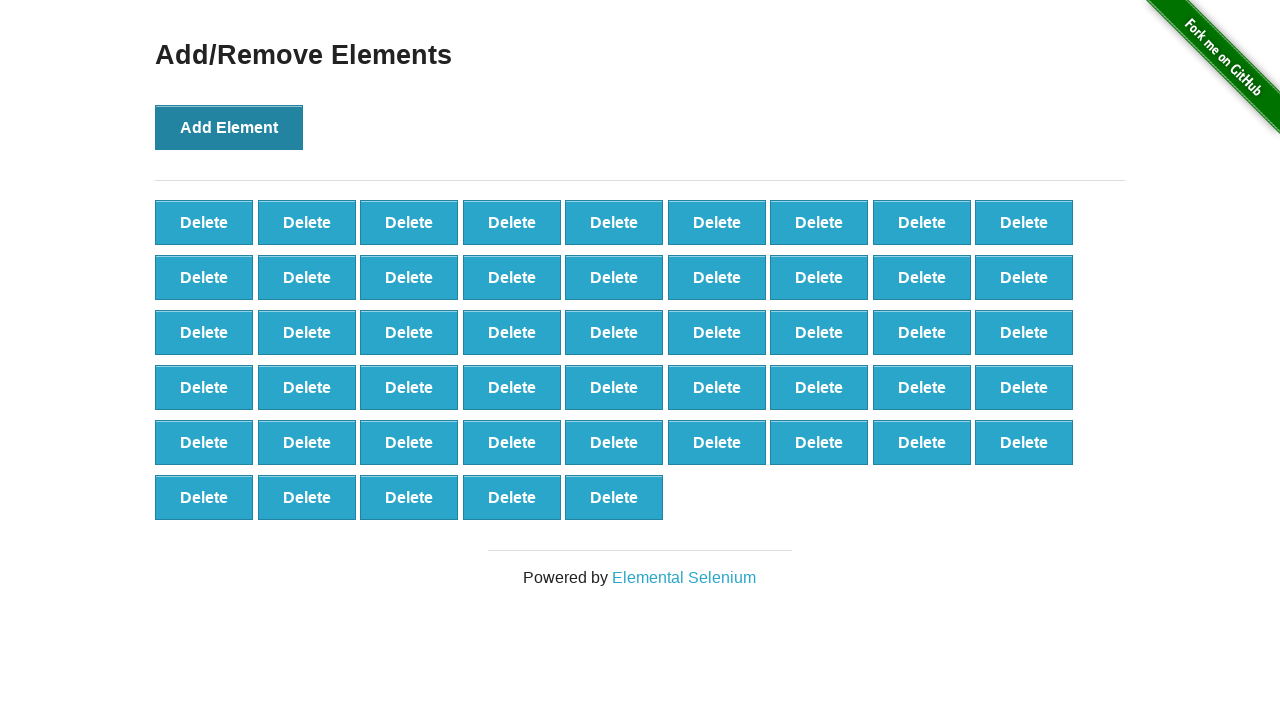

Clicked 'Add Element' button (iteration 51/100) at (229, 127) on button[onclick='addElement()']
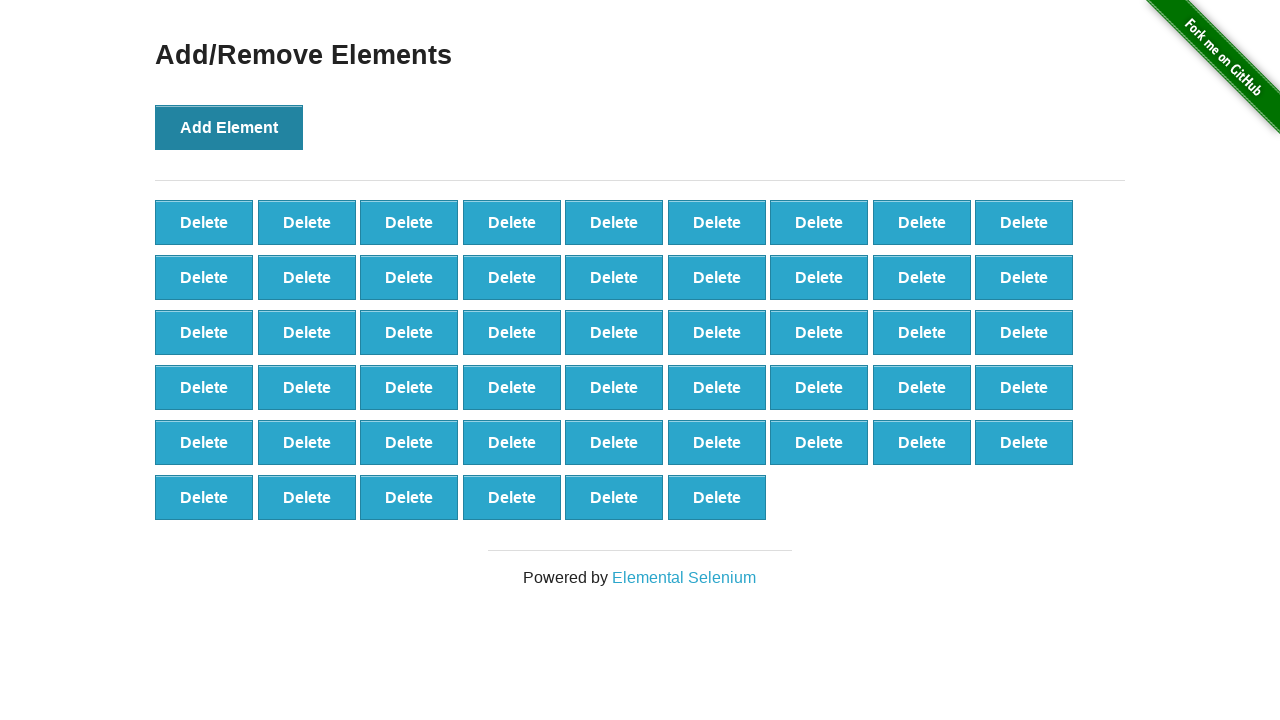

Clicked 'Add Element' button (iteration 52/100) at (229, 127) on button[onclick='addElement()']
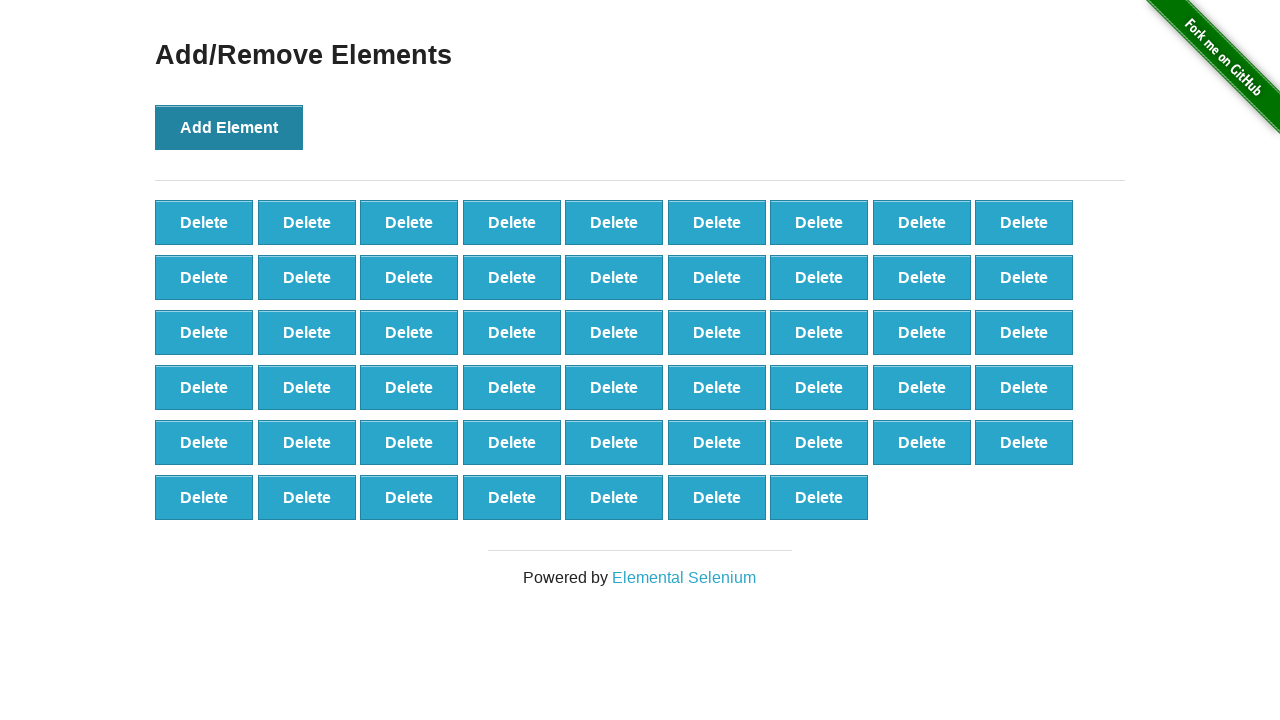

Clicked 'Add Element' button (iteration 53/100) at (229, 127) on button[onclick='addElement()']
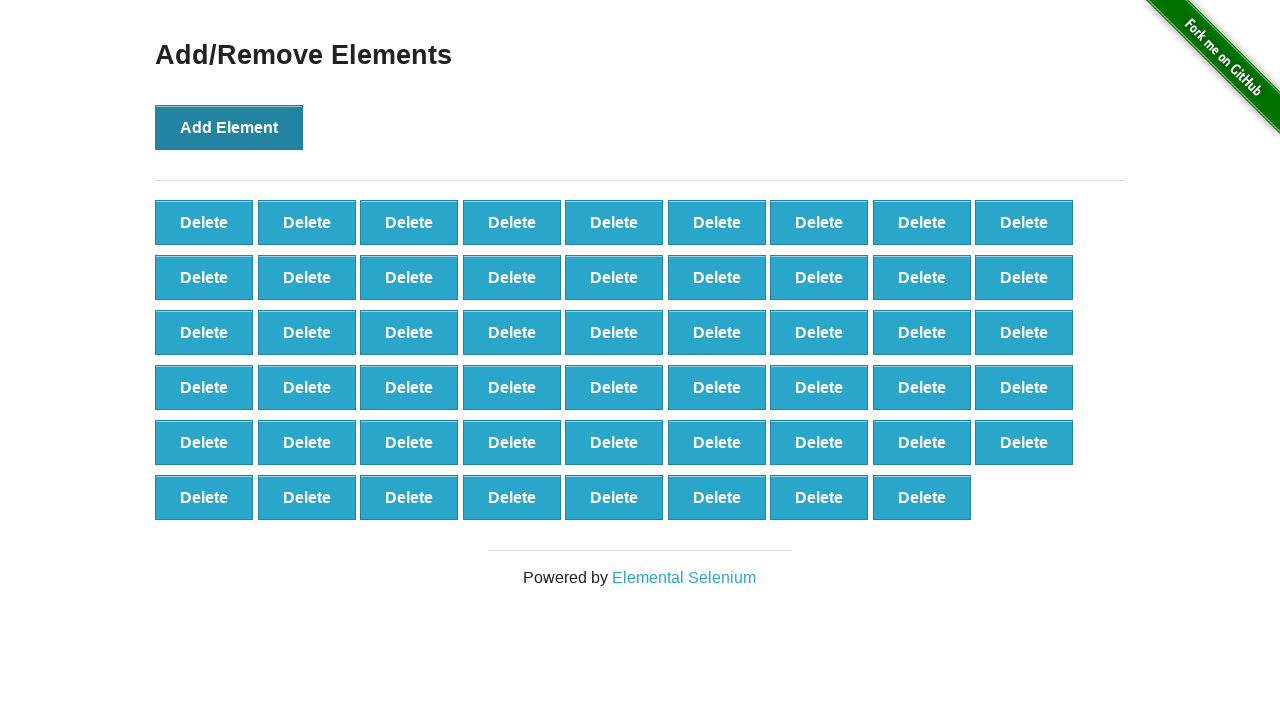

Clicked 'Add Element' button (iteration 54/100) at (229, 127) on button[onclick='addElement()']
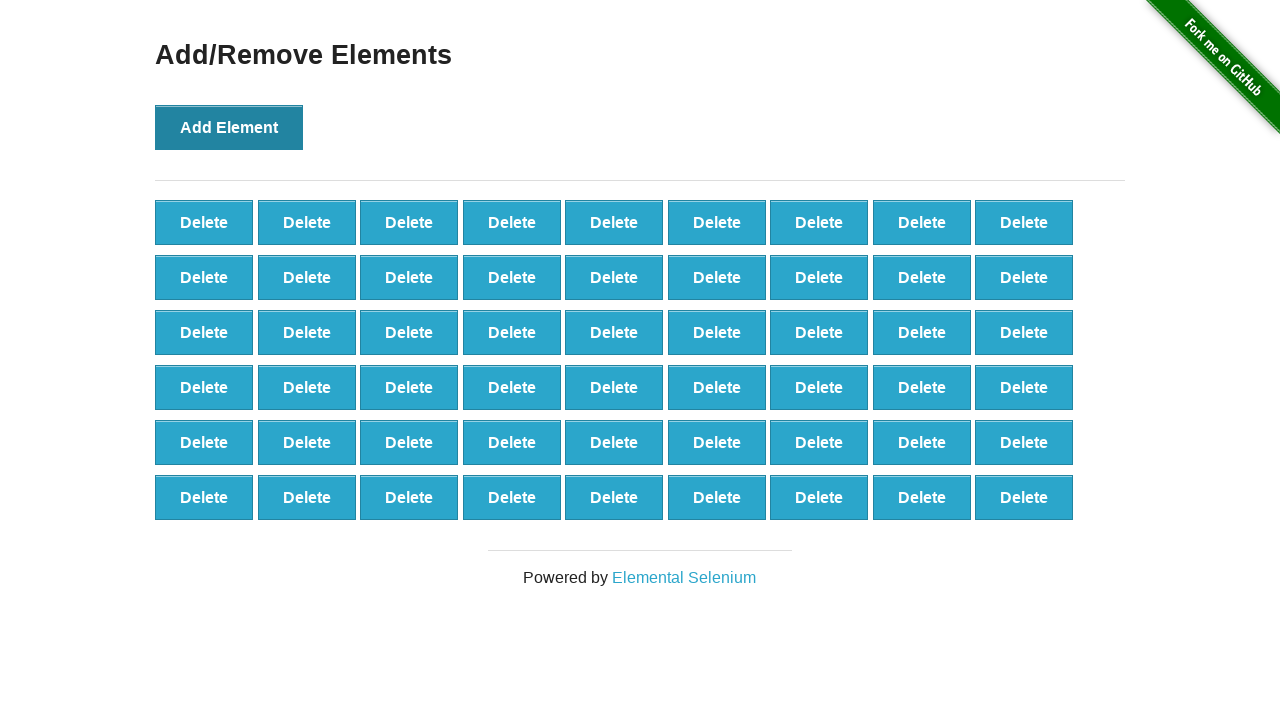

Clicked 'Add Element' button (iteration 55/100) at (229, 127) on button[onclick='addElement()']
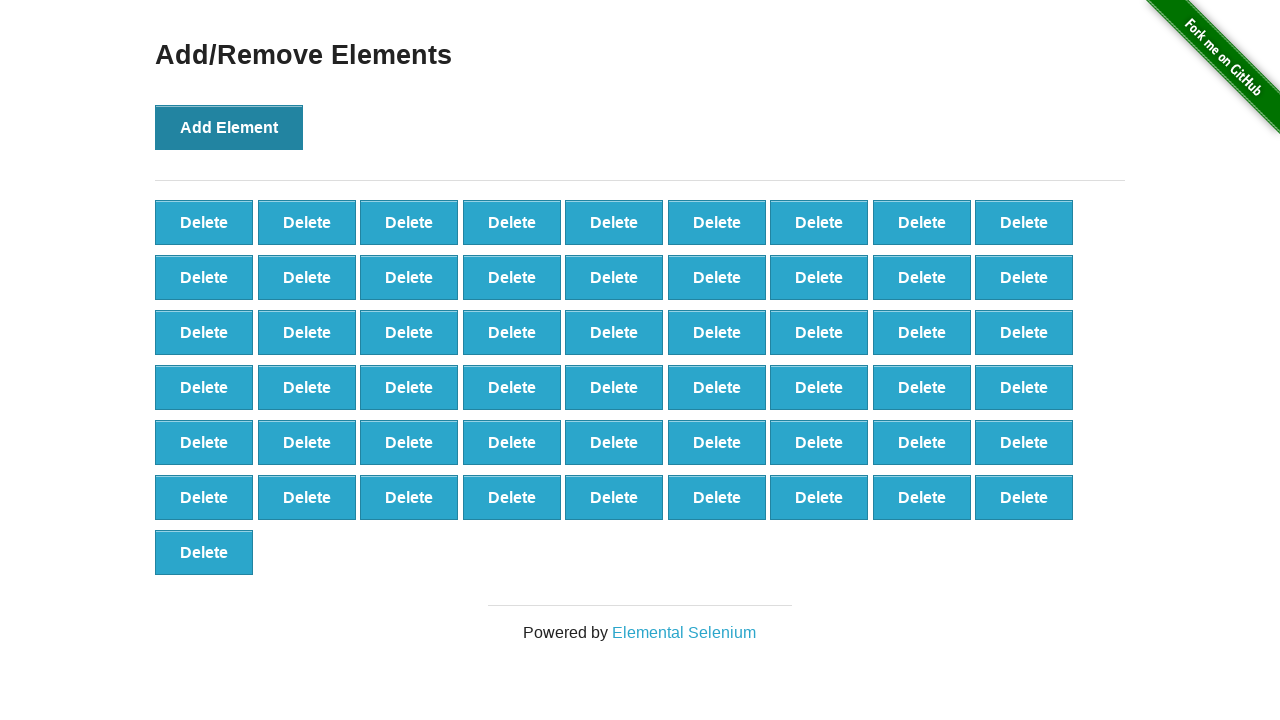

Clicked 'Add Element' button (iteration 56/100) at (229, 127) on button[onclick='addElement()']
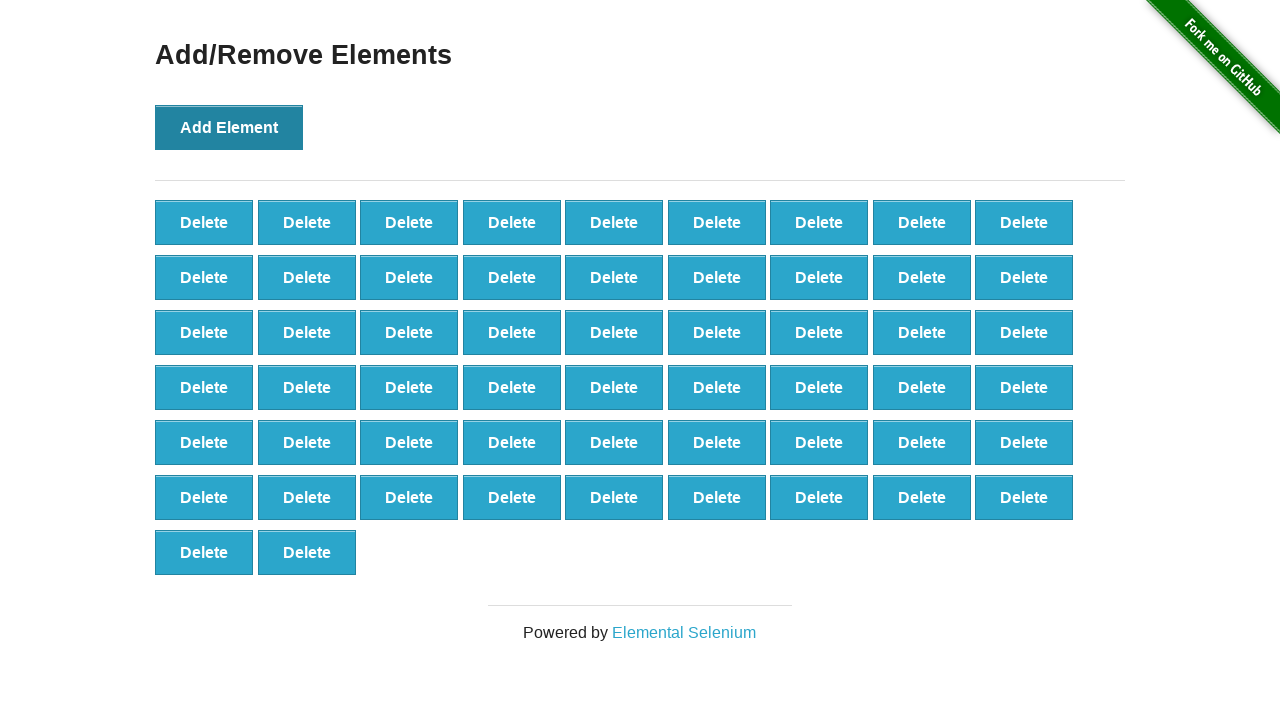

Clicked 'Add Element' button (iteration 57/100) at (229, 127) on button[onclick='addElement()']
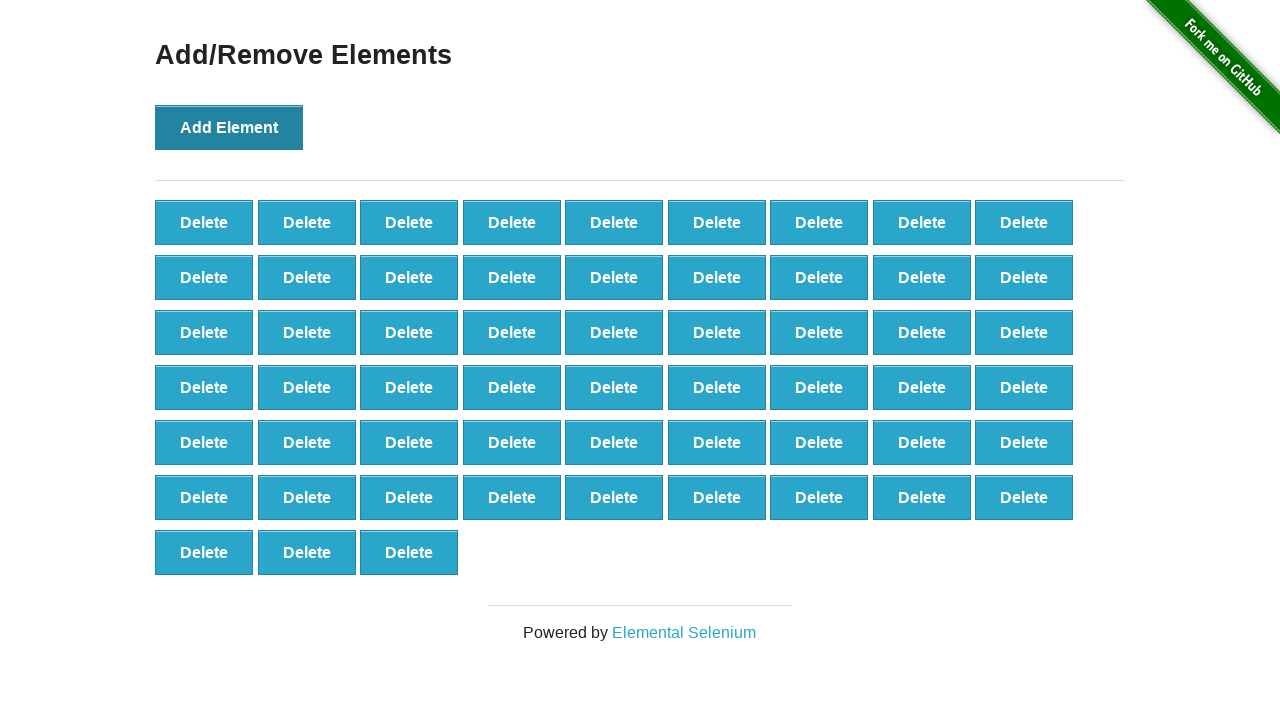

Clicked 'Add Element' button (iteration 58/100) at (229, 127) on button[onclick='addElement()']
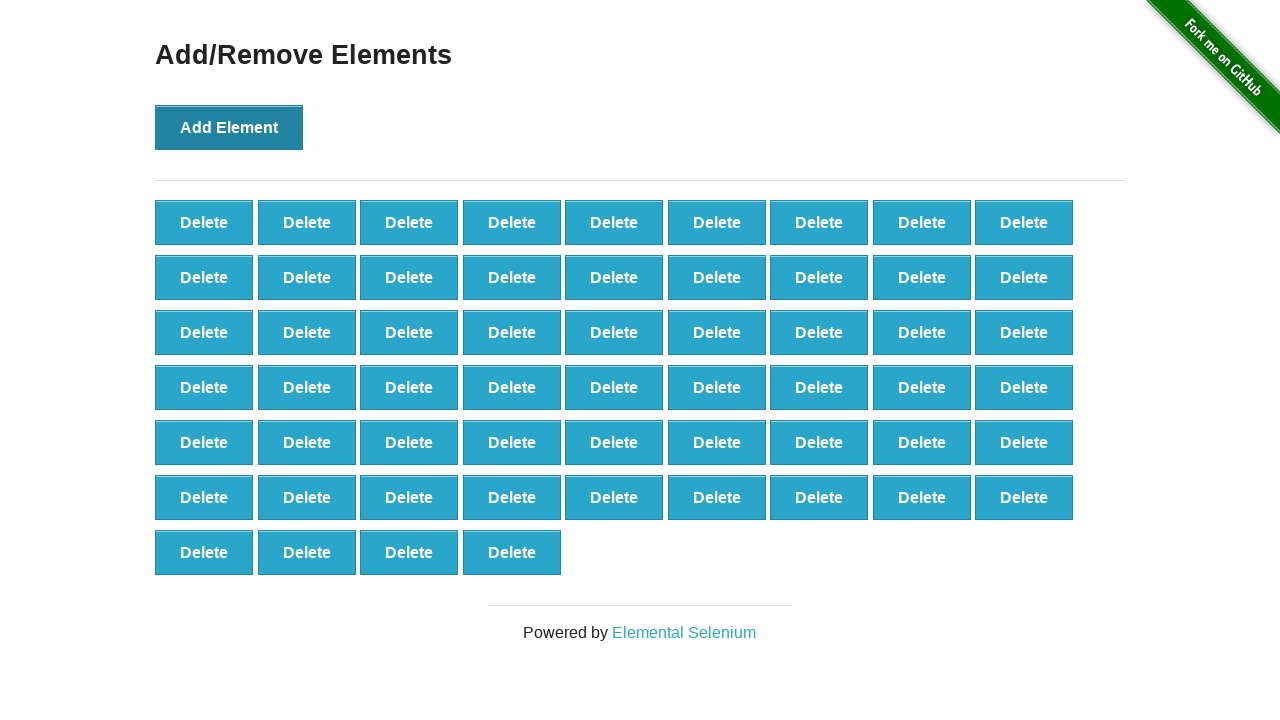

Clicked 'Add Element' button (iteration 59/100) at (229, 127) on button[onclick='addElement()']
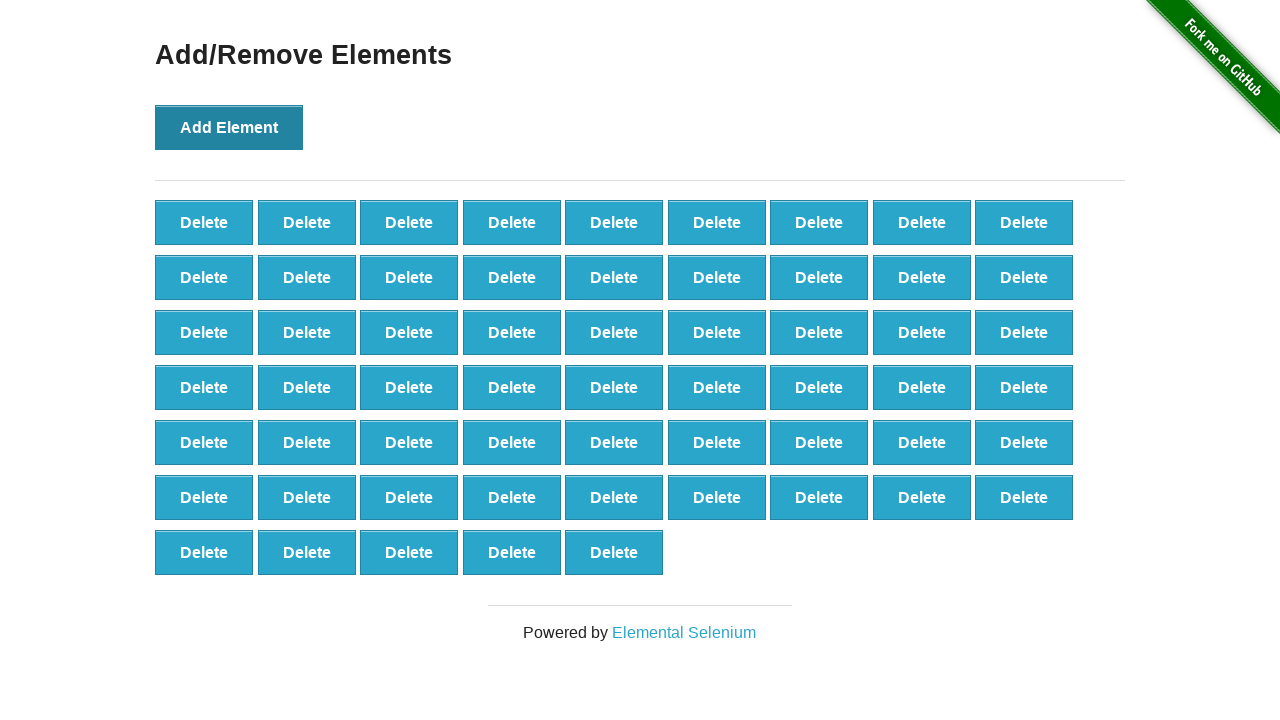

Clicked 'Add Element' button (iteration 60/100) at (229, 127) on button[onclick='addElement()']
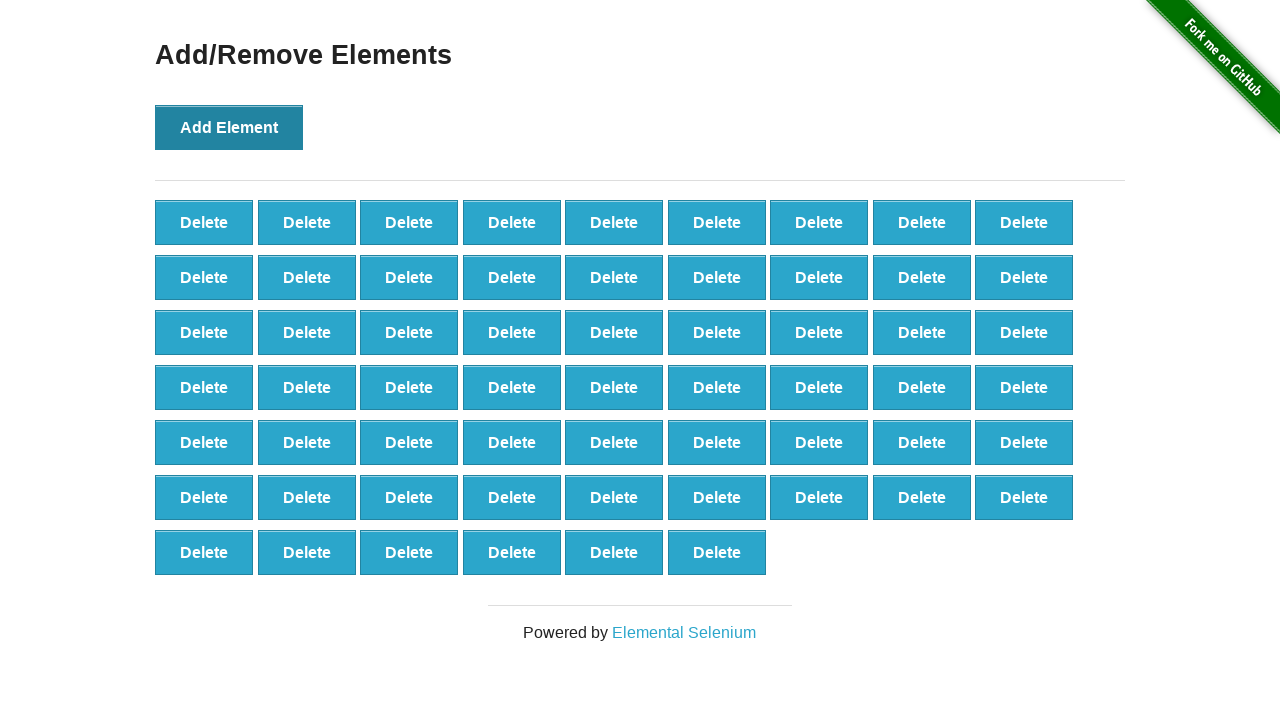

Clicked 'Add Element' button (iteration 61/100) at (229, 127) on button[onclick='addElement()']
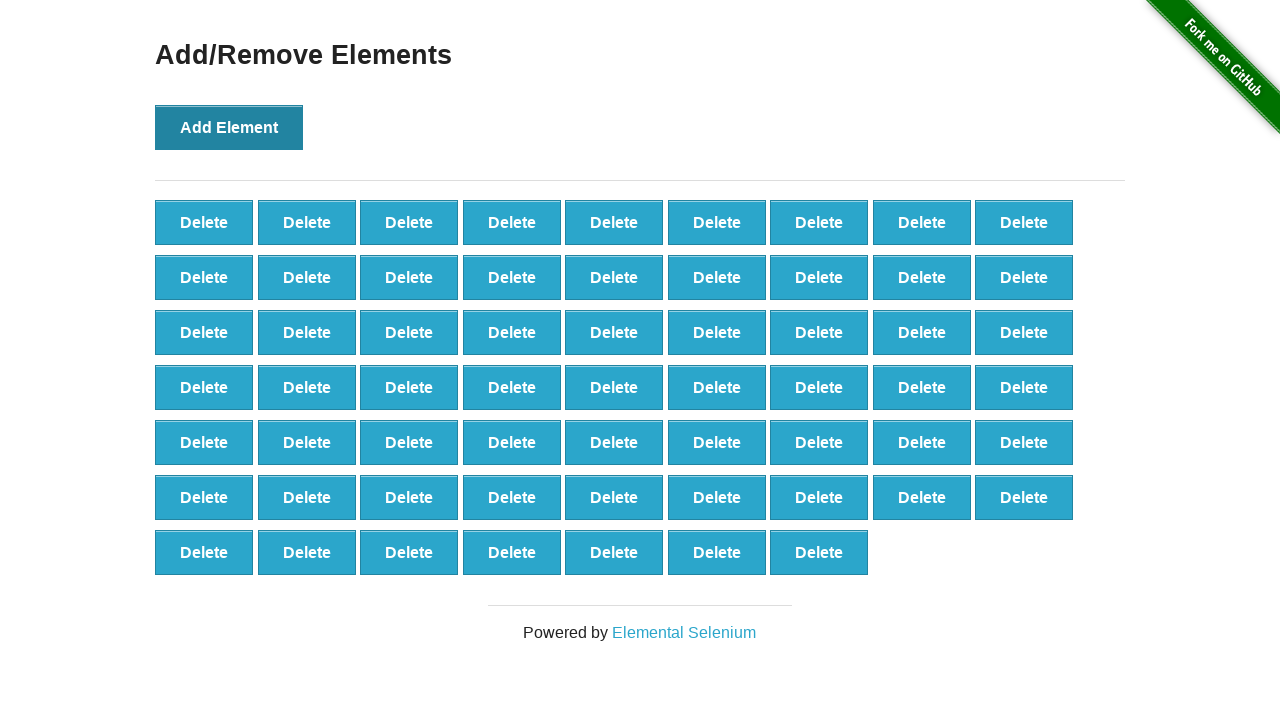

Clicked 'Add Element' button (iteration 62/100) at (229, 127) on button[onclick='addElement()']
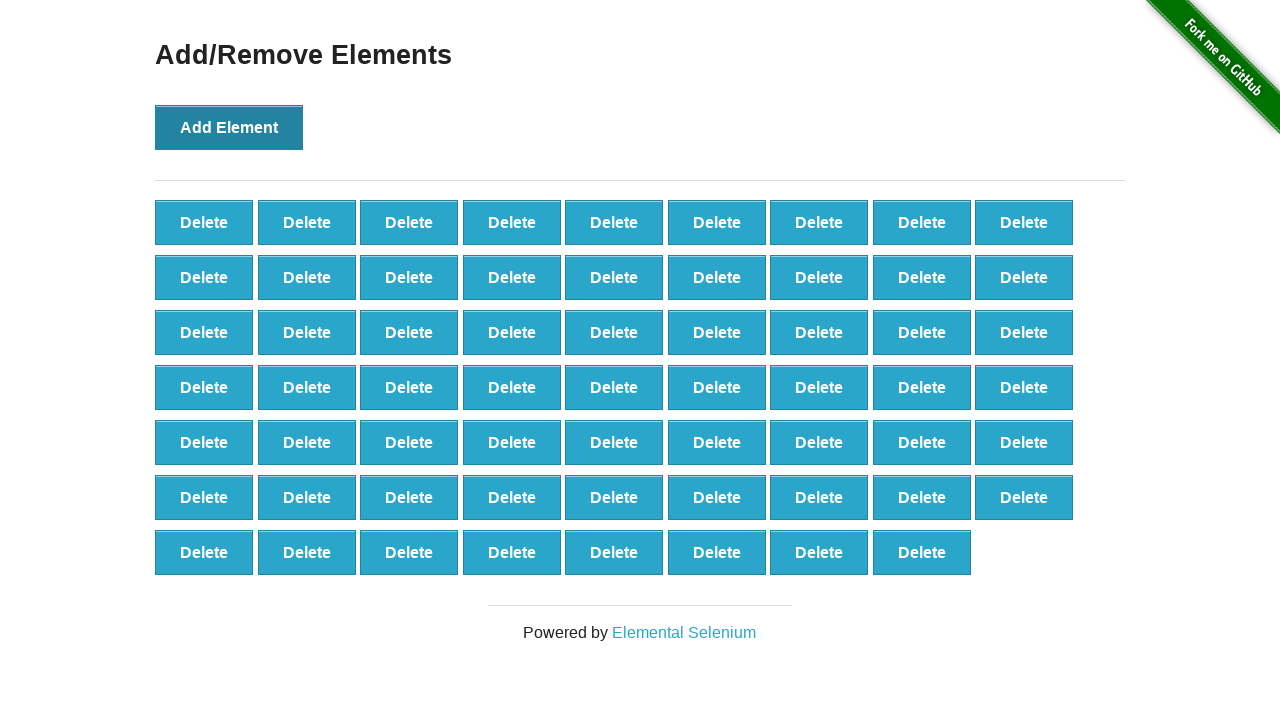

Clicked 'Add Element' button (iteration 63/100) at (229, 127) on button[onclick='addElement()']
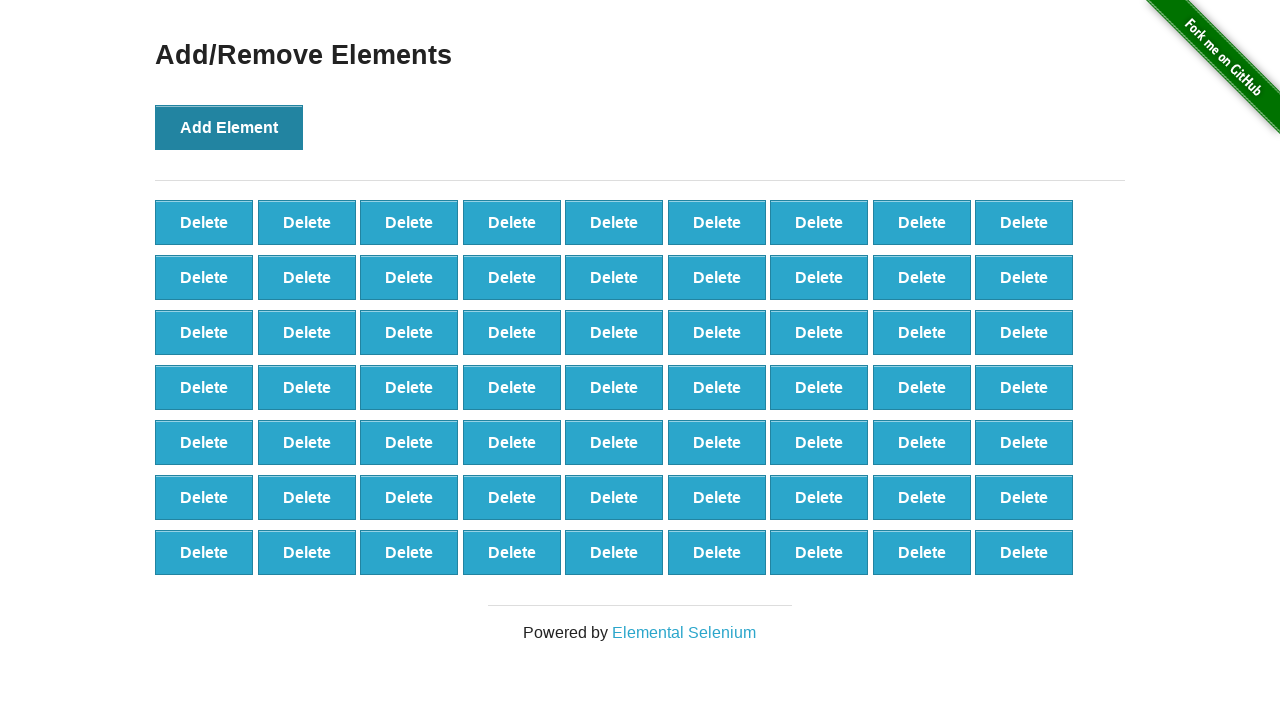

Clicked 'Add Element' button (iteration 64/100) at (229, 127) on button[onclick='addElement()']
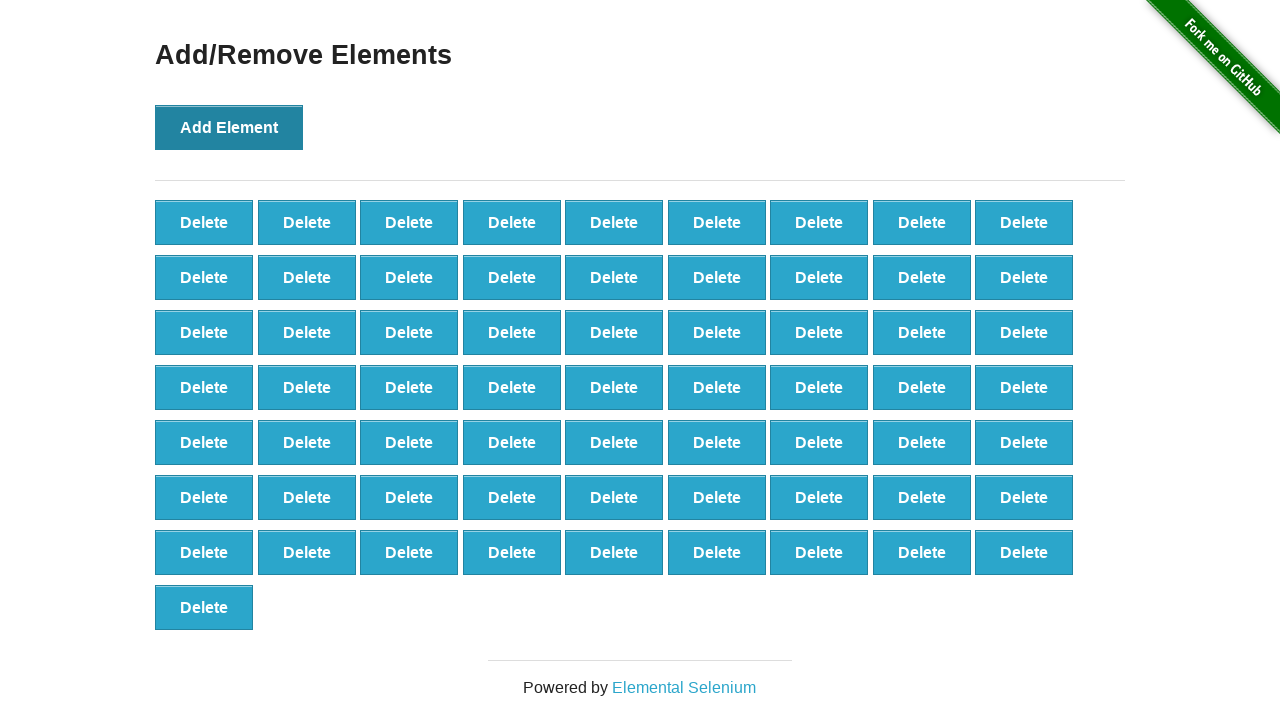

Clicked 'Add Element' button (iteration 65/100) at (229, 127) on button[onclick='addElement()']
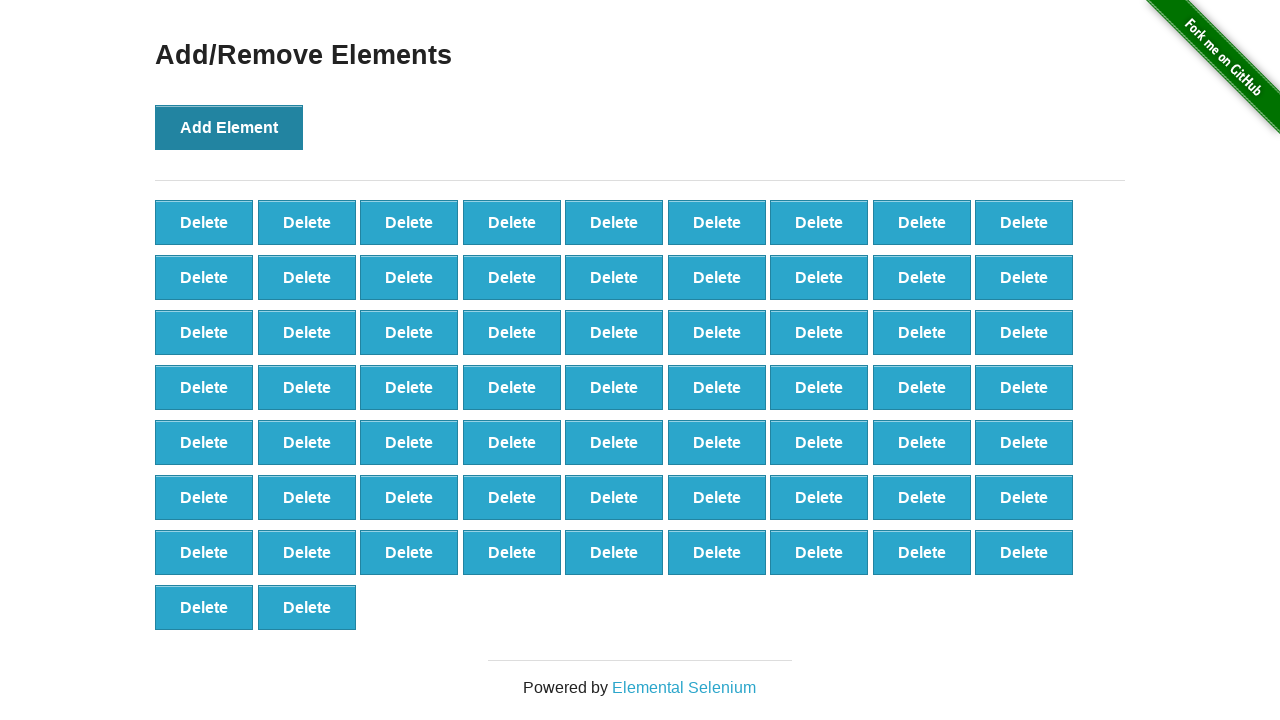

Clicked 'Add Element' button (iteration 66/100) at (229, 127) on button[onclick='addElement()']
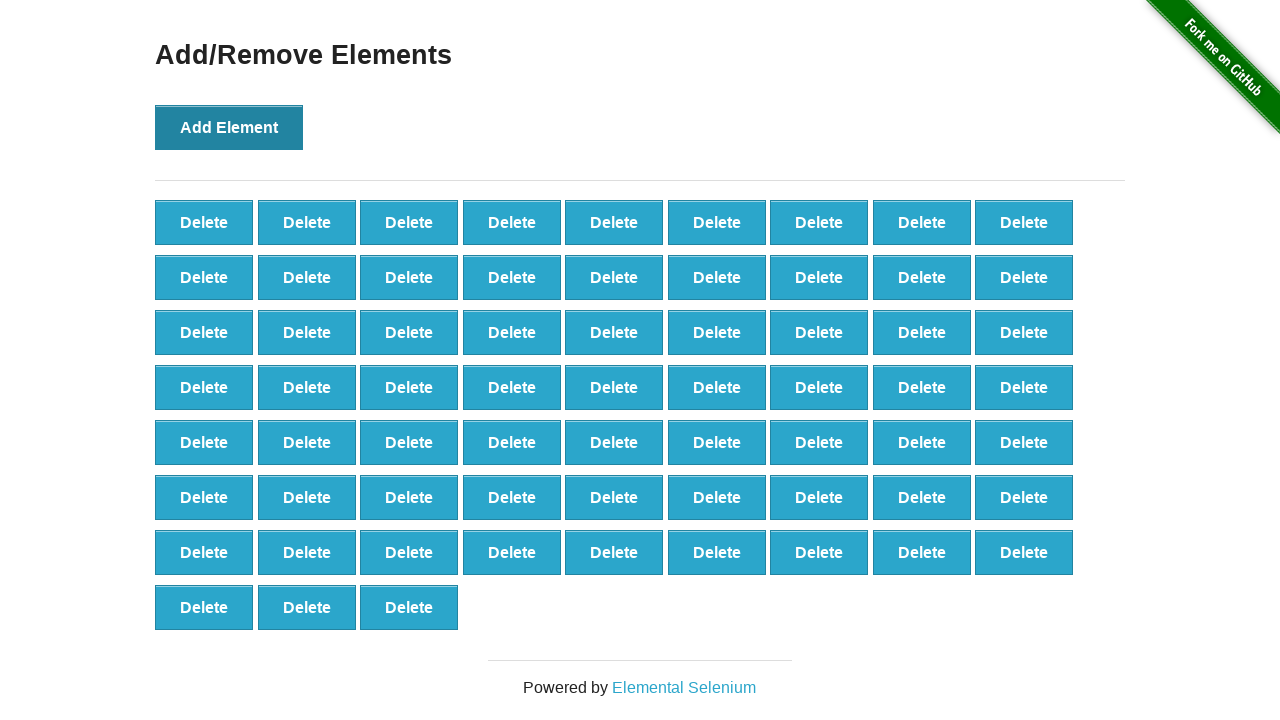

Clicked 'Add Element' button (iteration 67/100) at (229, 127) on button[onclick='addElement()']
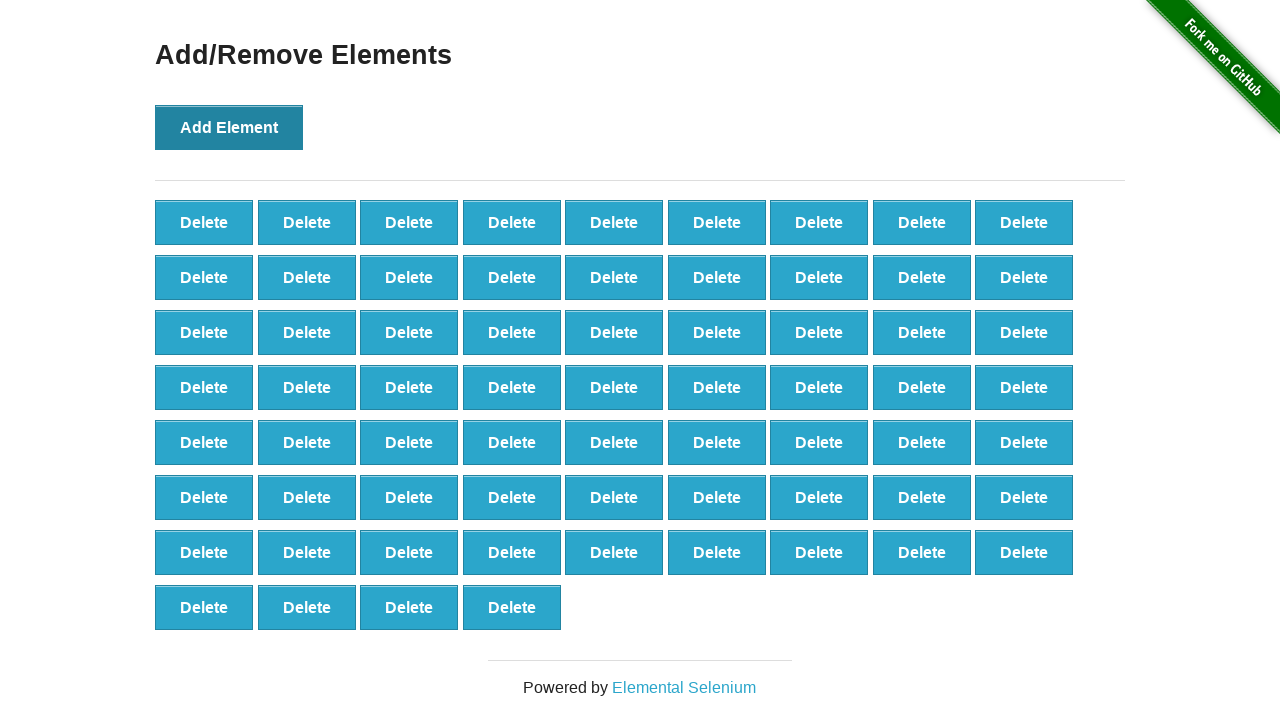

Clicked 'Add Element' button (iteration 68/100) at (229, 127) on button[onclick='addElement()']
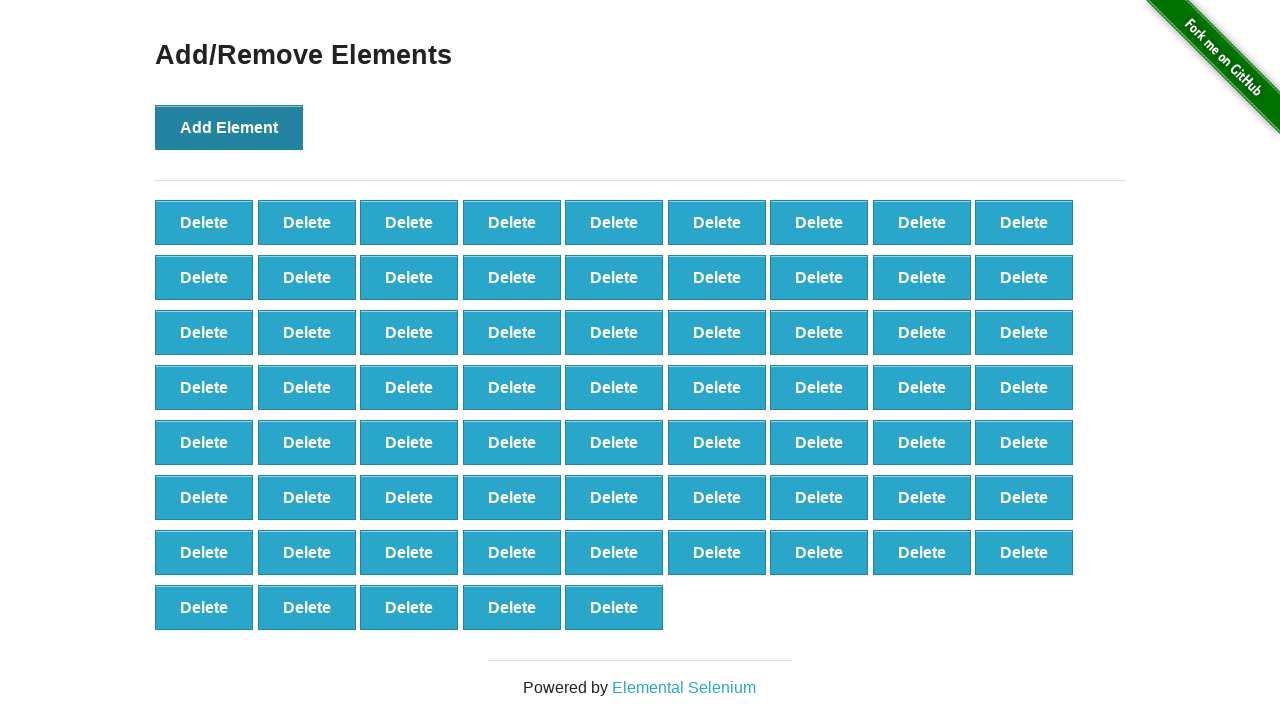

Clicked 'Add Element' button (iteration 69/100) at (229, 127) on button[onclick='addElement()']
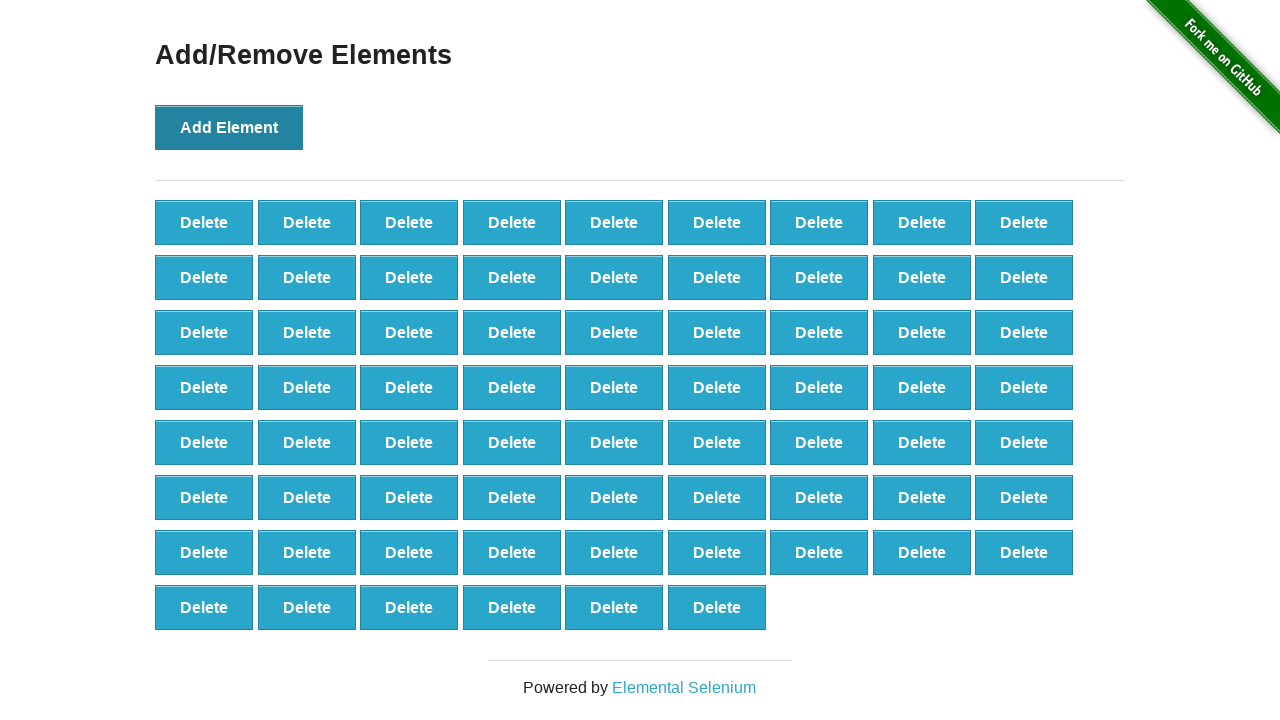

Clicked 'Add Element' button (iteration 70/100) at (229, 127) on button[onclick='addElement()']
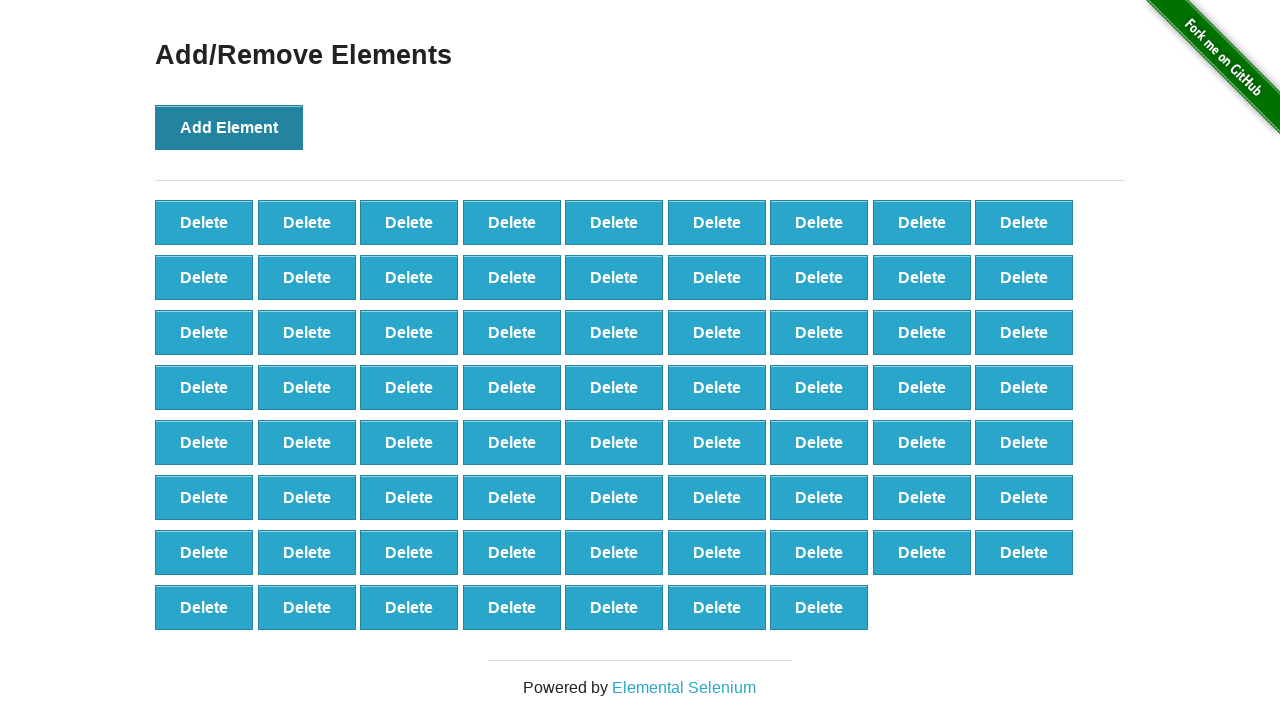

Clicked 'Add Element' button (iteration 71/100) at (229, 127) on button[onclick='addElement()']
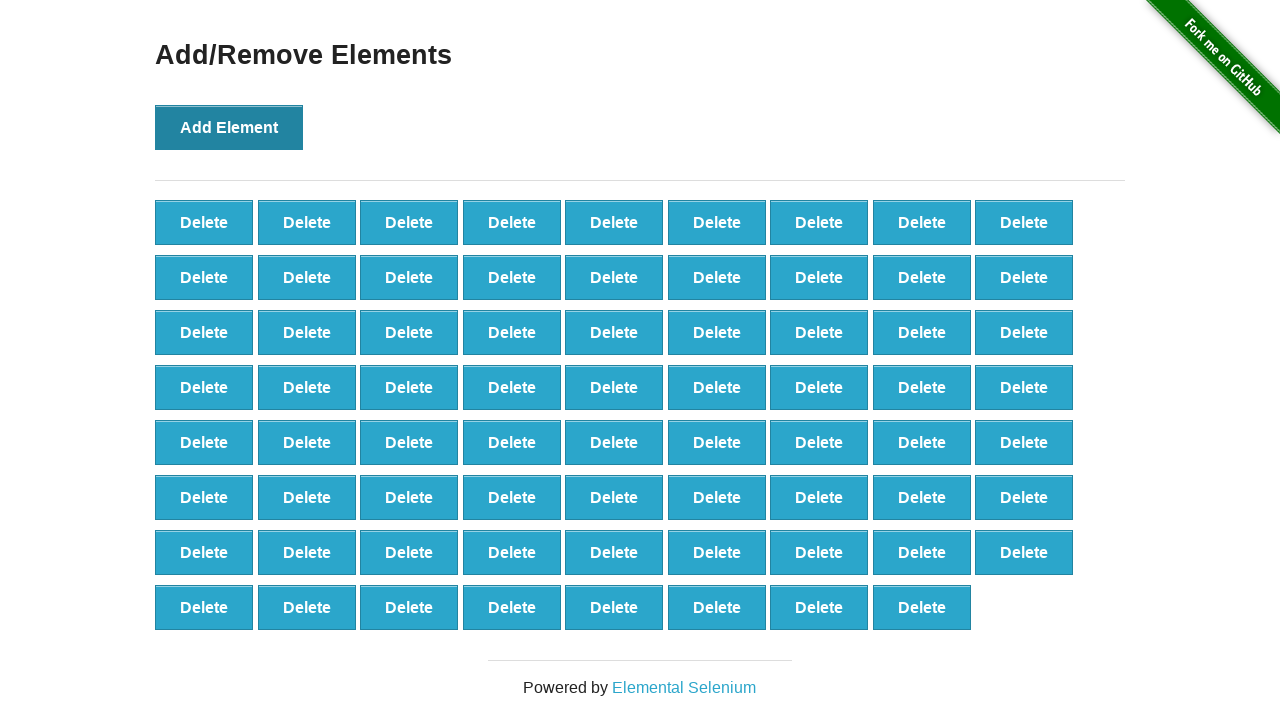

Clicked 'Add Element' button (iteration 72/100) at (229, 127) on button[onclick='addElement()']
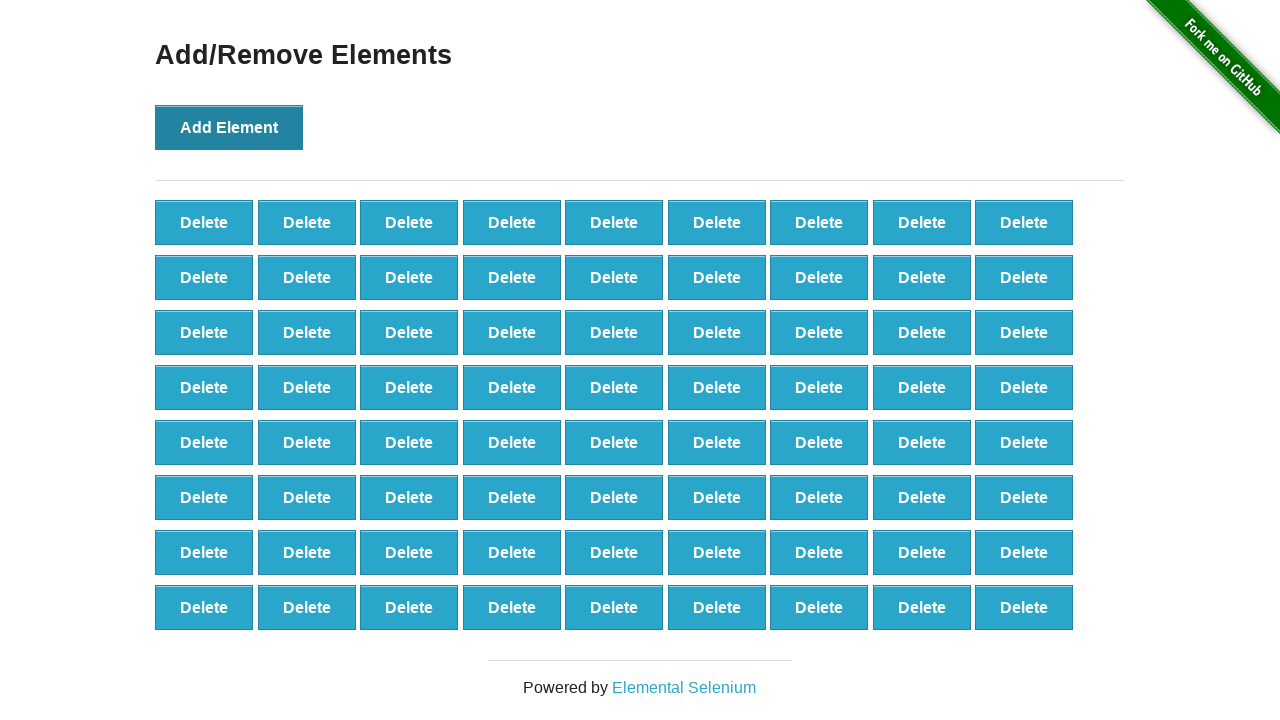

Clicked 'Add Element' button (iteration 73/100) at (229, 127) on button[onclick='addElement()']
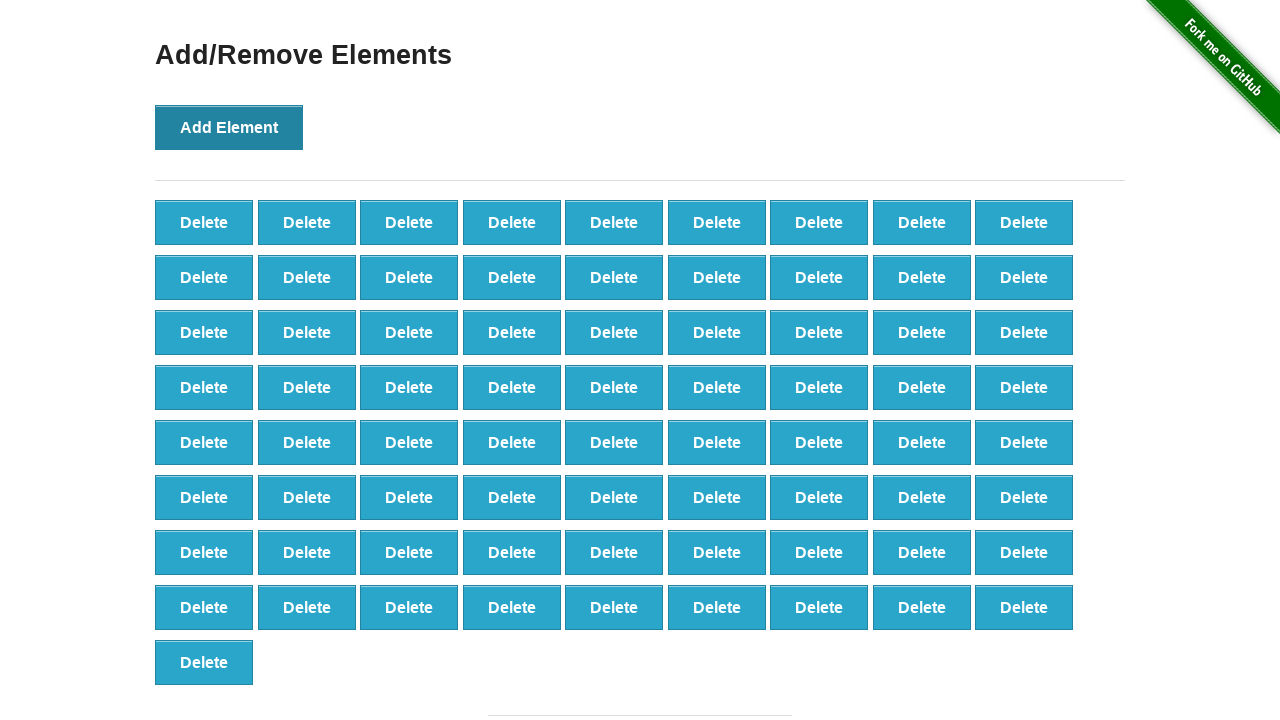

Clicked 'Add Element' button (iteration 74/100) at (229, 127) on button[onclick='addElement()']
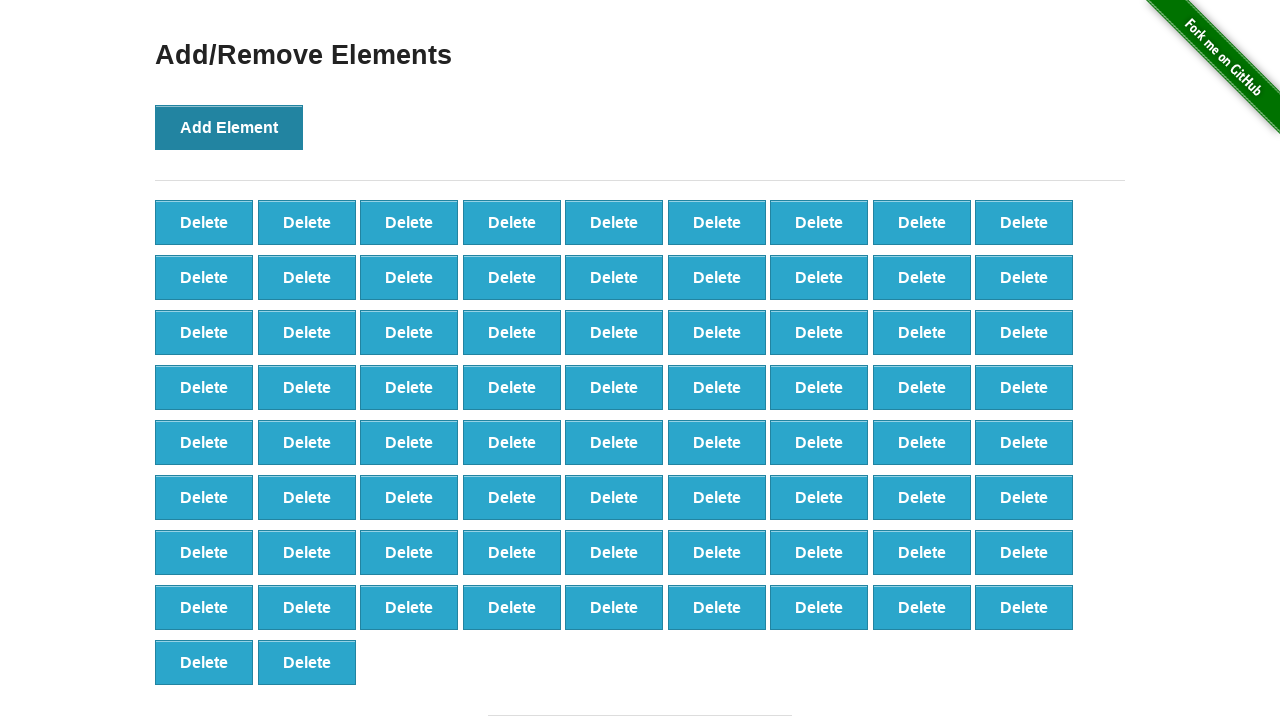

Clicked 'Add Element' button (iteration 75/100) at (229, 127) on button[onclick='addElement()']
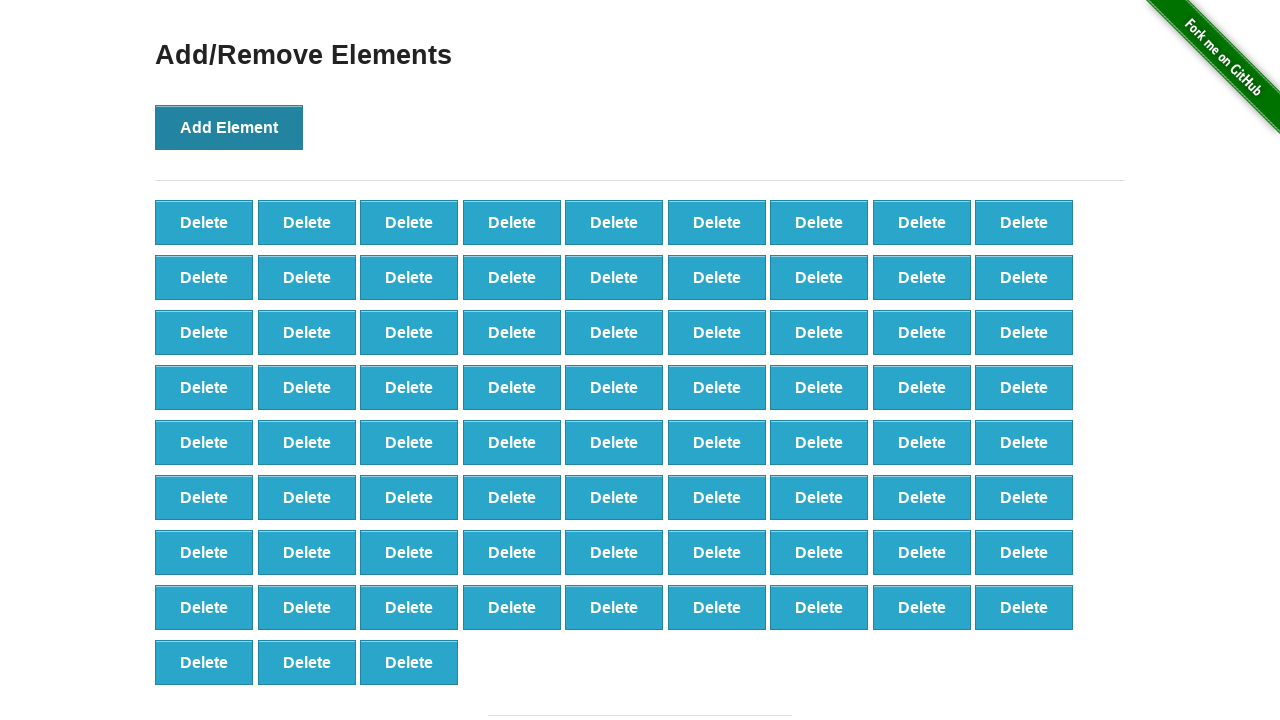

Clicked 'Add Element' button (iteration 76/100) at (229, 127) on button[onclick='addElement()']
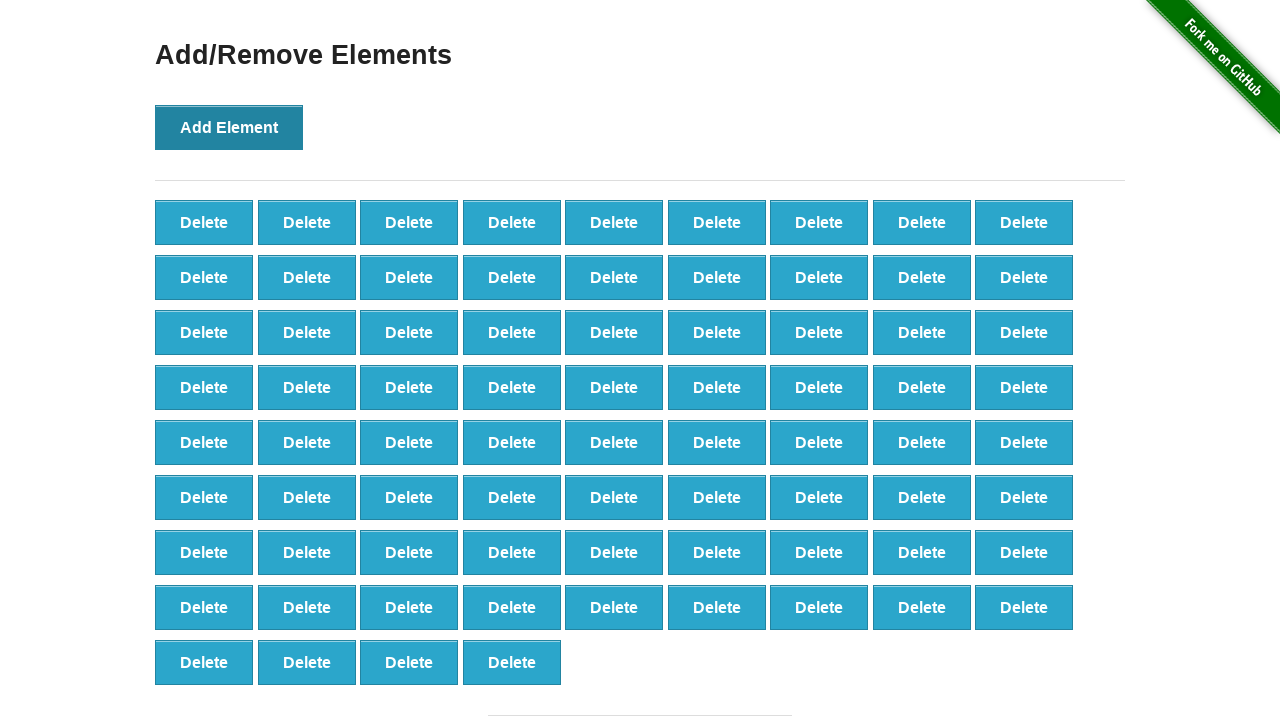

Clicked 'Add Element' button (iteration 77/100) at (229, 127) on button[onclick='addElement()']
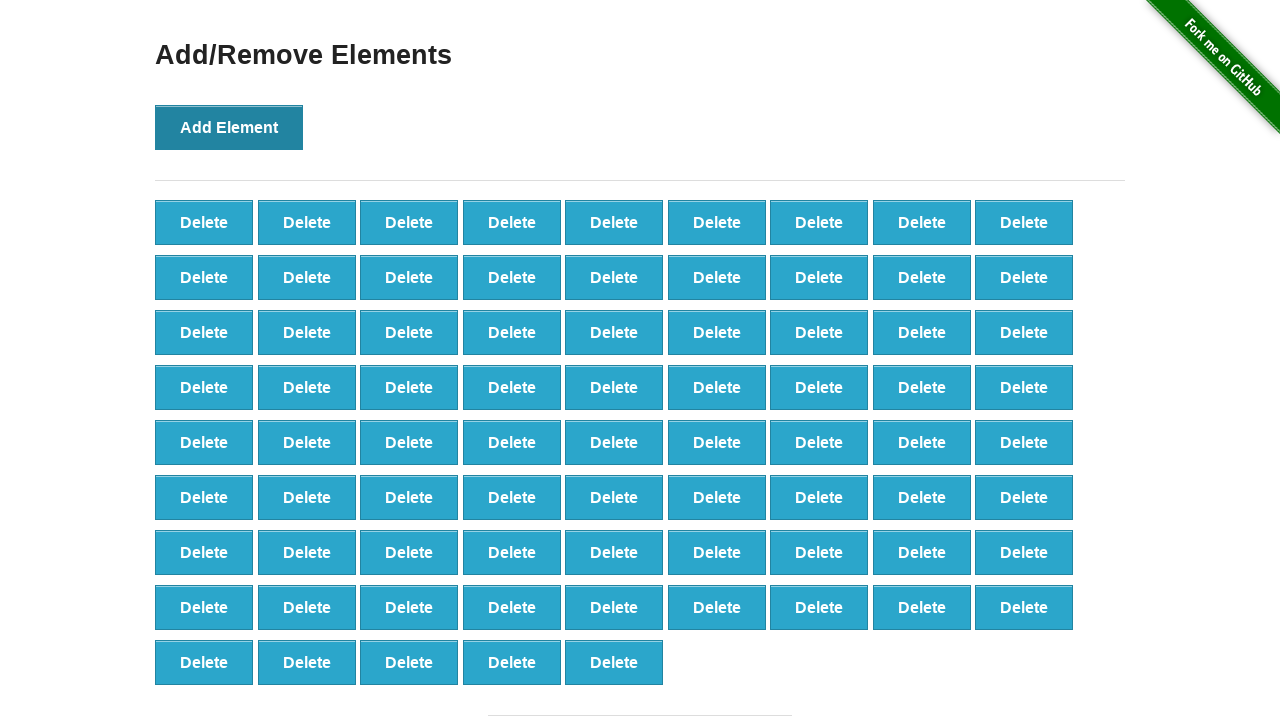

Clicked 'Add Element' button (iteration 78/100) at (229, 127) on button[onclick='addElement()']
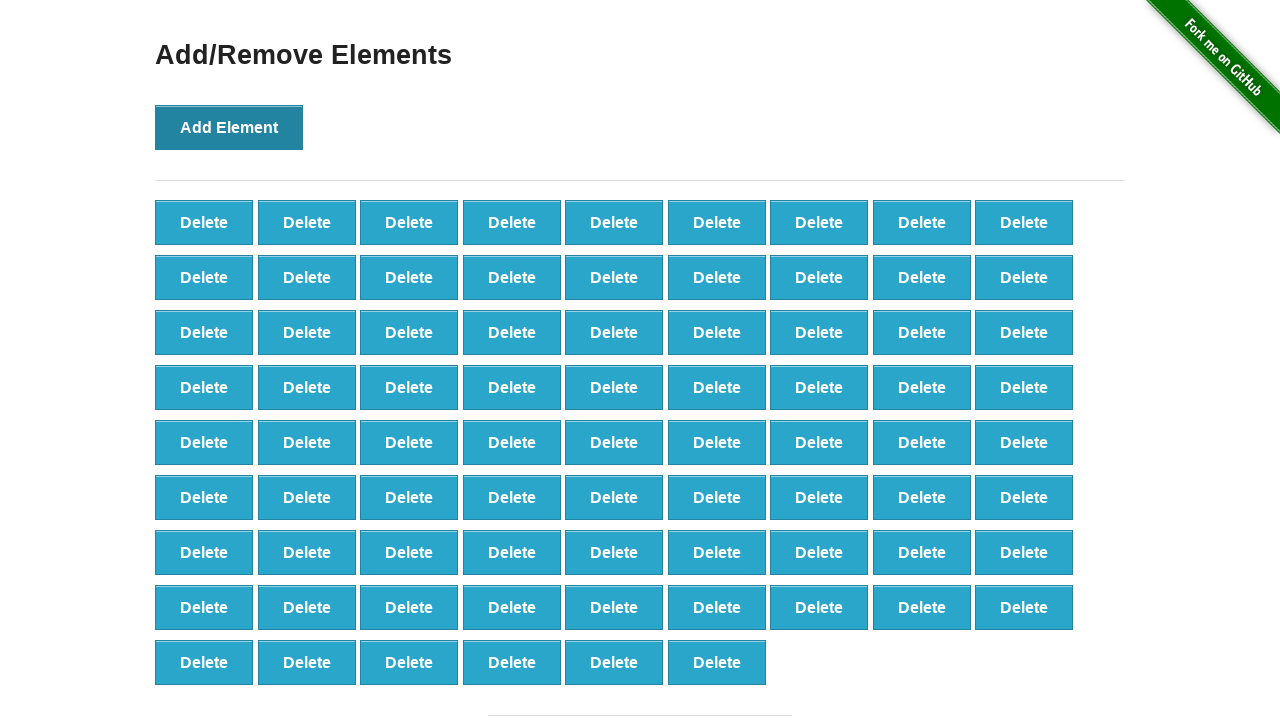

Clicked 'Add Element' button (iteration 79/100) at (229, 127) on button[onclick='addElement()']
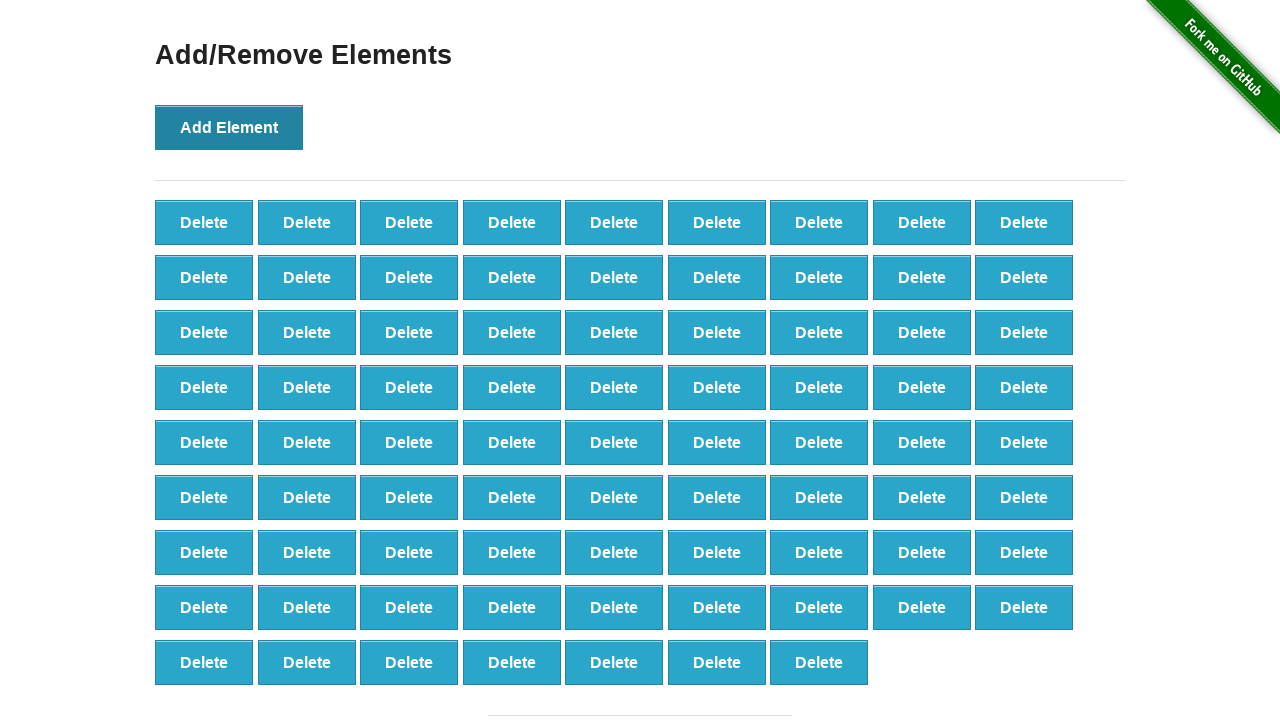

Clicked 'Add Element' button (iteration 80/100) at (229, 127) on button[onclick='addElement()']
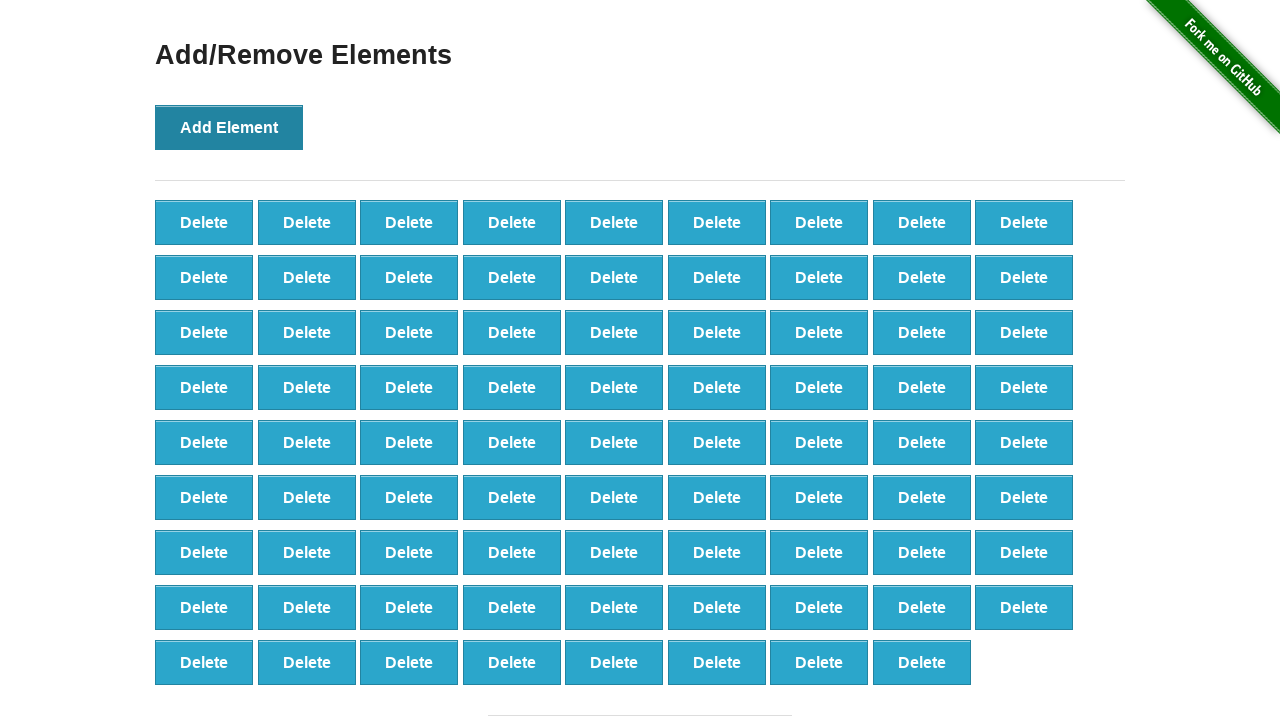

Clicked 'Add Element' button (iteration 81/100) at (229, 127) on button[onclick='addElement()']
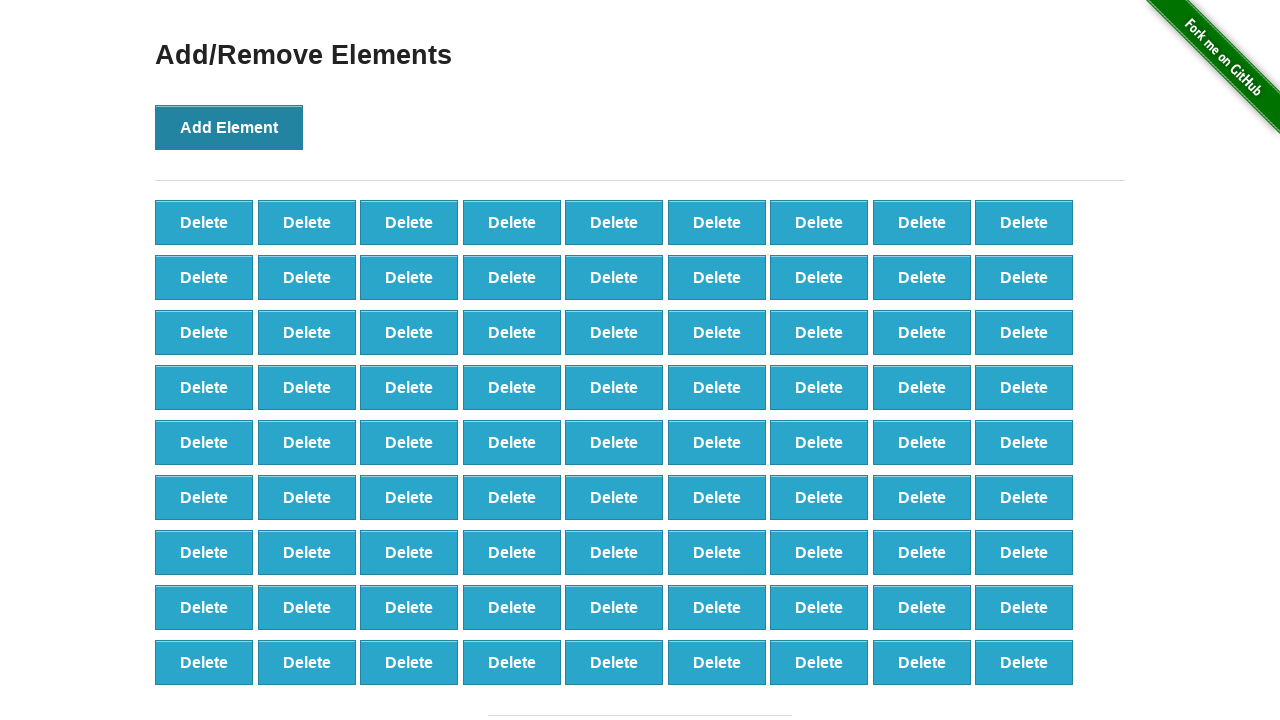

Clicked 'Add Element' button (iteration 82/100) at (229, 127) on button[onclick='addElement()']
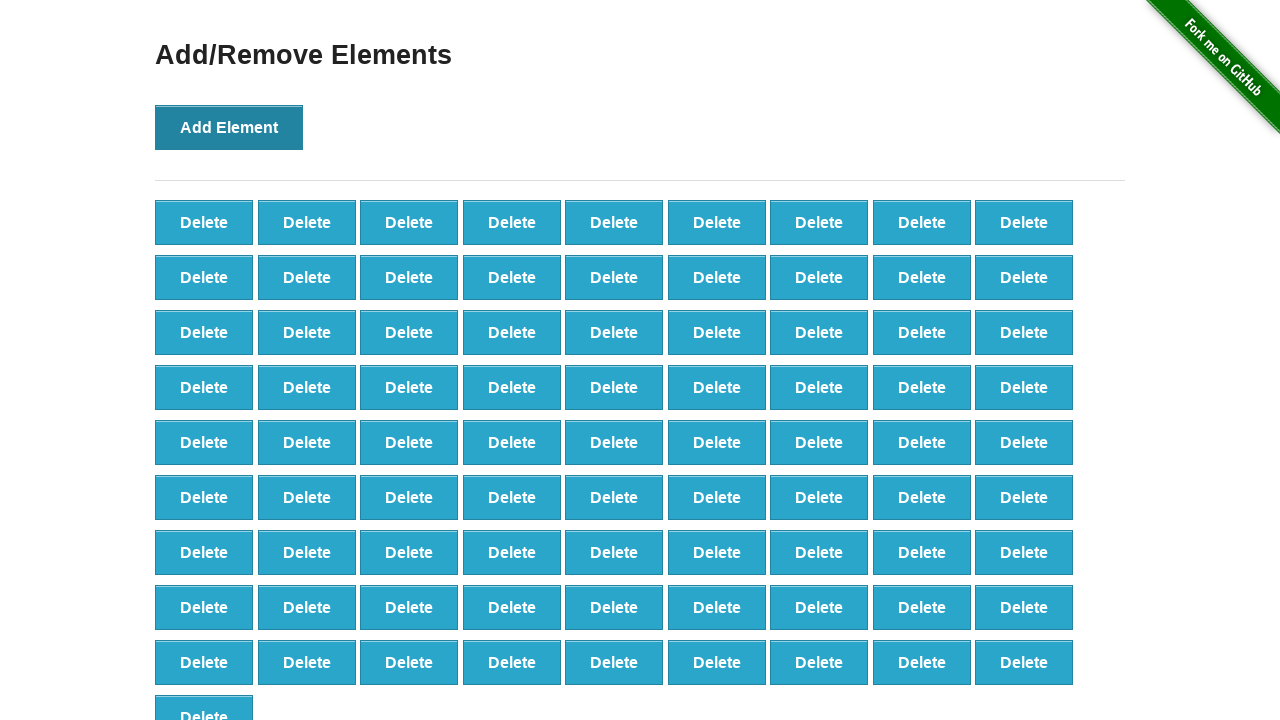

Clicked 'Add Element' button (iteration 83/100) at (229, 127) on button[onclick='addElement()']
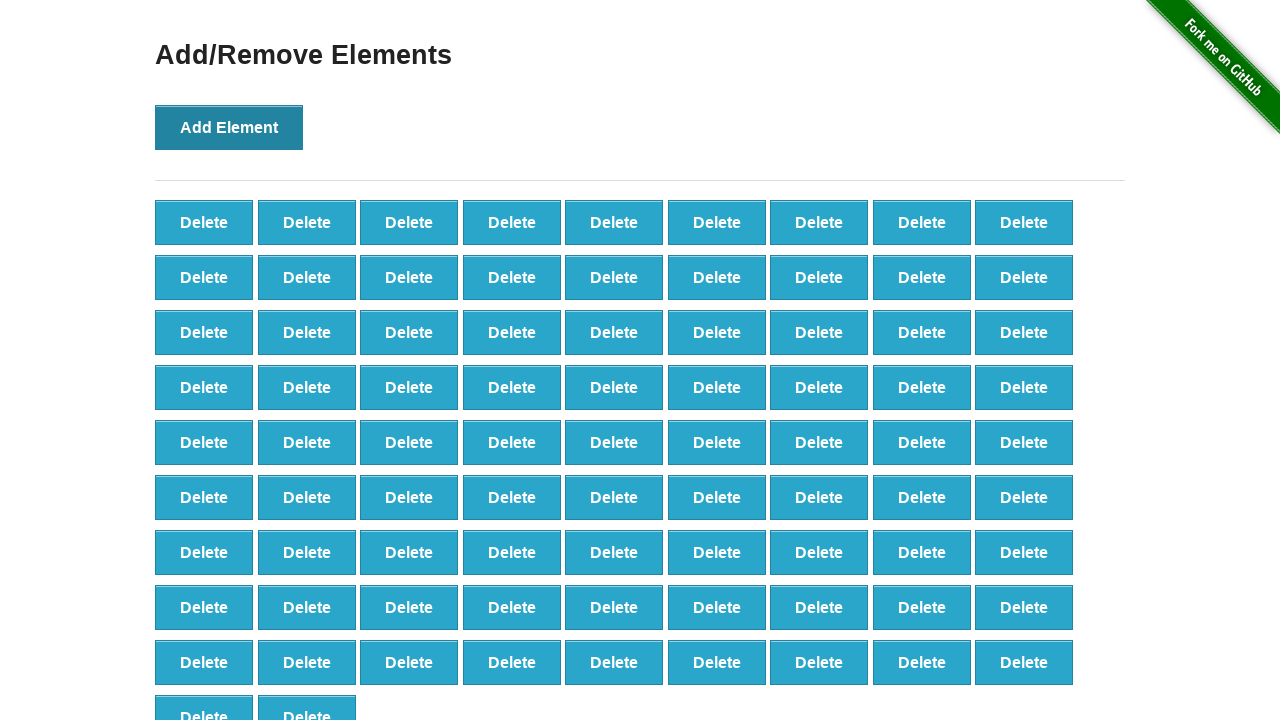

Clicked 'Add Element' button (iteration 84/100) at (229, 127) on button[onclick='addElement()']
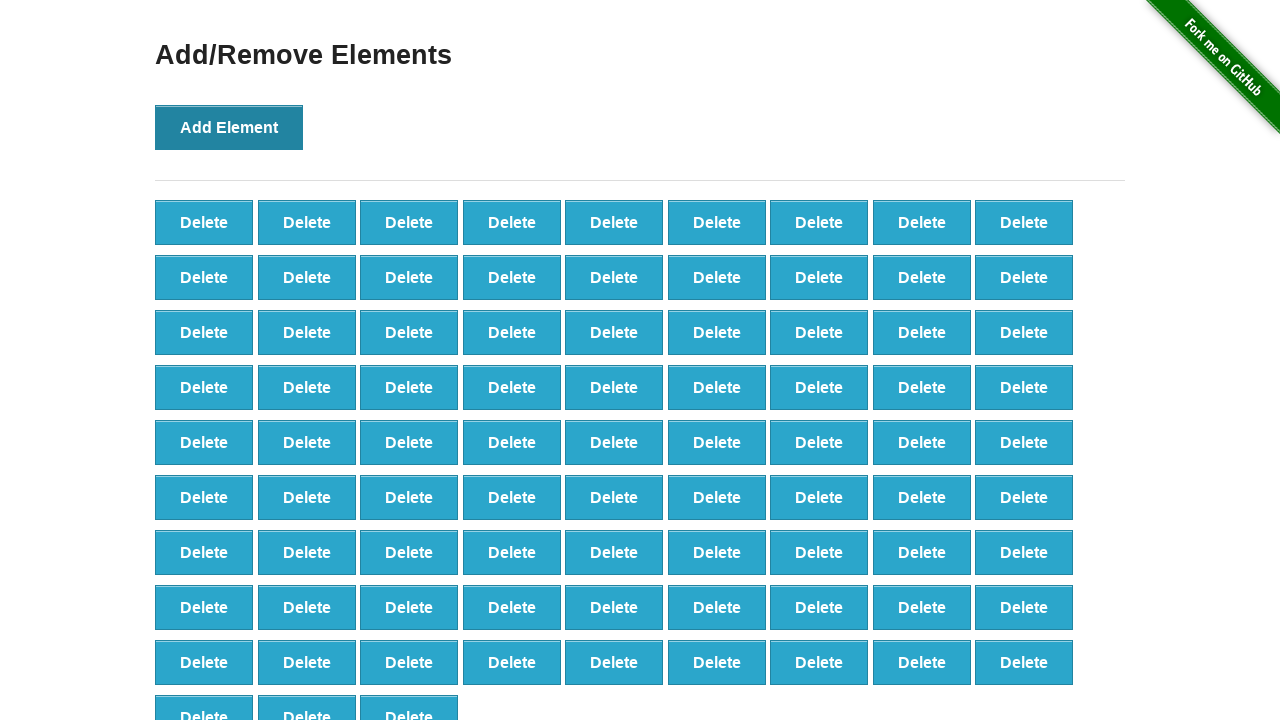

Clicked 'Add Element' button (iteration 85/100) at (229, 127) on button[onclick='addElement()']
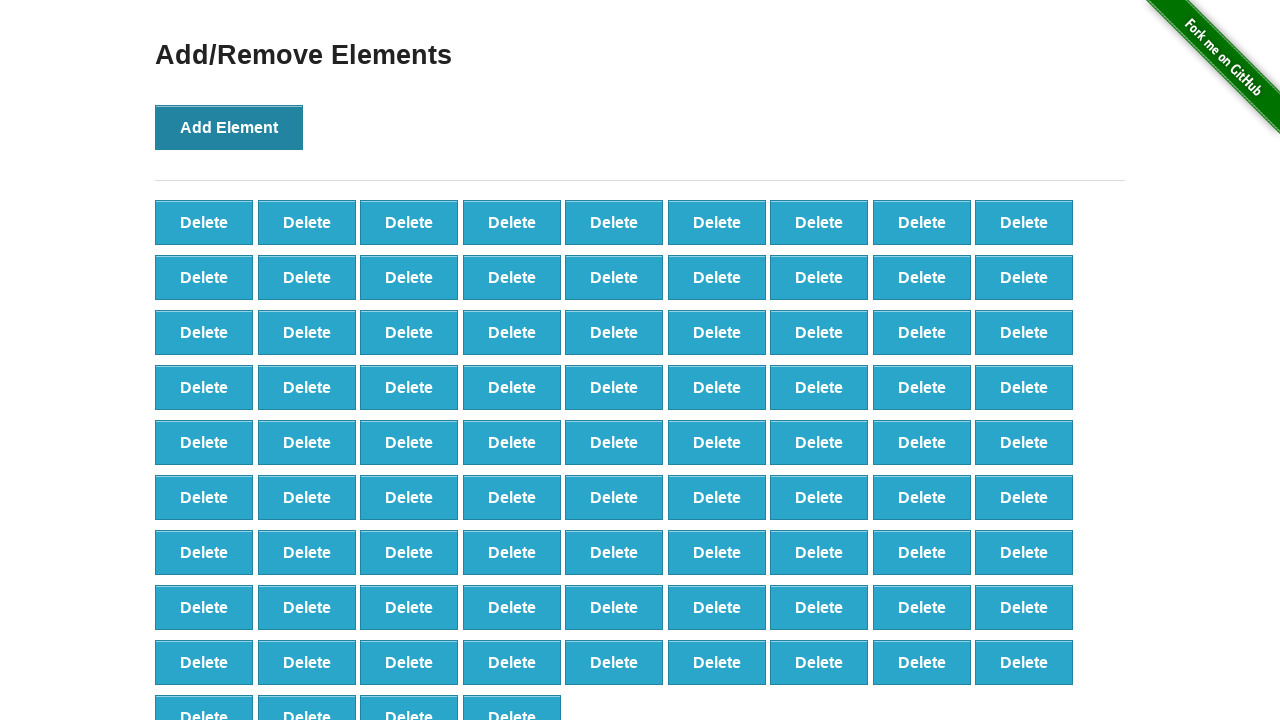

Clicked 'Add Element' button (iteration 86/100) at (229, 127) on button[onclick='addElement()']
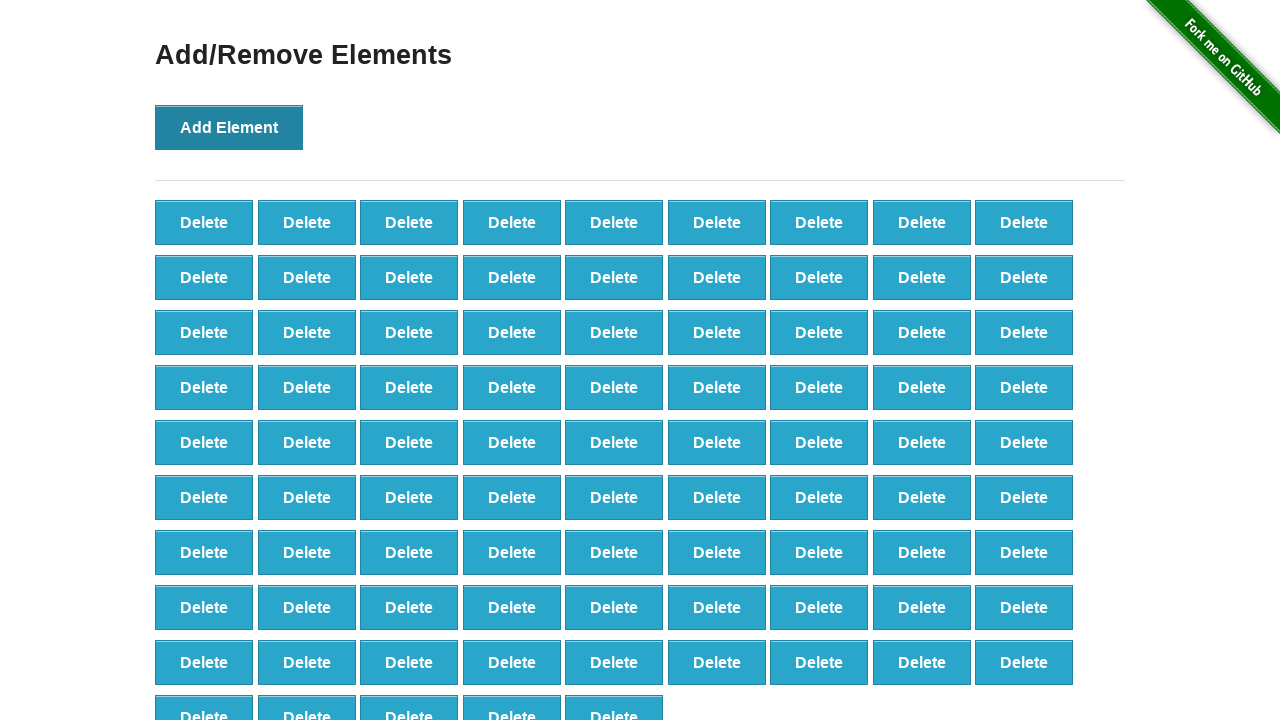

Clicked 'Add Element' button (iteration 87/100) at (229, 127) on button[onclick='addElement()']
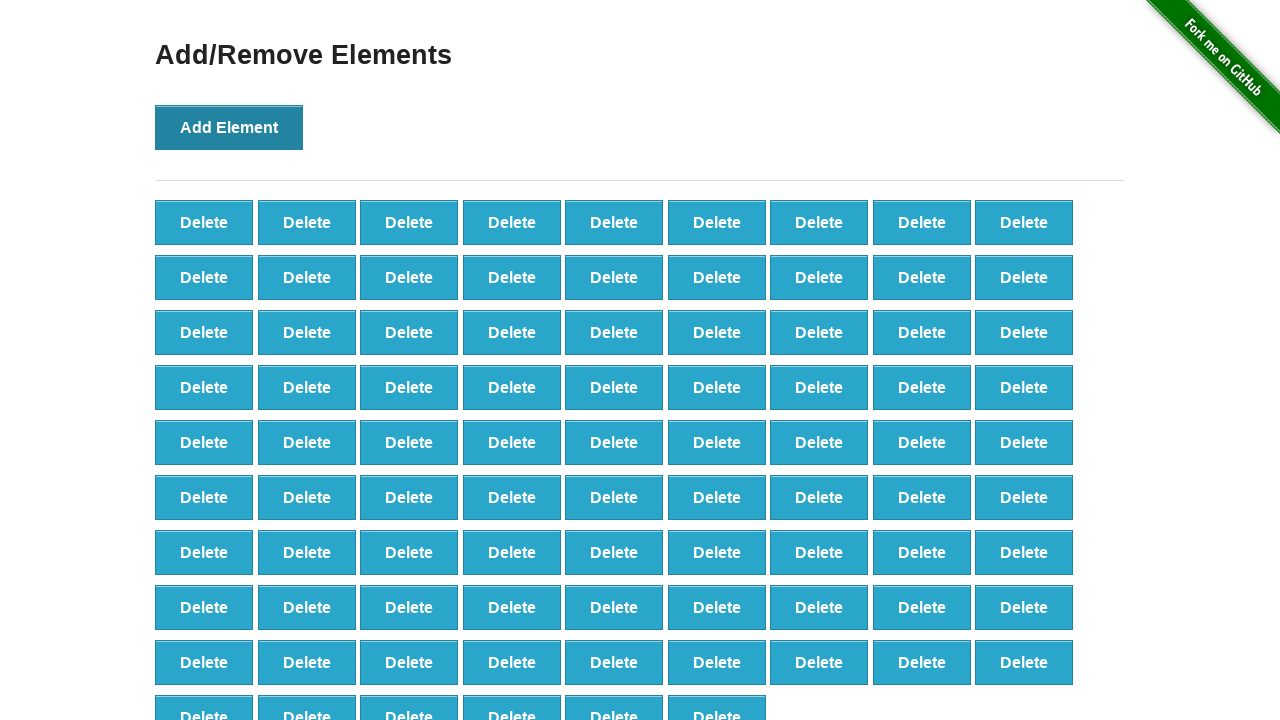

Clicked 'Add Element' button (iteration 88/100) at (229, 127) on button[onclick='addElement()']
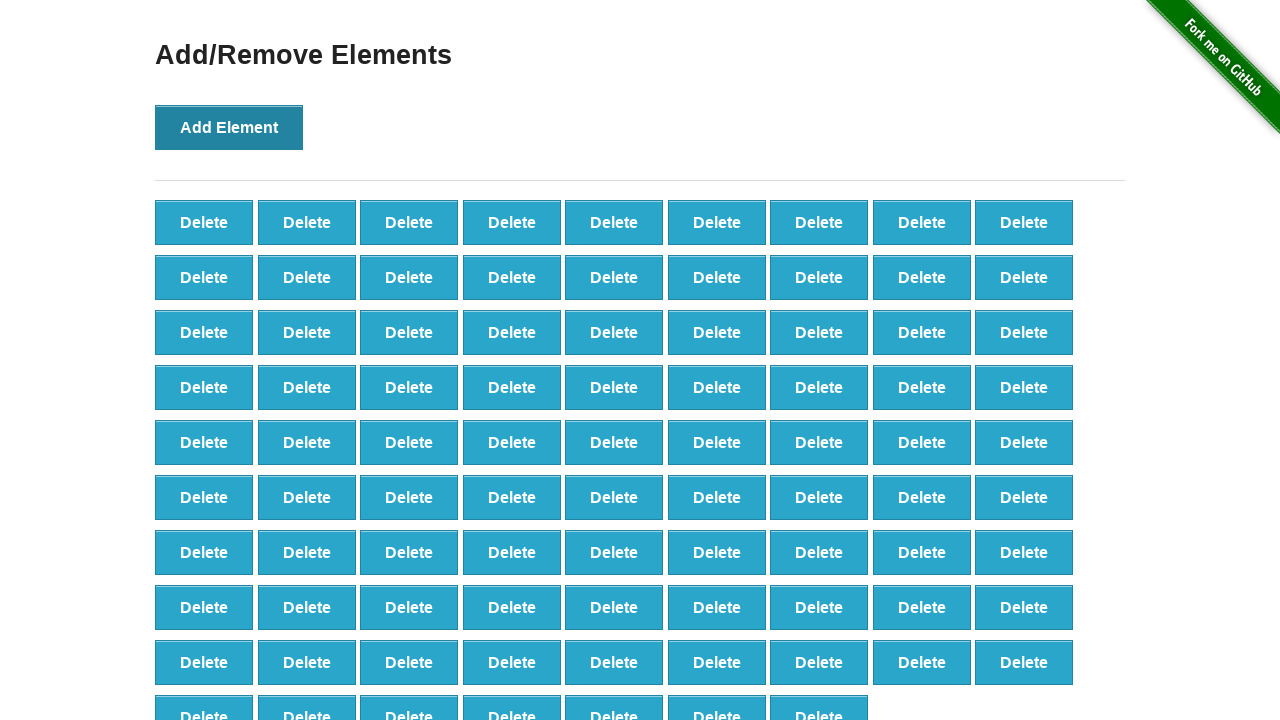

Clicked 'Add Element' button (iteration 89/100) at (229, 127) on button[onclick='addElement()']
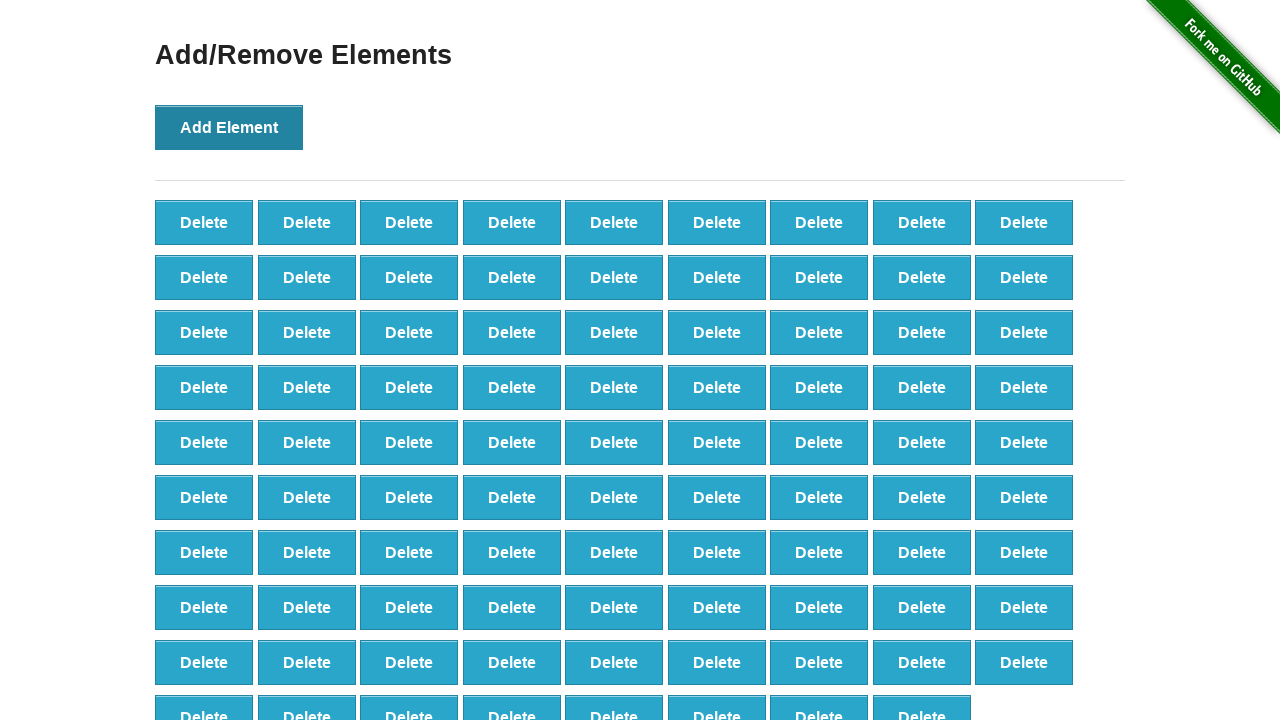

Clicked 'Add Element' button (iteration 90/100) at (229, 127) on button[onclick='addElement()']
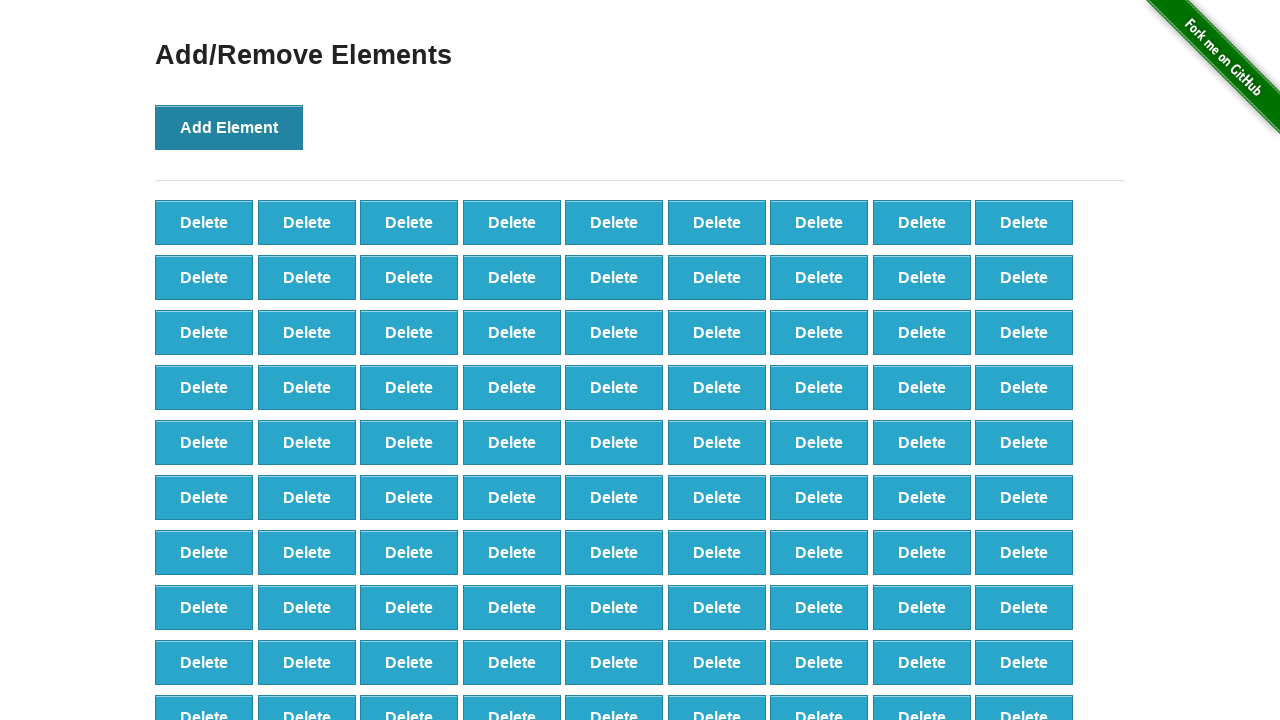

Clicked 'Add Element' button (iteration 91/100) at (229, 127) on button[onclick='addElement()']
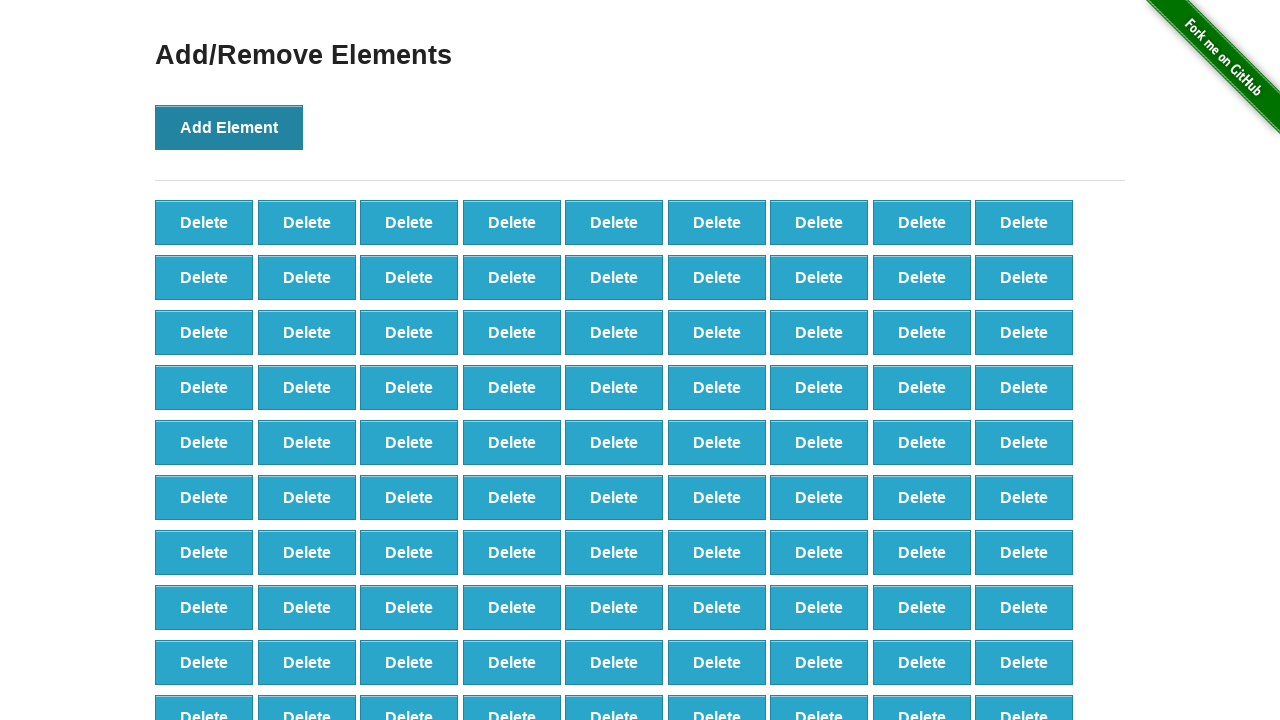

Clicked 'Add Element' button (iteration 92/100) at (229, 127) on button[onclick='addElement()']
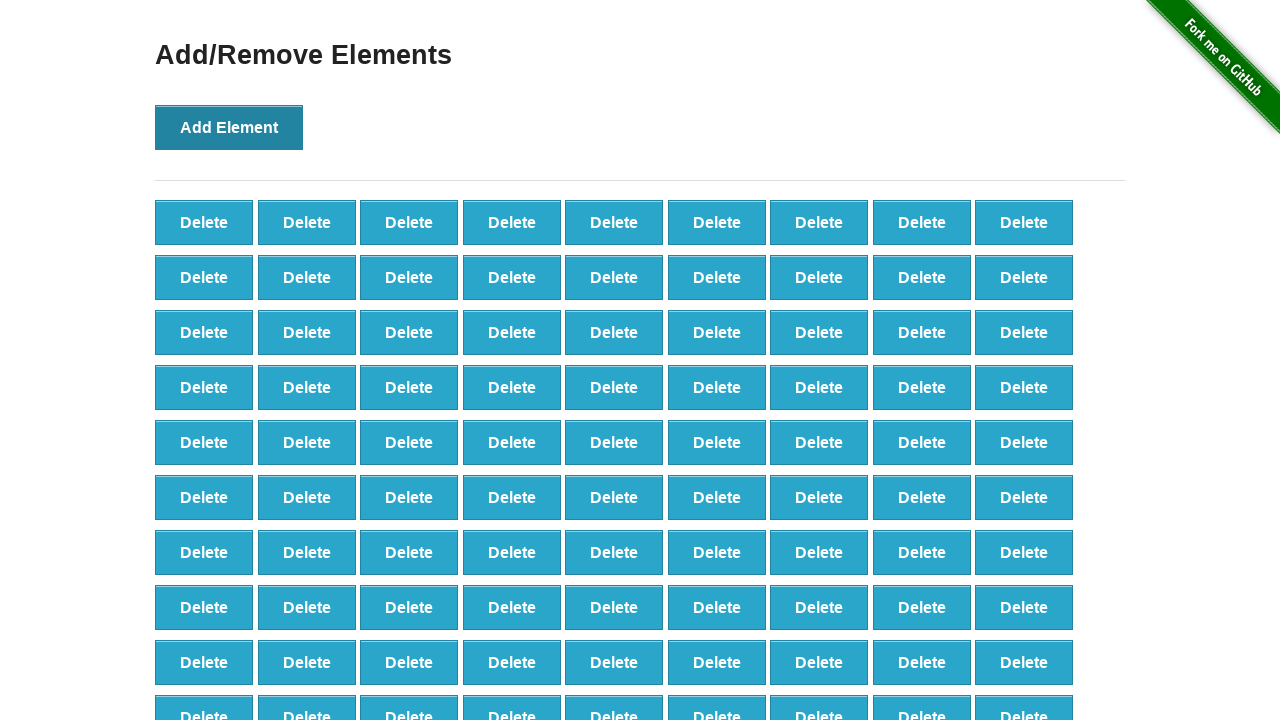

Clicked 'Add Element' button (iteration 93/100) at (229, 127) on button[onclick='addElement()']
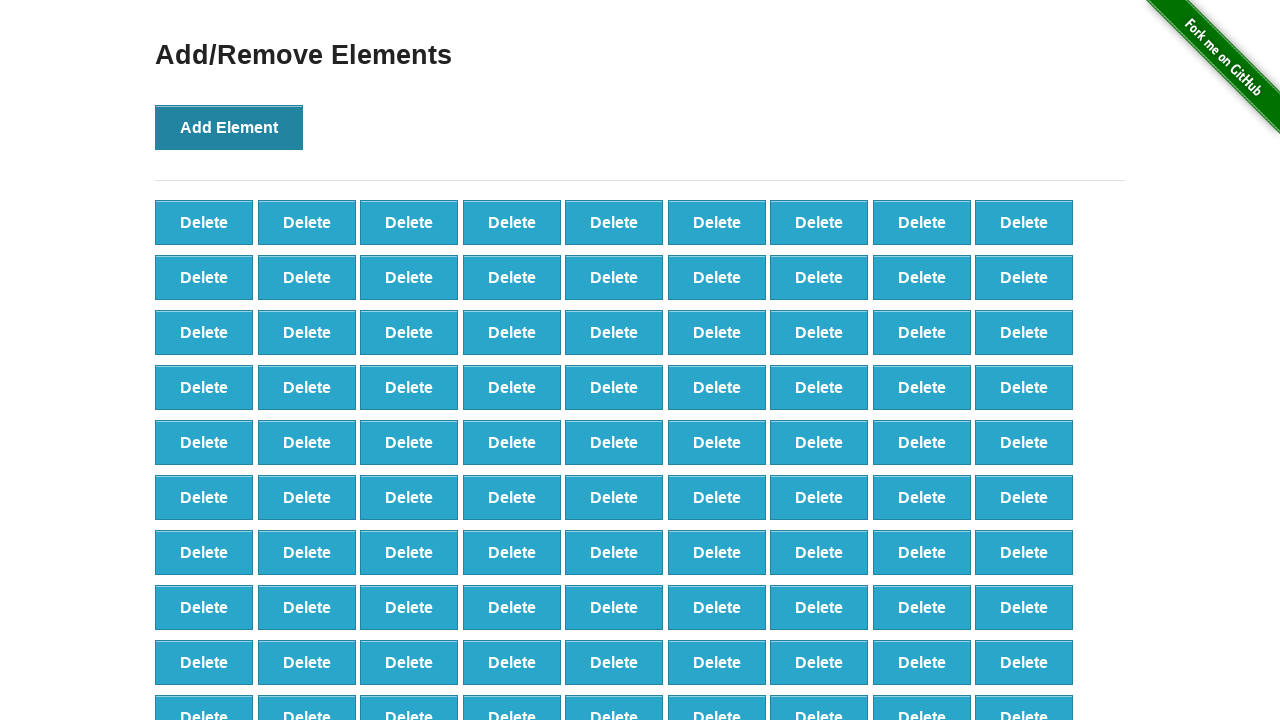

Clicked 'Add Element' button (iteration 94/100) at (229, 127) on button[onclick='addElement()']
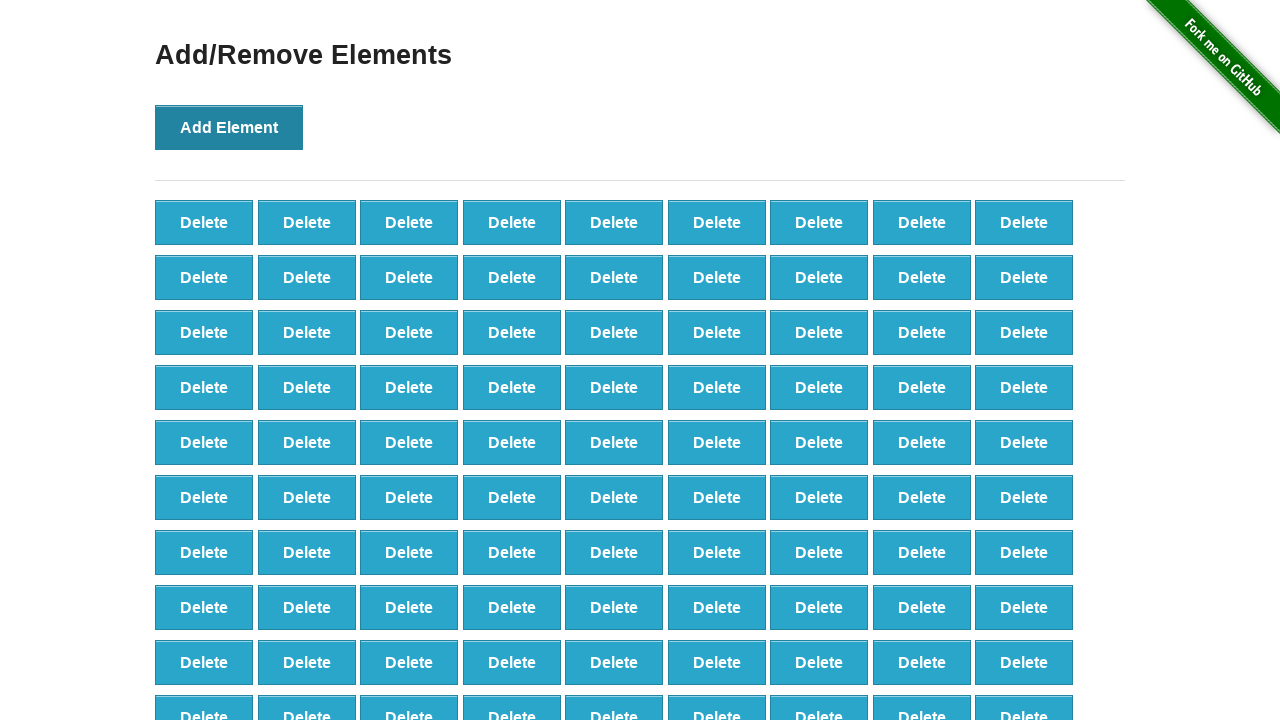

Clicked 'Add Element' button (iteration 95/100) at (229, 127) on button[onclick='addElement()']
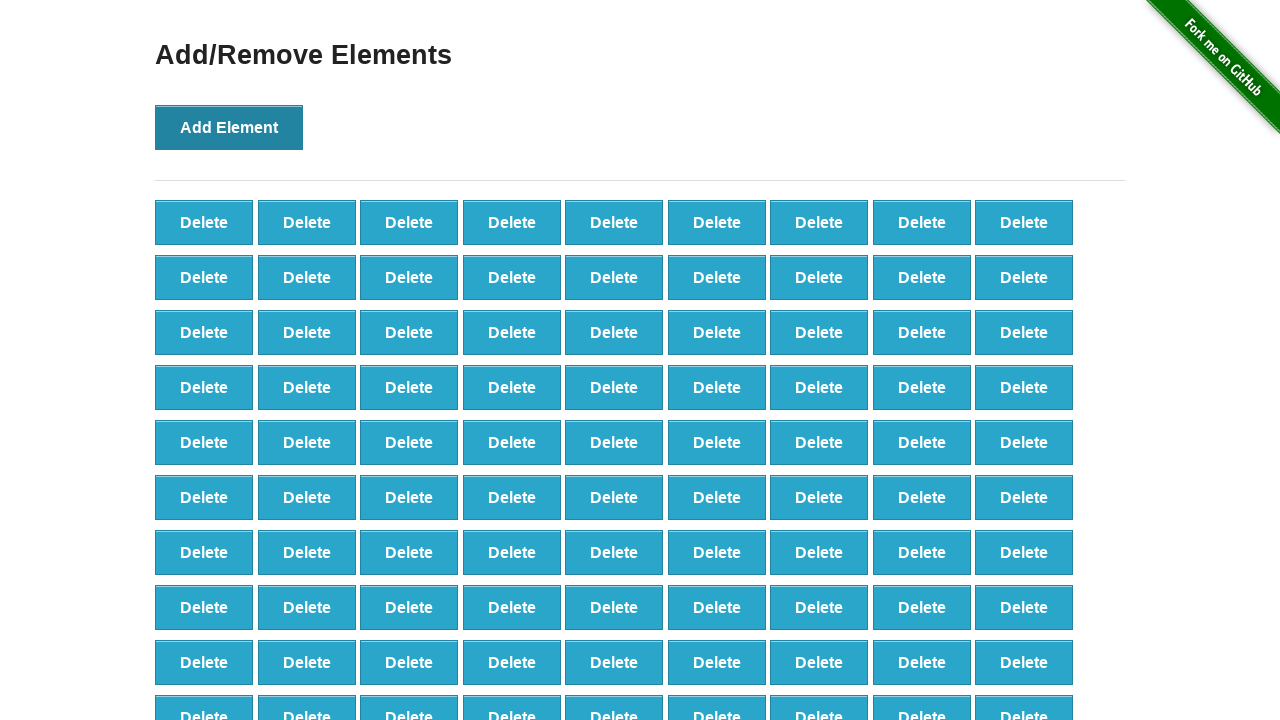

Clicked 'Add Element' button (iteration 96/100) at (229, 127) on button[onclick='addElement()']
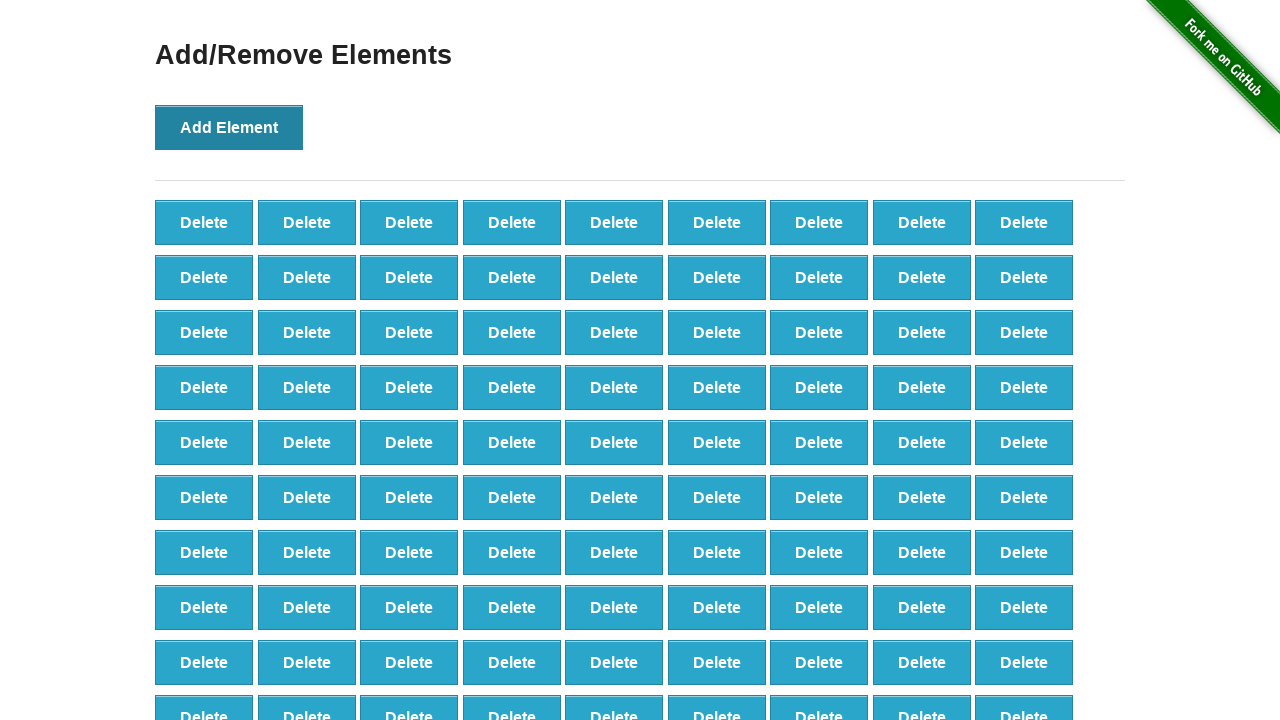

Clicked 'Add Element' button (iteration 97/100) at (229, 127) on button[onclick='addElement()']
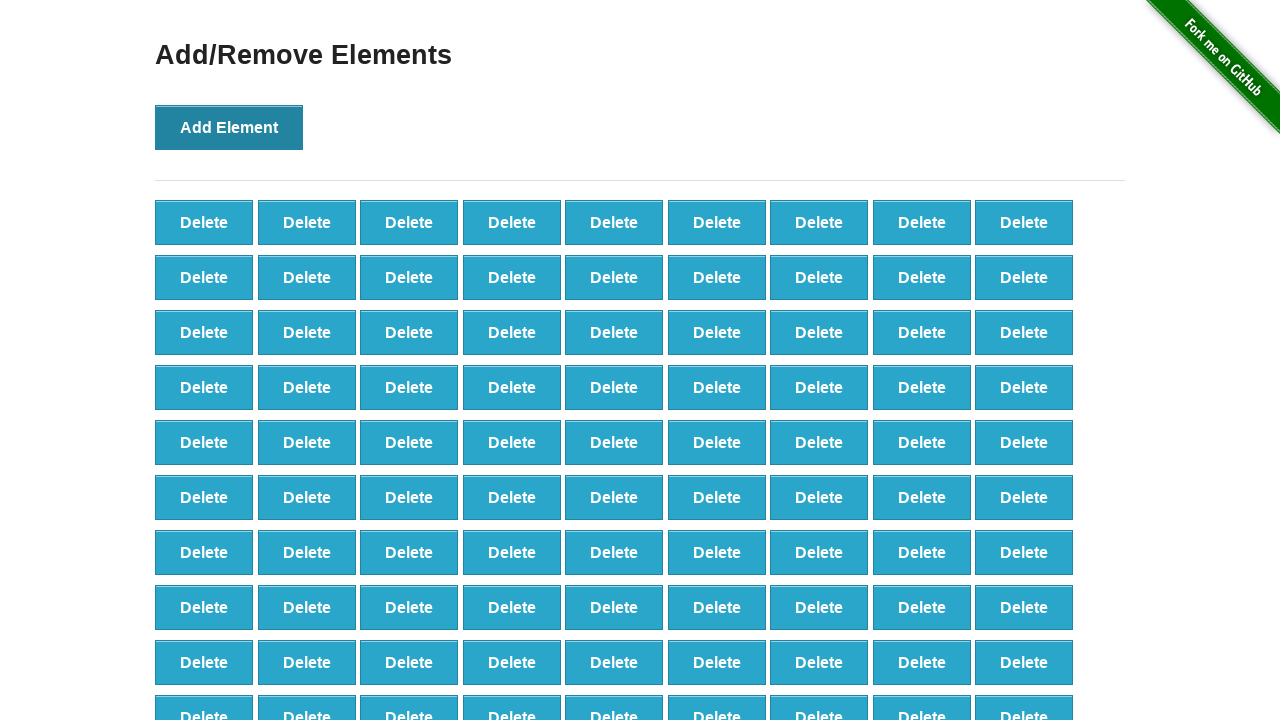

Clicked 'Add Element' button (iteration 98/100) at (229, 127) on button[onclick='addElement()']
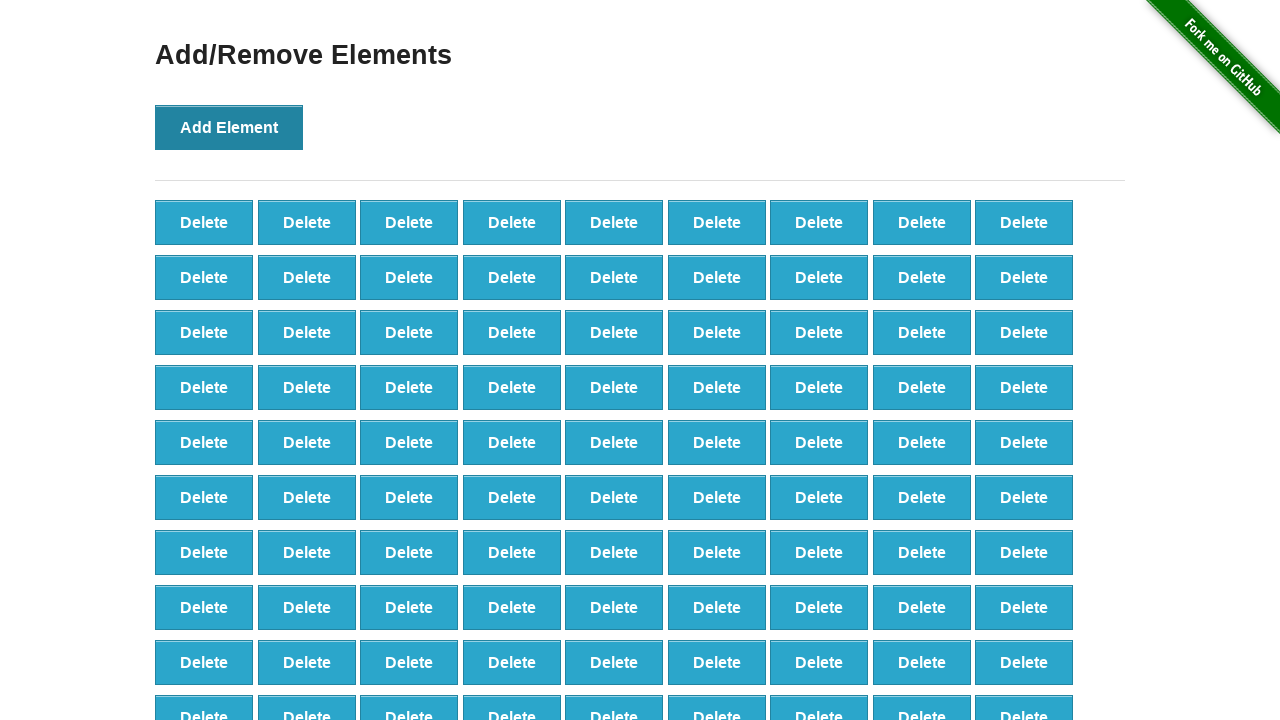

Clicked 'Add Element' button (iteration 99/100) at (229, 127) on button[onclick='addElement()']
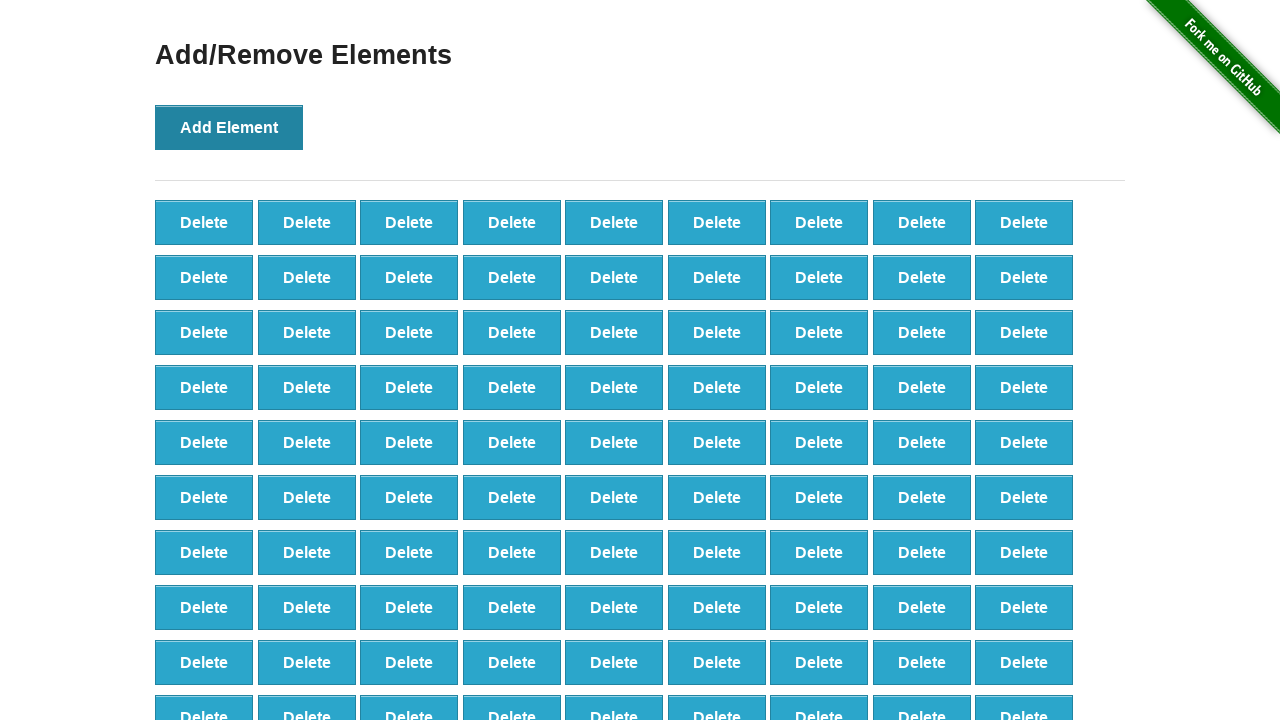

Clicked 'Add Element' button (iteration 100/100) at (229, 127) on button[onclick='addElement()']
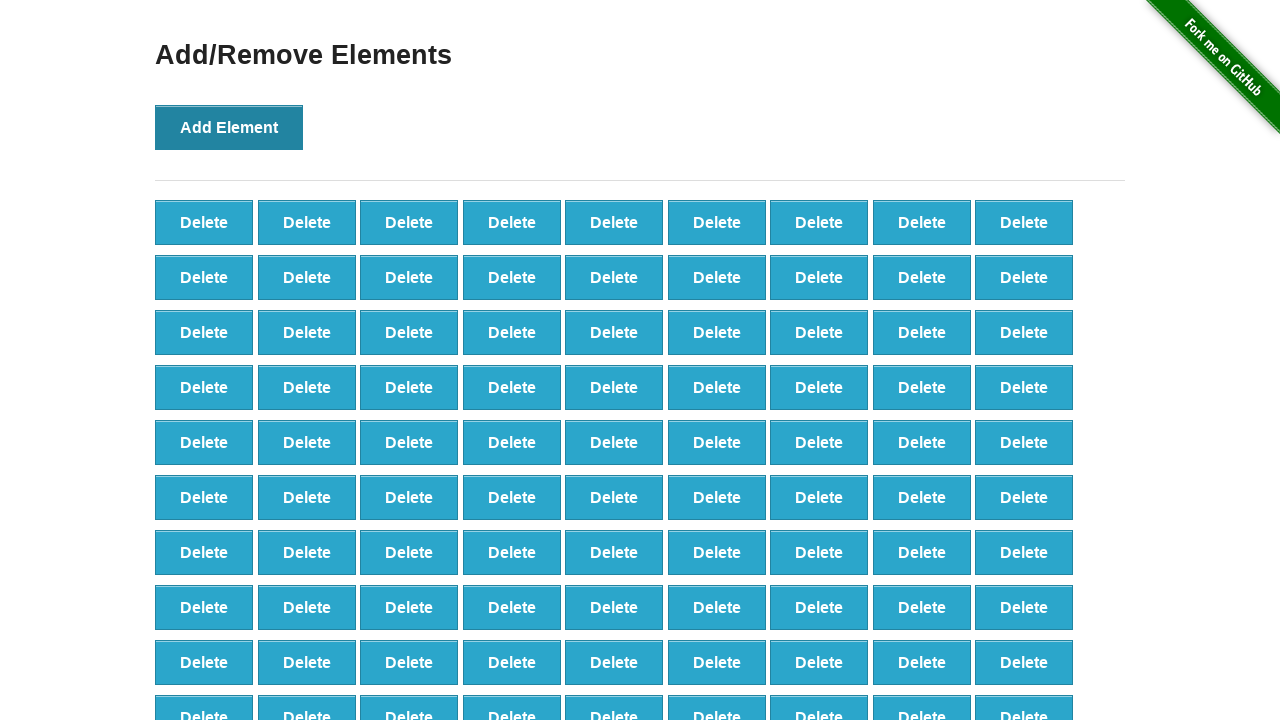

Counted delete buttons before deletion: 100 buttons present
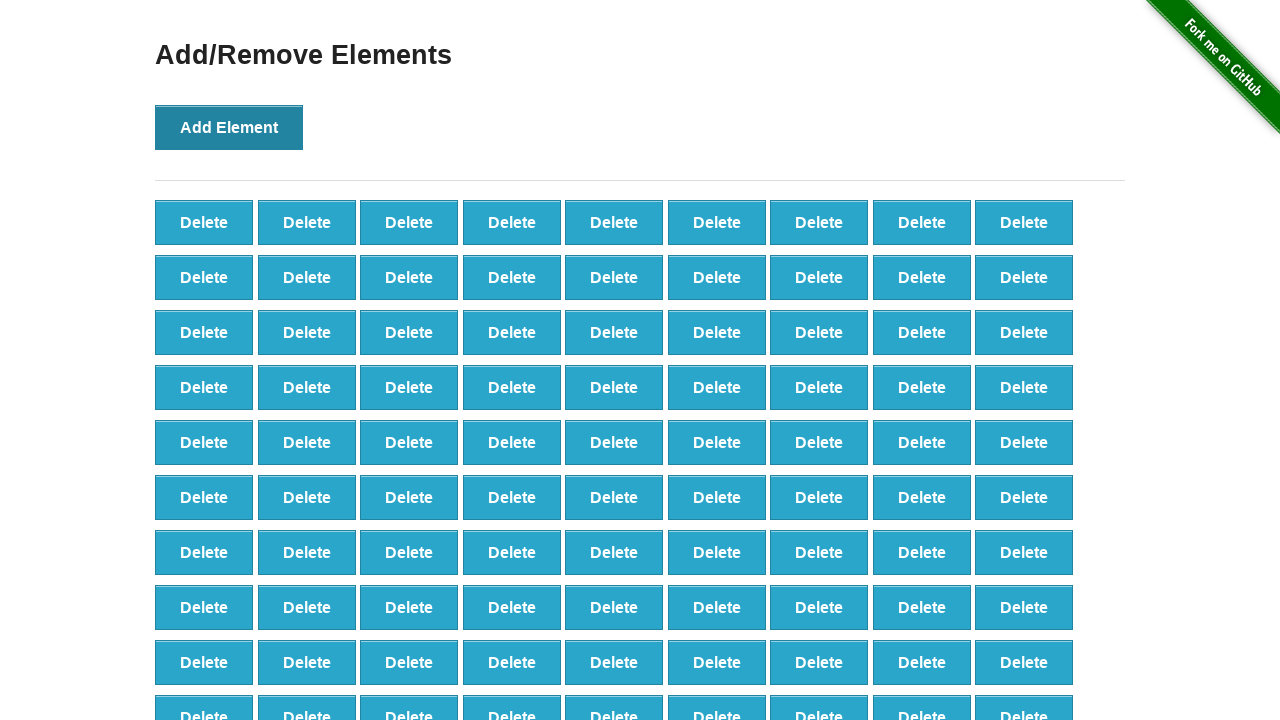

Clicked delete button (iteration 1/20) at (204, 222) on button[onclick='deleteElement()'] >> nth=0
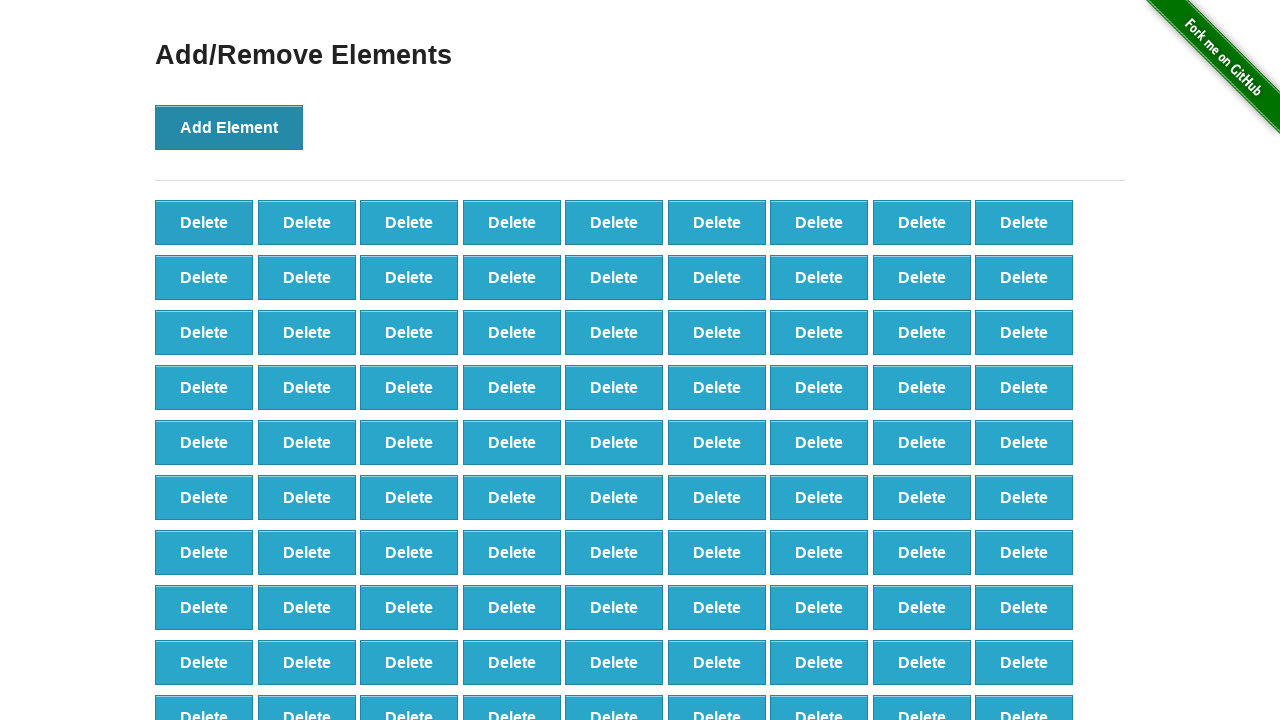

Clicked delete button (iteration 2/20) at (204, 222) on button[onclick='deleteElement()'] >> nth=0
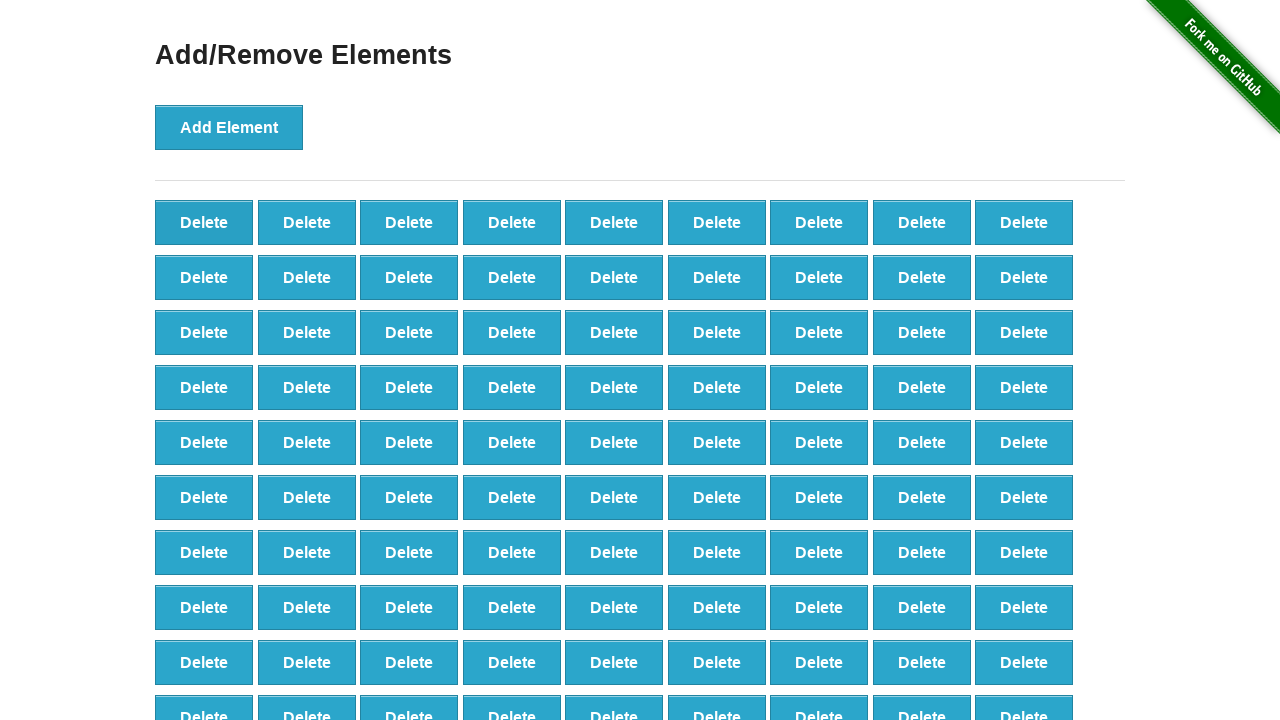

Clicked delete button (iteration 3/20) at (204, 222) on button[onclick='deleteElement()'] >> nth=0
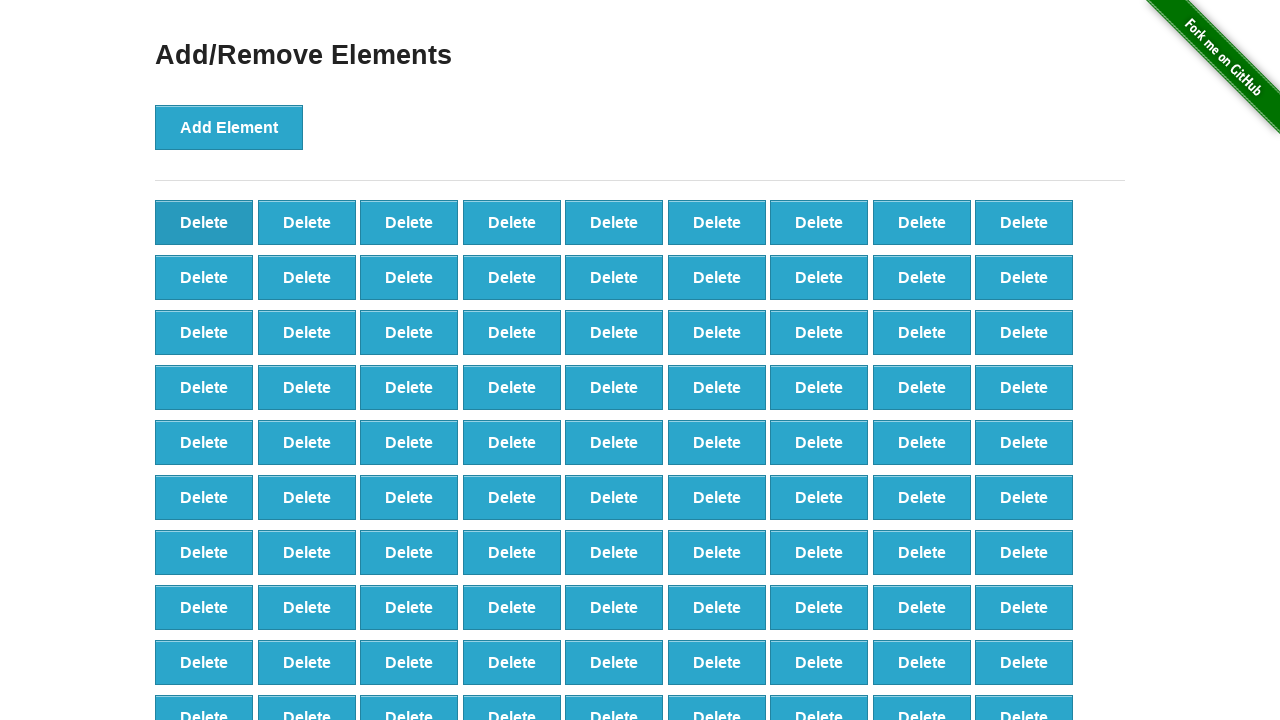

Clicked delete button (iteration 4/20) at (204, 222) on button[onclick='deleteElement()'] >> nth=0
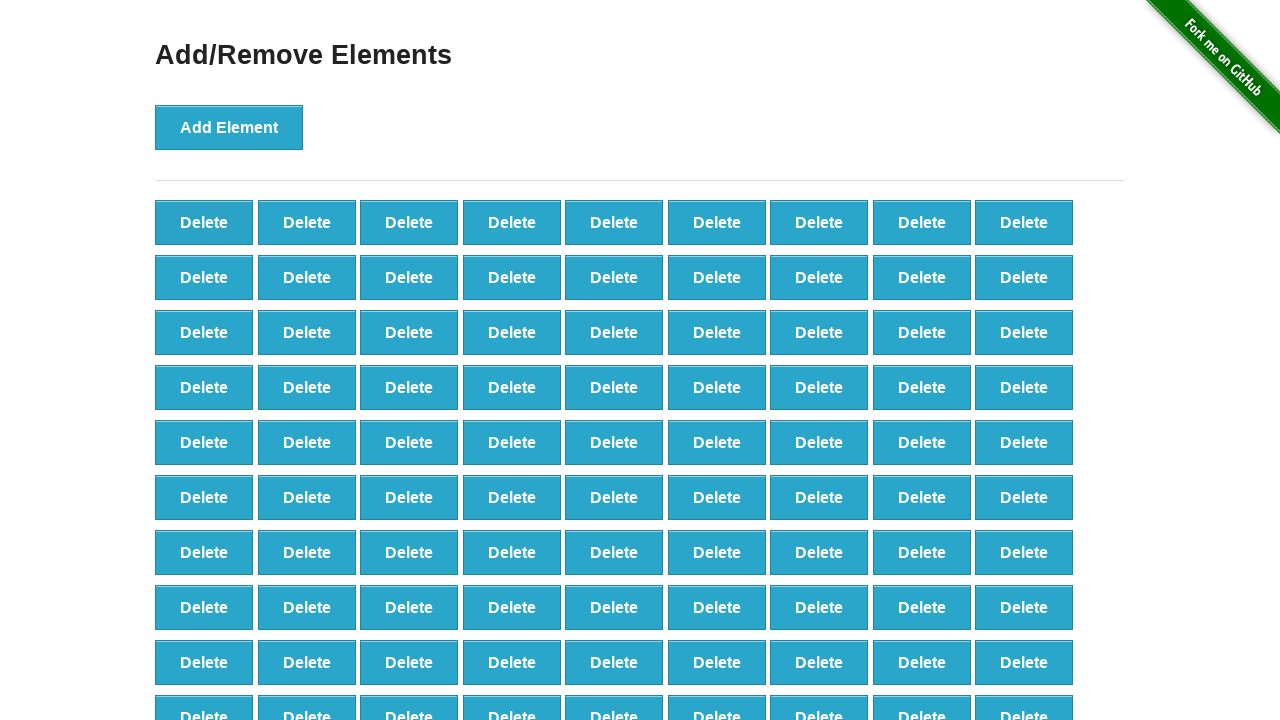

Clicked delete button (iteration 5/20) at (204, 222) on button[onclick='deleteElement()'] >> nth=0
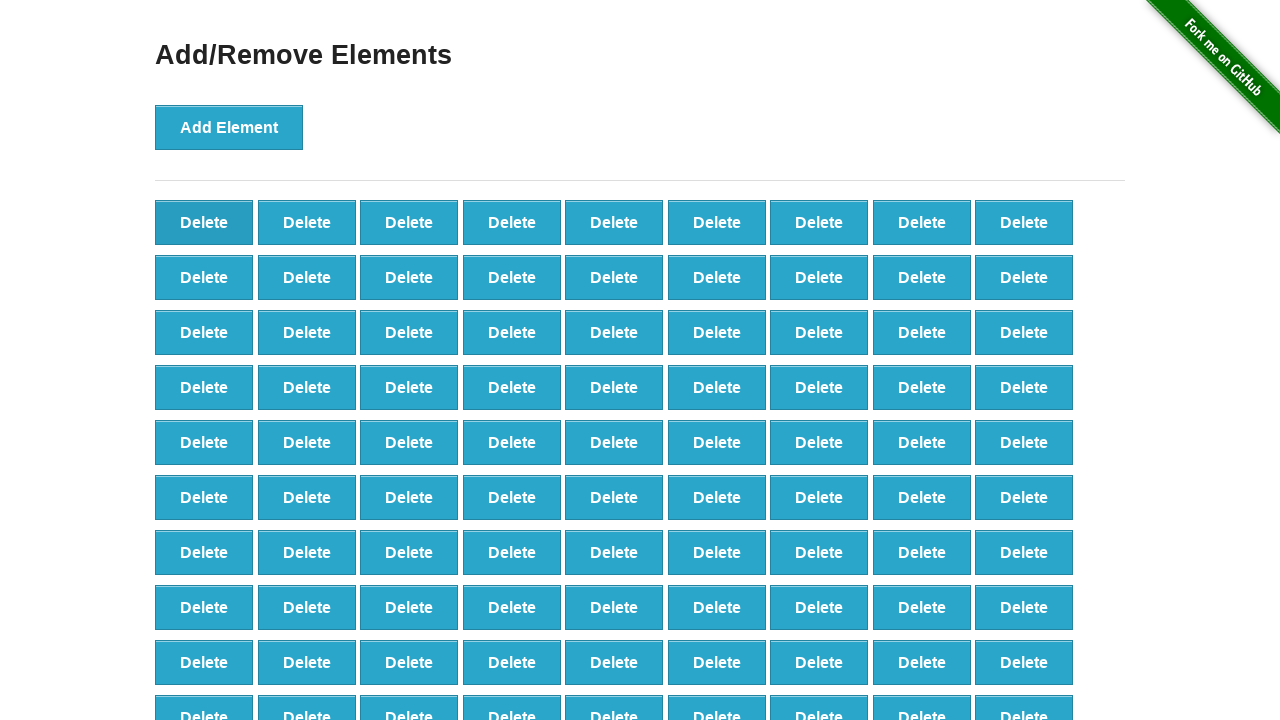

Clicked delete button (iteration 6/20) at (204, 222) on button[onclick='deleteElement()'] >> nth=0
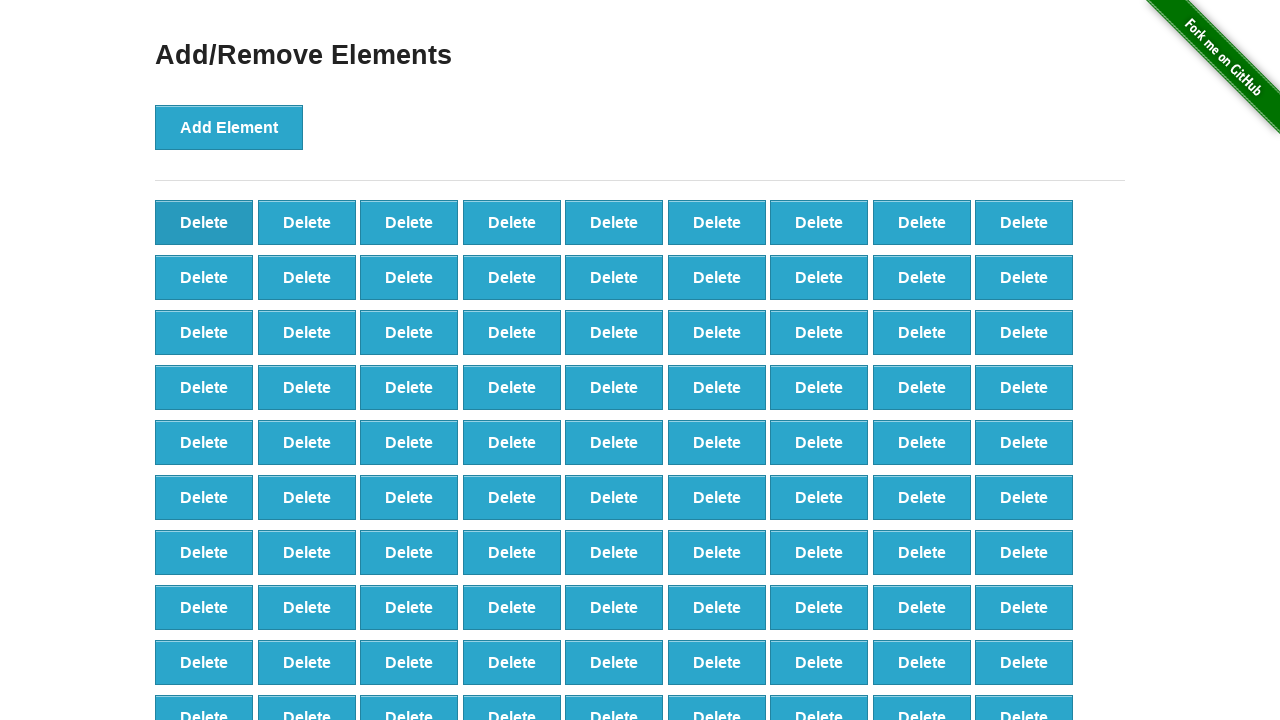

Clicked delete button (iteration 7/20) at (204, 222) on button[onclick='deleteElement()'] >> nth=0
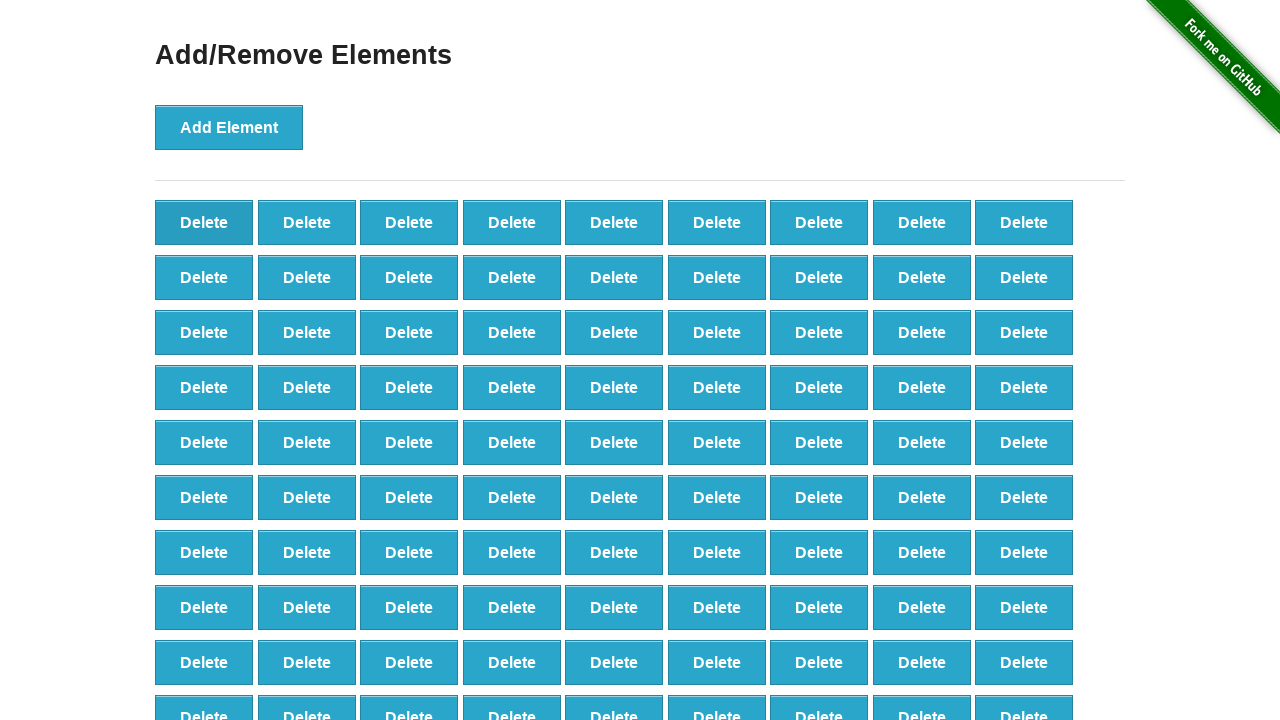

Clicked delete button (iteration 8/20) at (204, 222) on button[onclick='deleteElement()'] >> nth=0
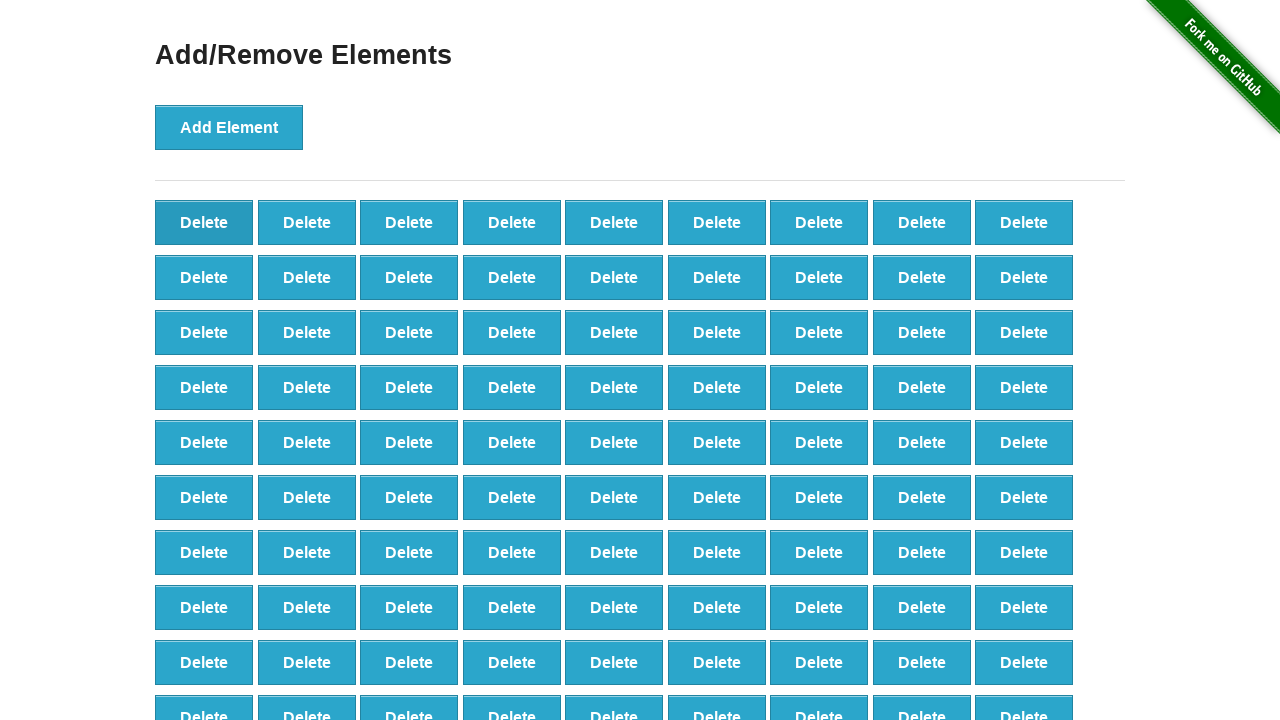

Clicked delete button (iteration 9/20) at (204, 222) on button[onclick='deleteElement()'] >> nth=0
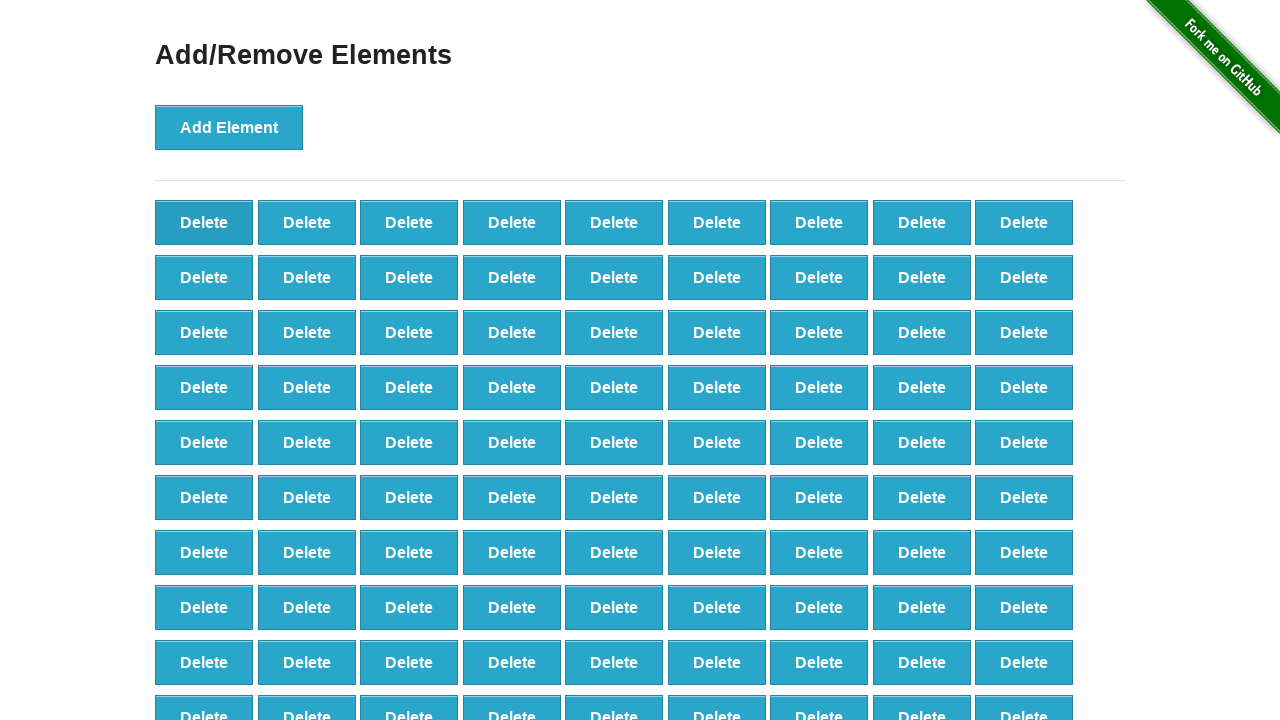

Clicked delete button (iteration 10/20) at (204, 222) on button[onclick='deleteElement()'] >> nth=0
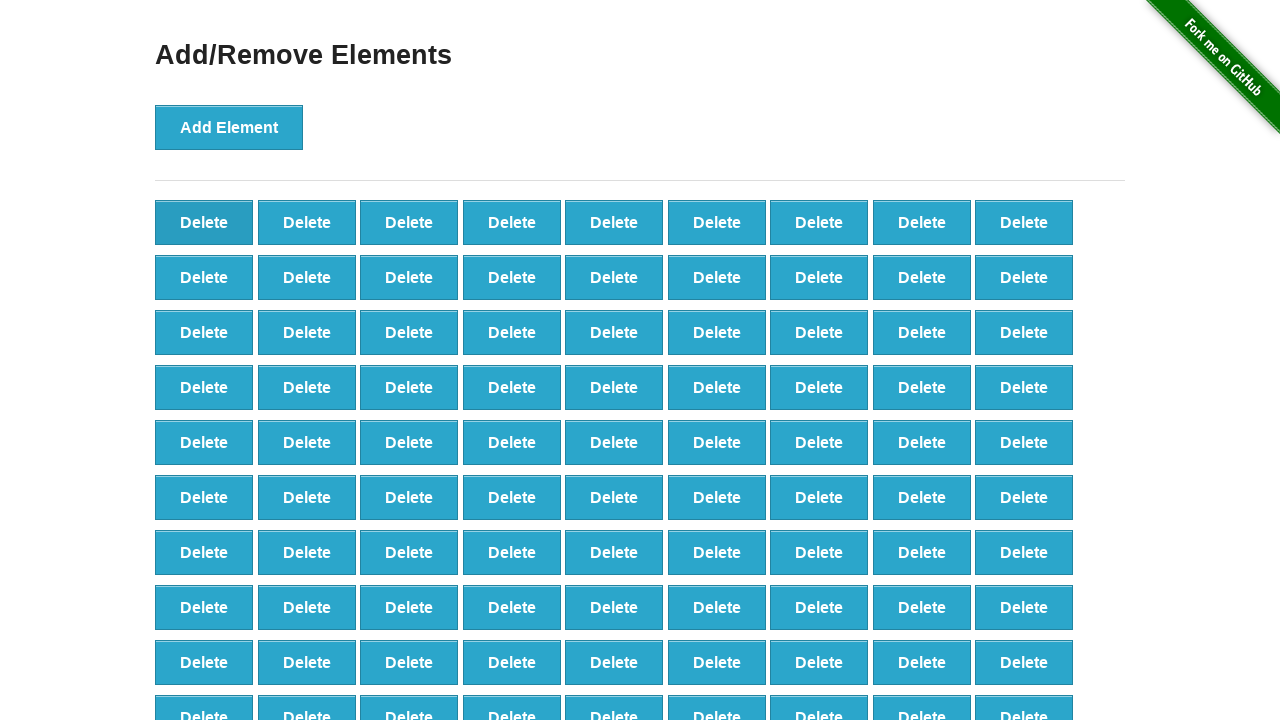

Clicked delete button (iteration 11/20) at (204, 222) on button[onclick='deleteElement()'] >> nth=0
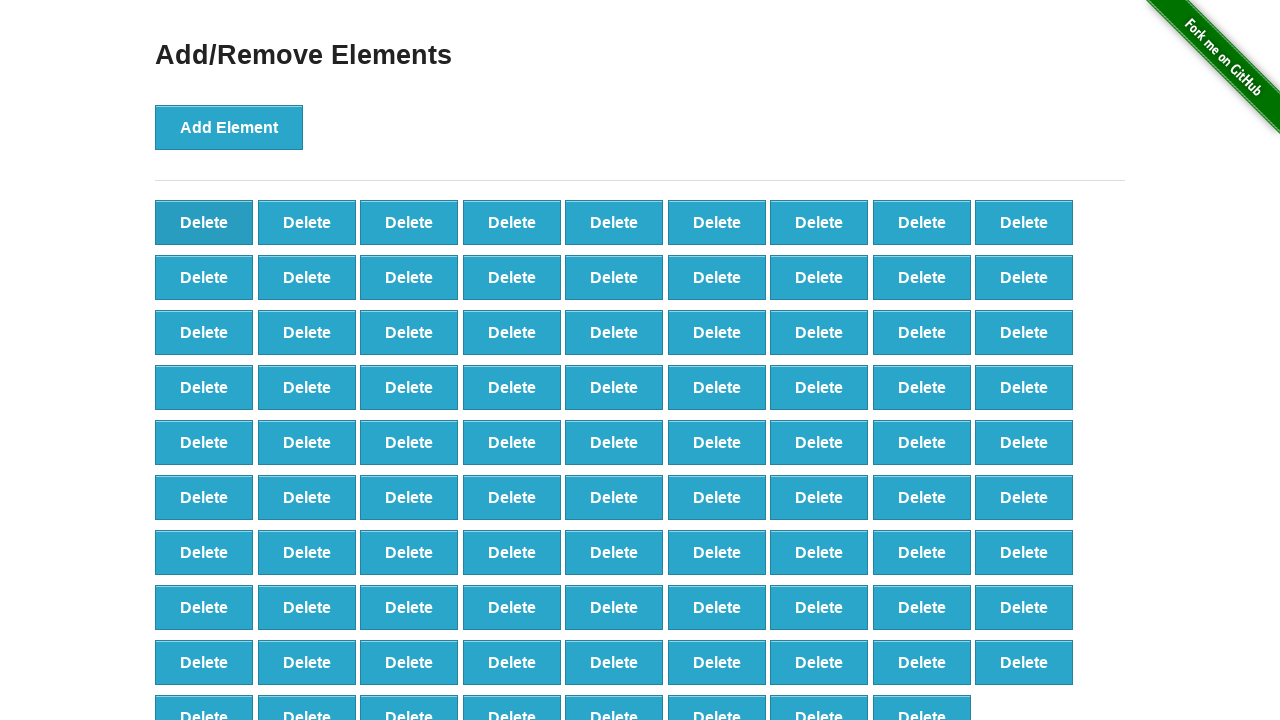

Clicked delete button (iteration 12/20) at (204, 222) on button[onclick='deleteElement()'] >> nth=0
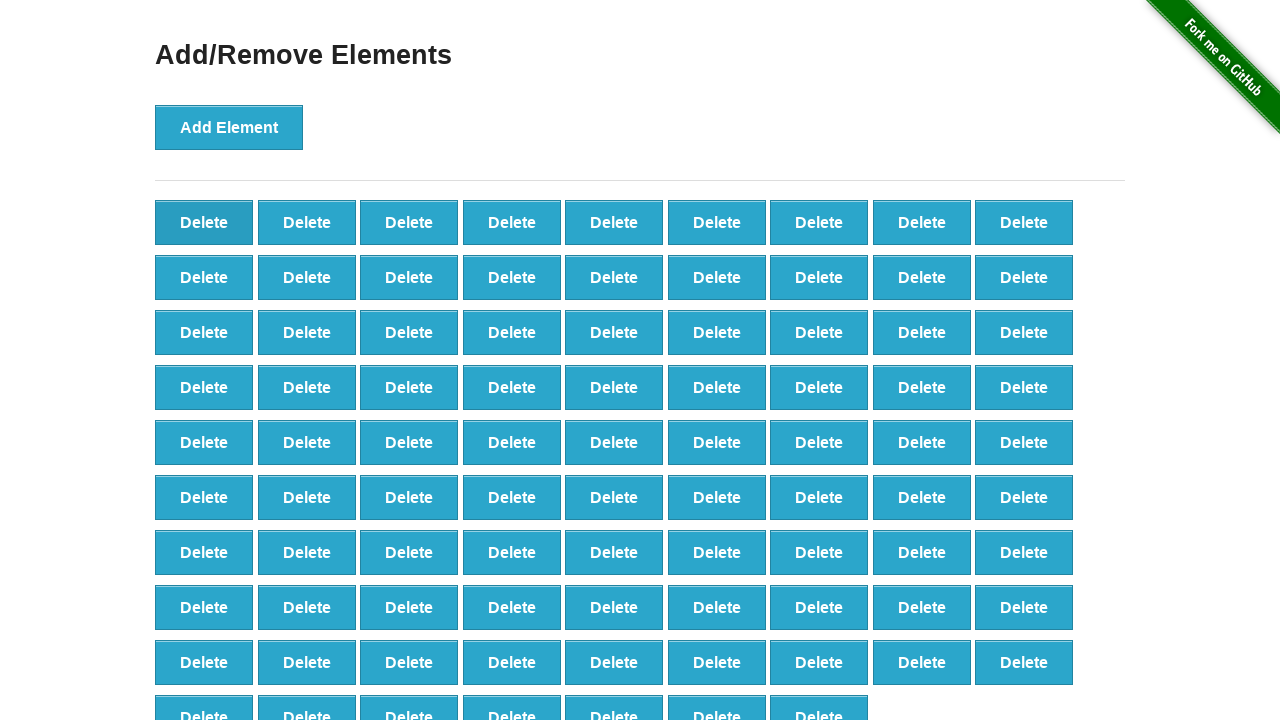

Clicked delete button (iteration 13/20) at (204, 222) on button[onclick='deleteElement()'] >> nth=0
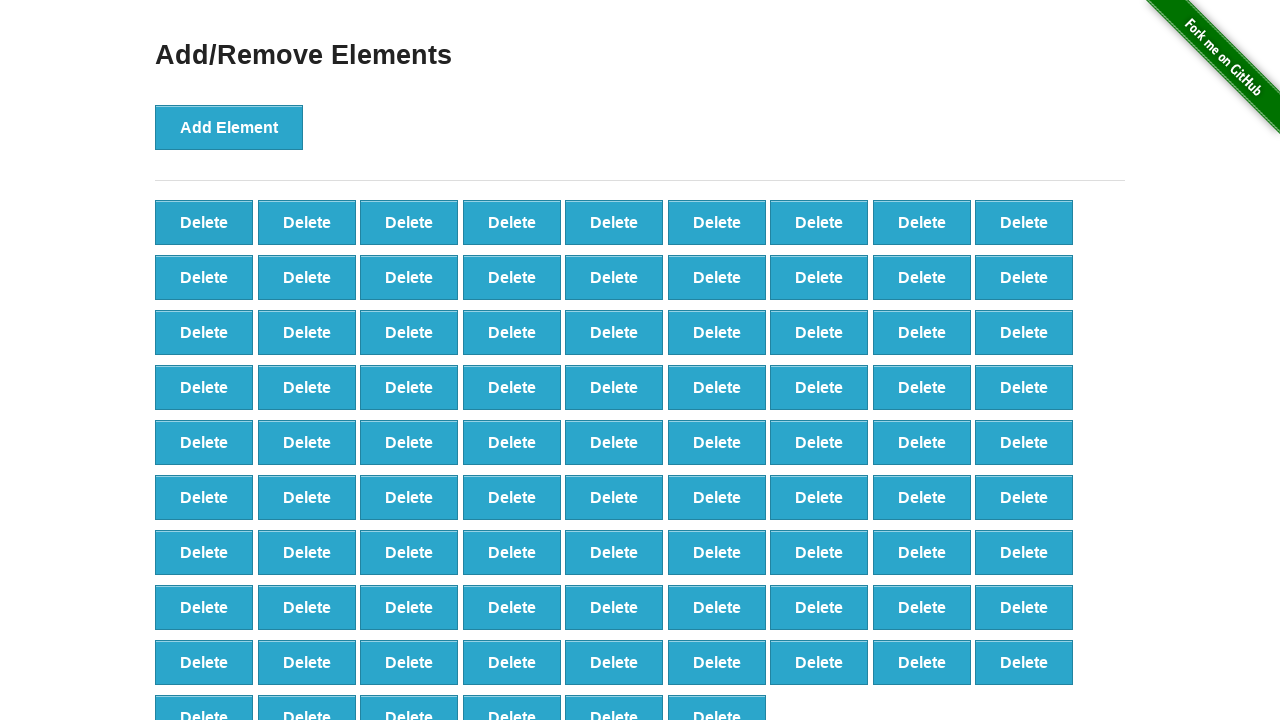

Clicked delete button (iteration 14/20) at (204, 222) on button[onclick='deleteElement()'] >> nth=0
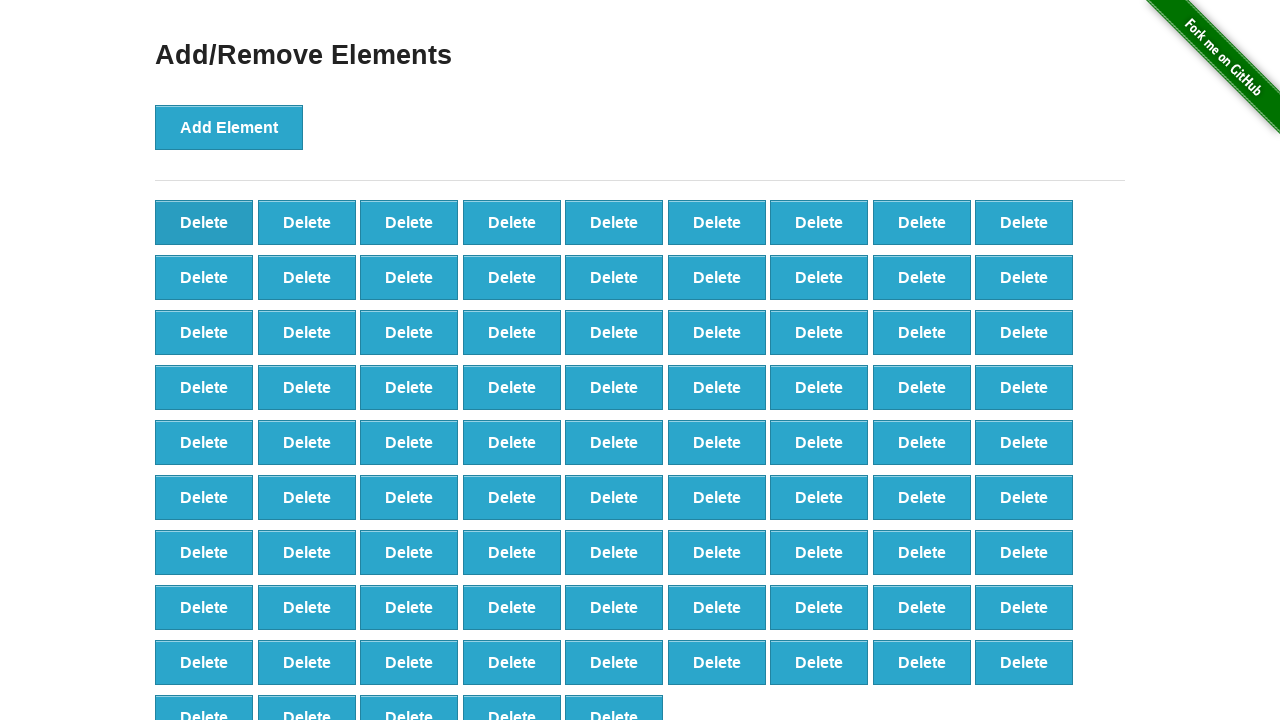

Clicked delete button (iteration 15/20) at (204, 222) on button[onclick='deleteElement()'] >> nth=0
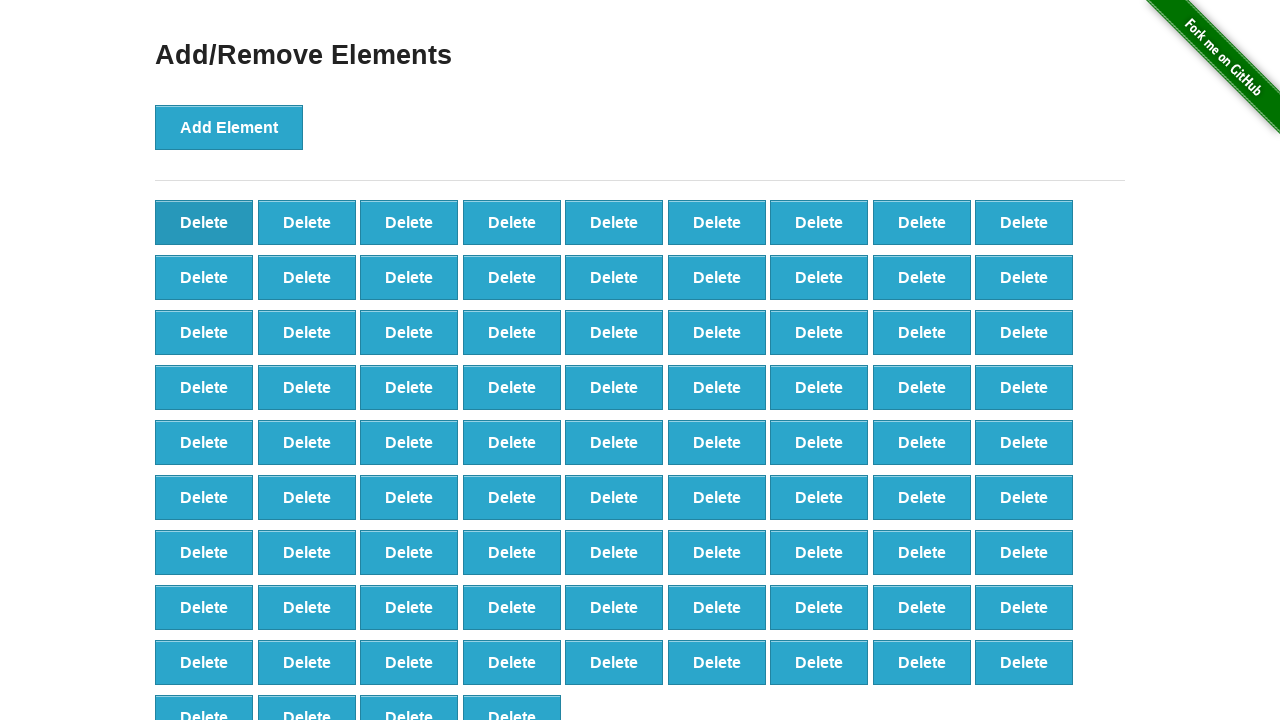

Clicked delete button (iteration 16/20) at (204, 222) on button[onclick='deleteElement()'] >> nth=0
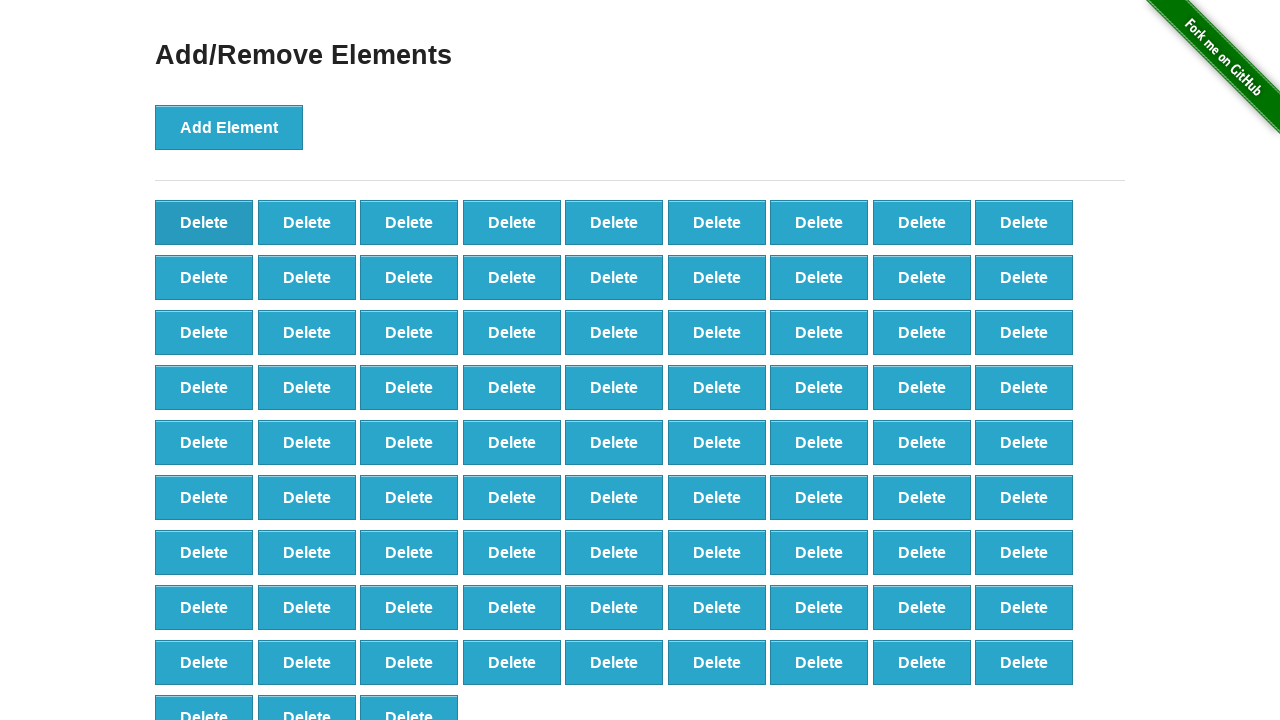

Clicked delete button (iteration 17/20) at (204, 222) on button[onclick='deleteElement()'] >> nth=0
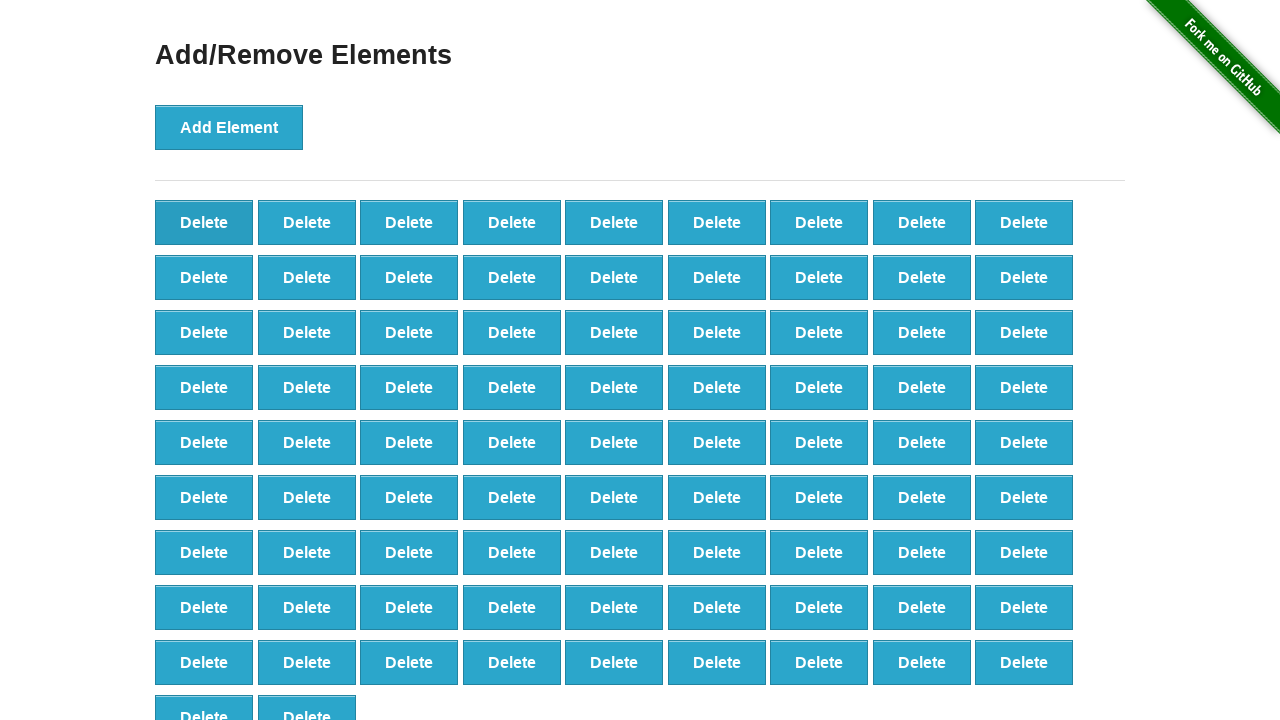

Clicked delete button (iteration 18/20) at (204, 222) on button[onclick='deleteElement()'] >> nth=0
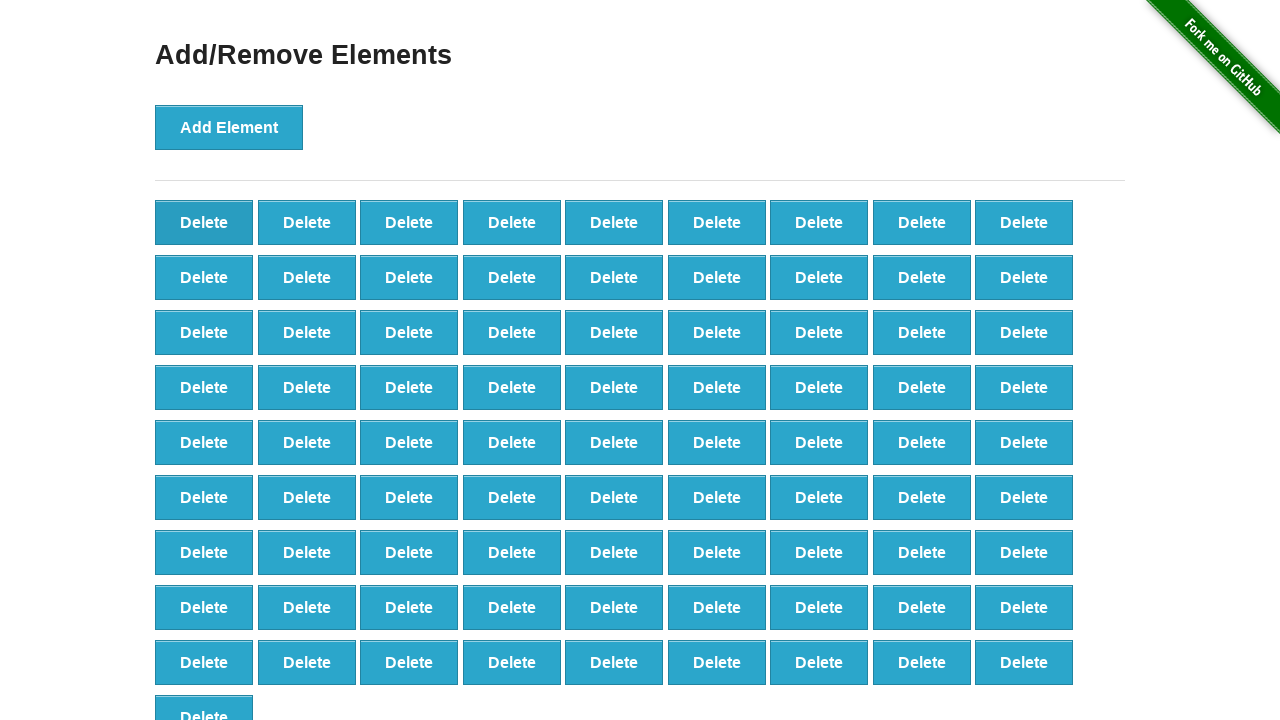

Clicked delete button (iteration 19/20) at (204, 222) on button[onclick='deleteElement()'] >> nth=0
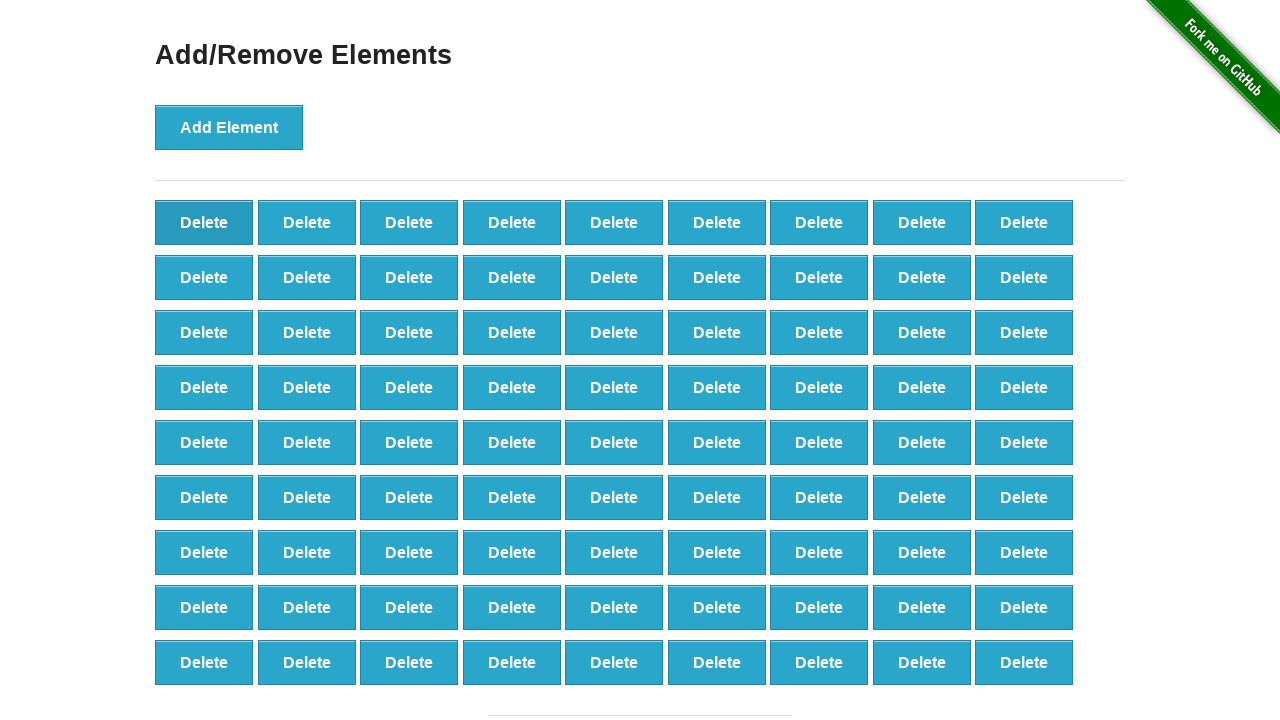

Clicked delete button (iteration 20/20) at (204, 222) on button[onclick='deleteElement()'] >> nth=0
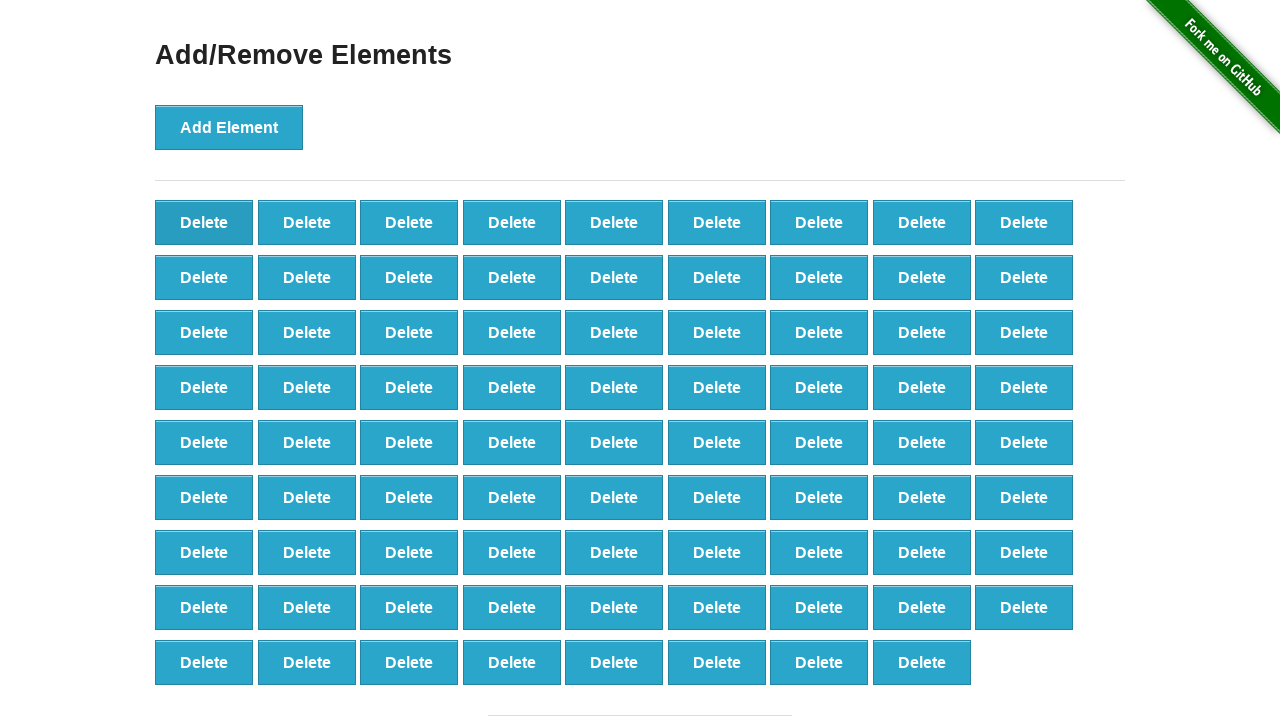

Counted delete buttons after deletion: 80 buttons present
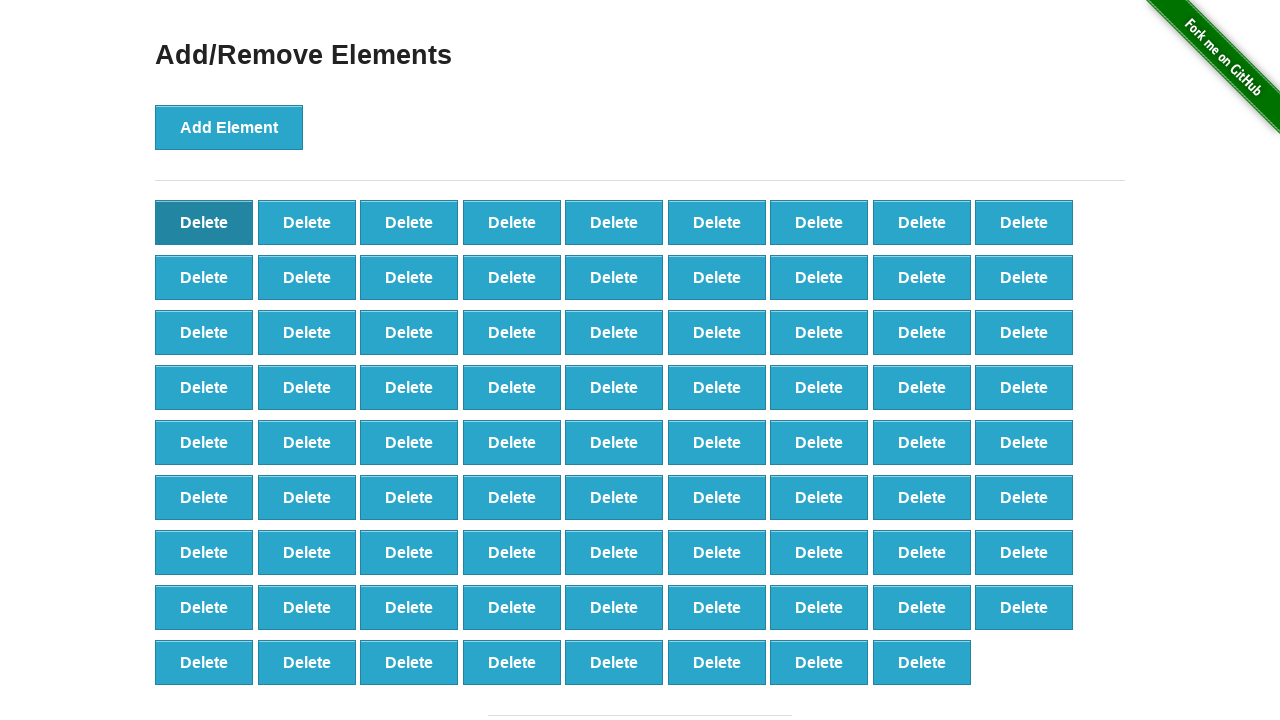

Validated correct number of buttons remain: 80 == 100 - 20
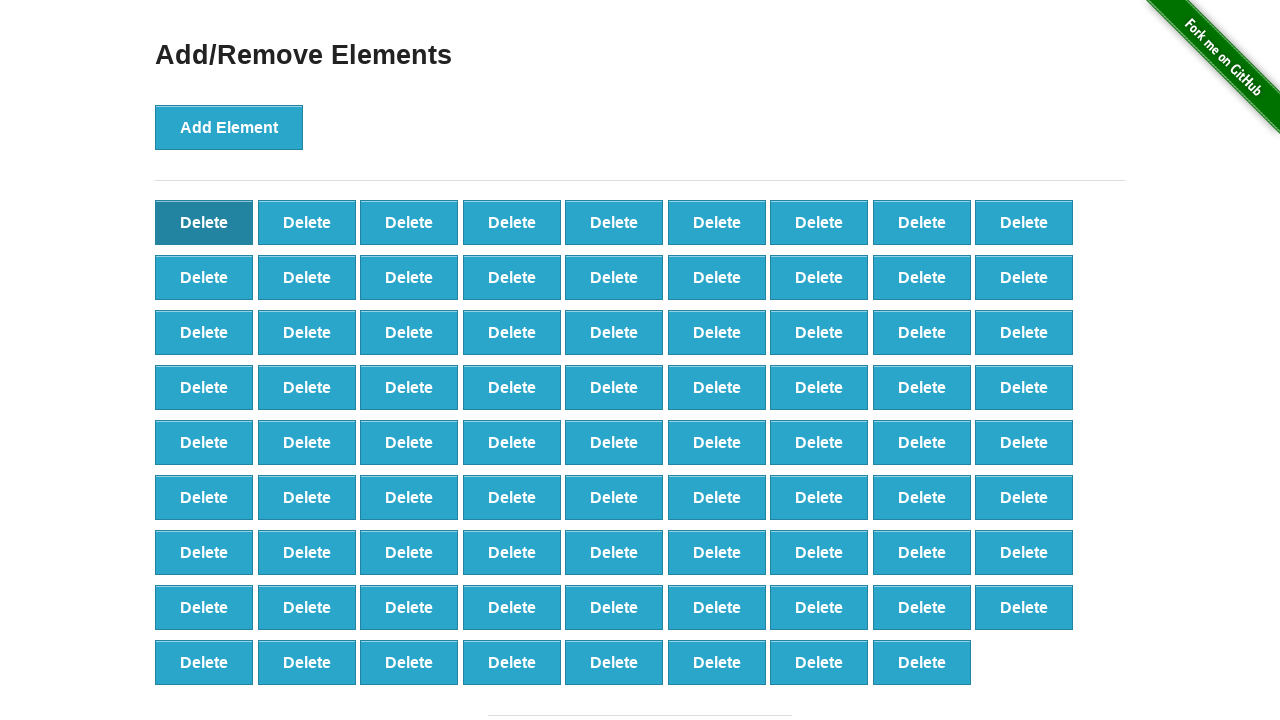

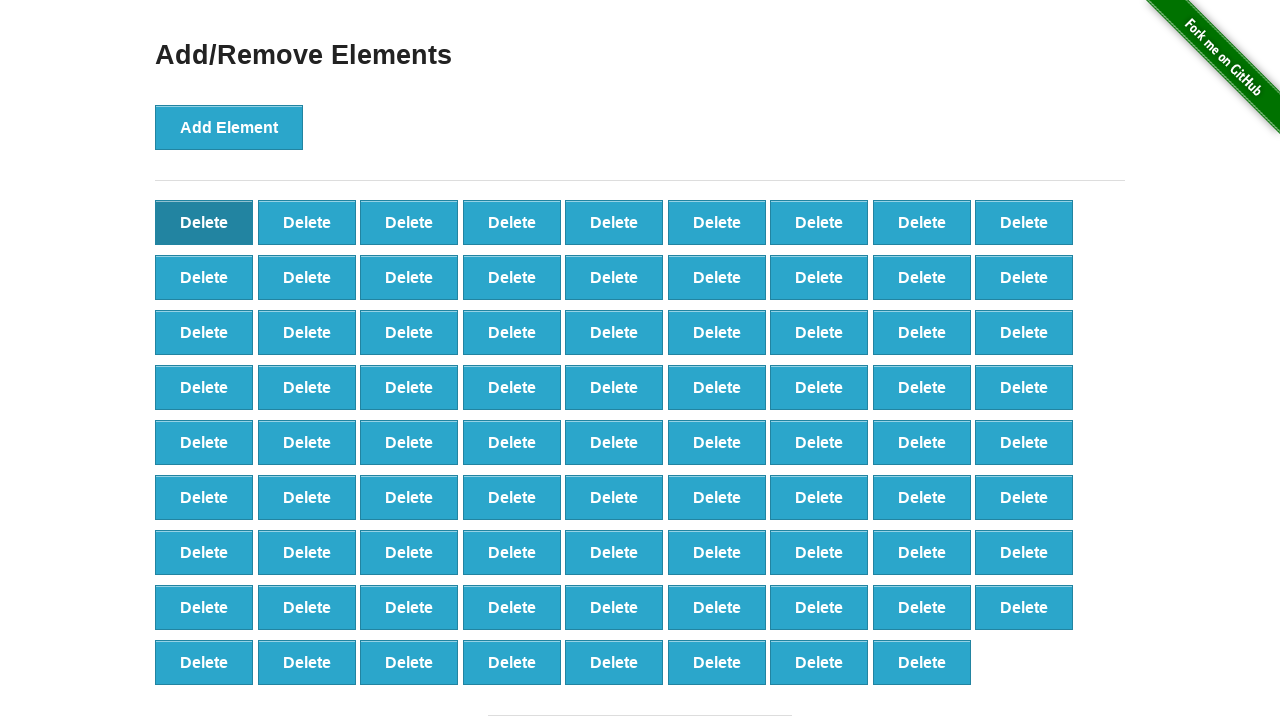